Tests add/remove element functionality by clicking "Add Element" button 100 times to create delete buttons, then clicking 30 delete buttons and validating that 70 buttons remain.

Starting URL: http://the-internet.herokuapp.com/add_remove_elements/

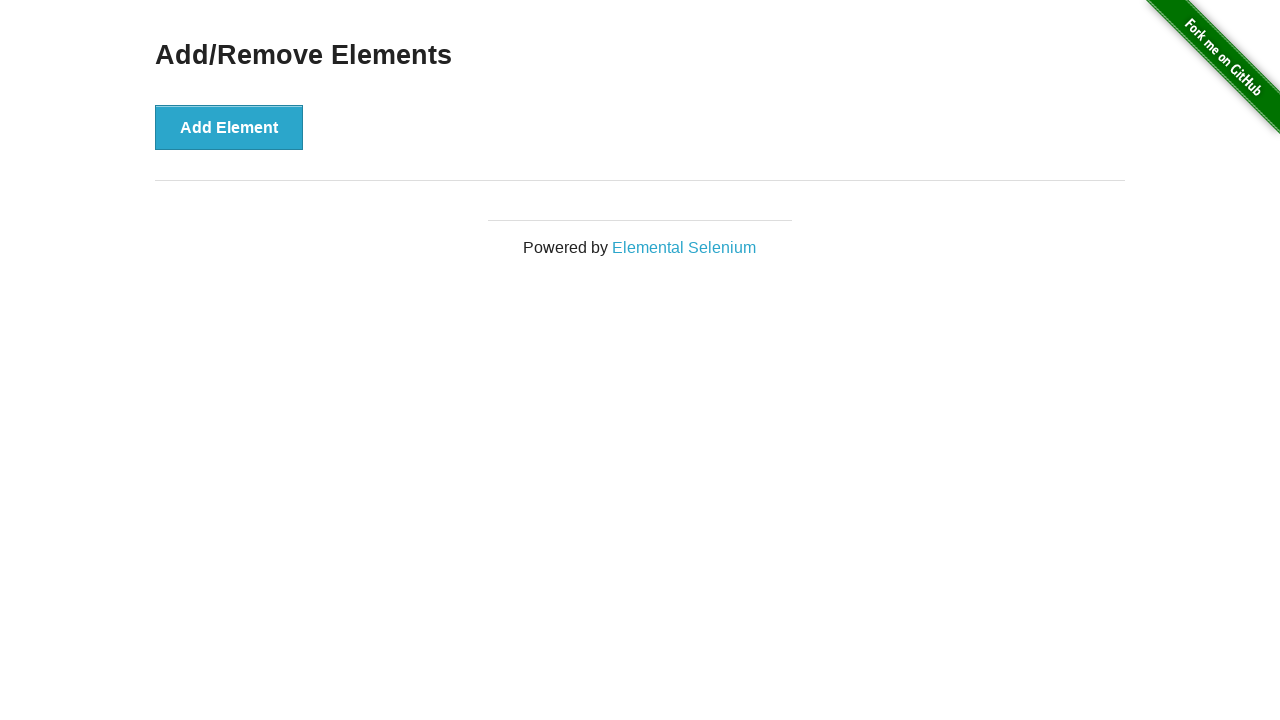

Clicked 'Add Element' button (iteration 1/100) at (229, 127) on button[onclick='addElement()']
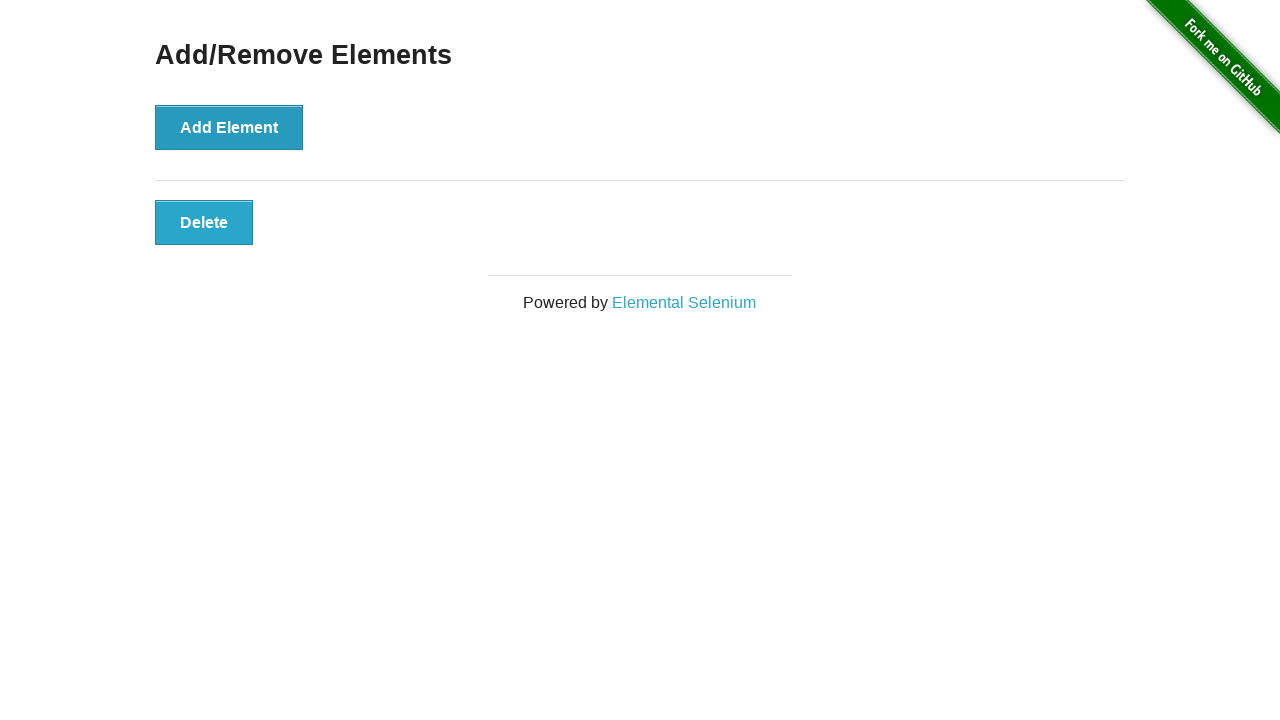

Clicked 'Add Element' button (iteration 2/100) at (229, 127) on button[onclick='addElement()']
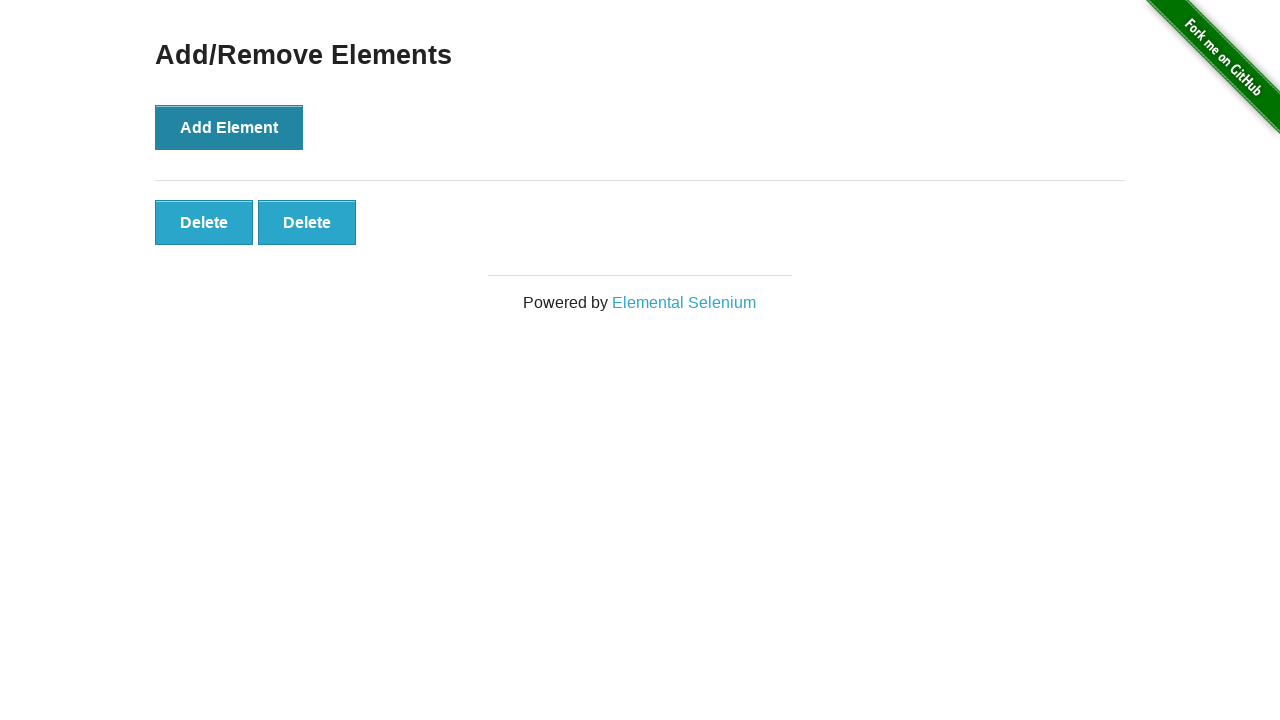

Clicked 'Add Element' button (iteration 3/100) at (229, 127) on button[onclick='addElement()']
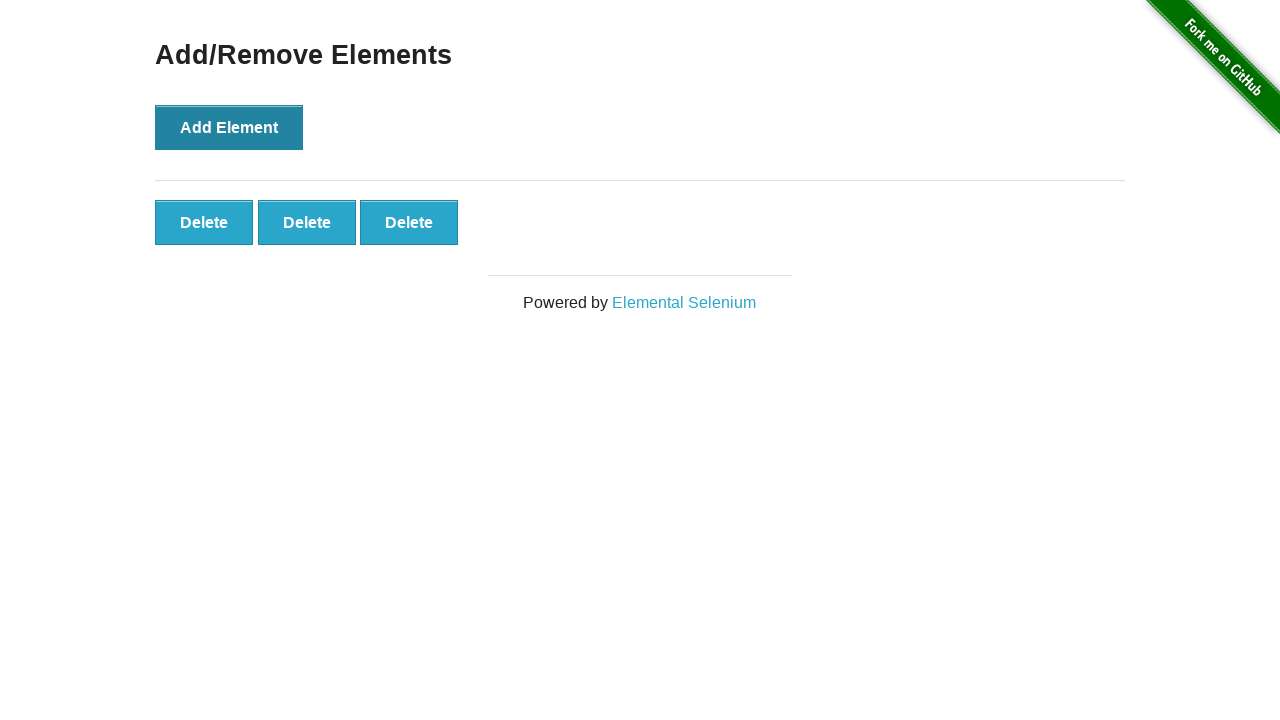

Clicked 'Add Element' button (iteration 4/100) at (229, 127) on button[onclick='addElement()']
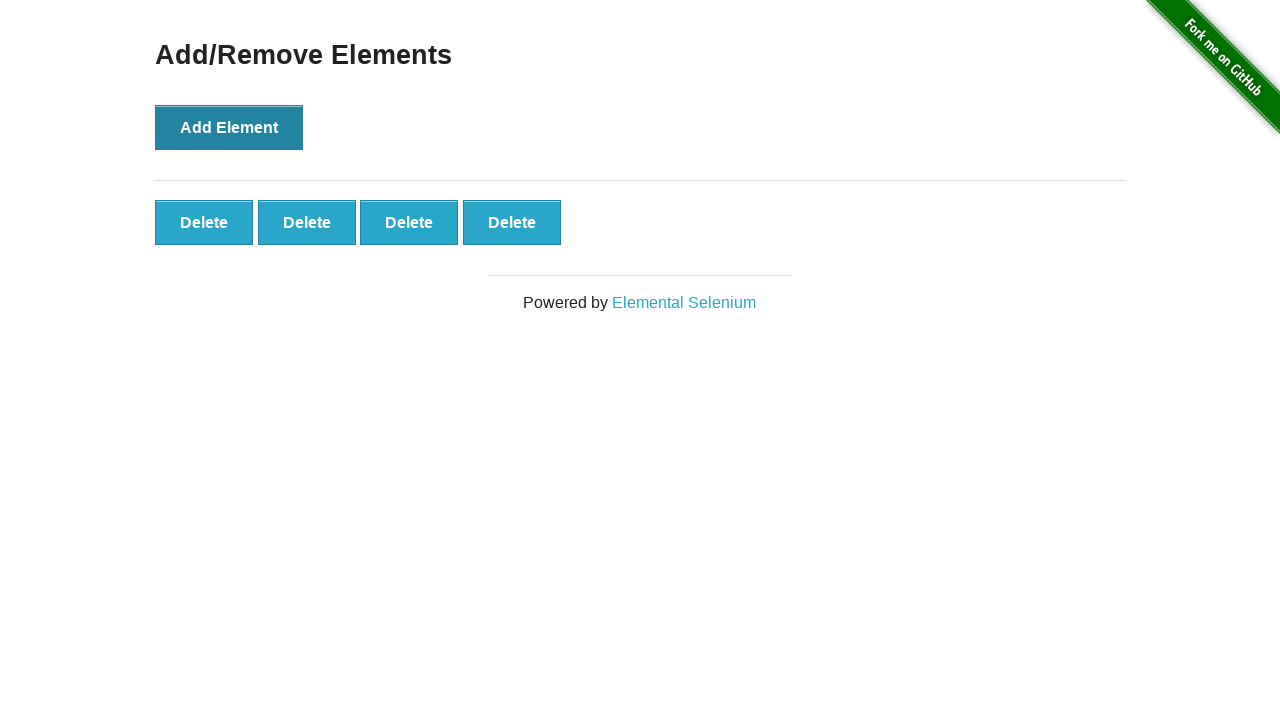

Clicked 'Add Element' button (iteration 5/100) at (229, 127) on button[onclick='addElement()']
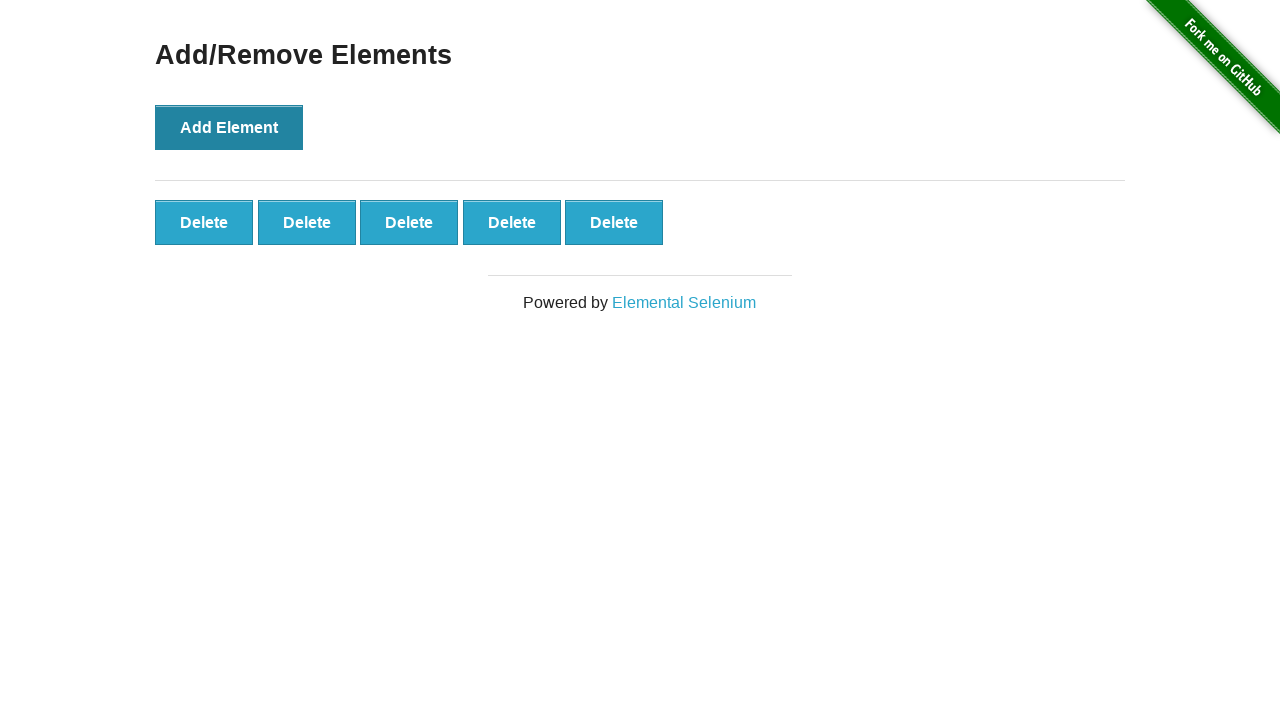

Clicked 'Add Element' button (iteration 6/100) at (229, 127) on button[onclick='addElement()']
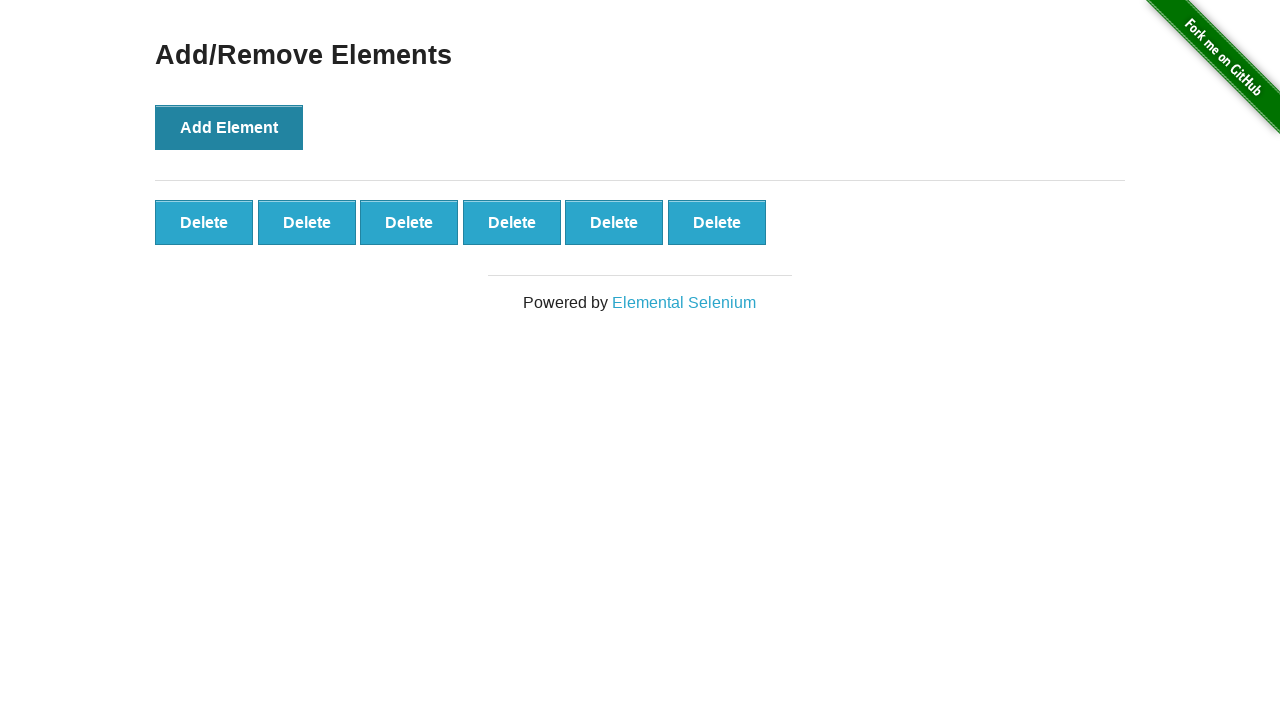

Clicked 'Add Element' button (iteration 7/100) at (229, 127) on button[onclick='addElement()']
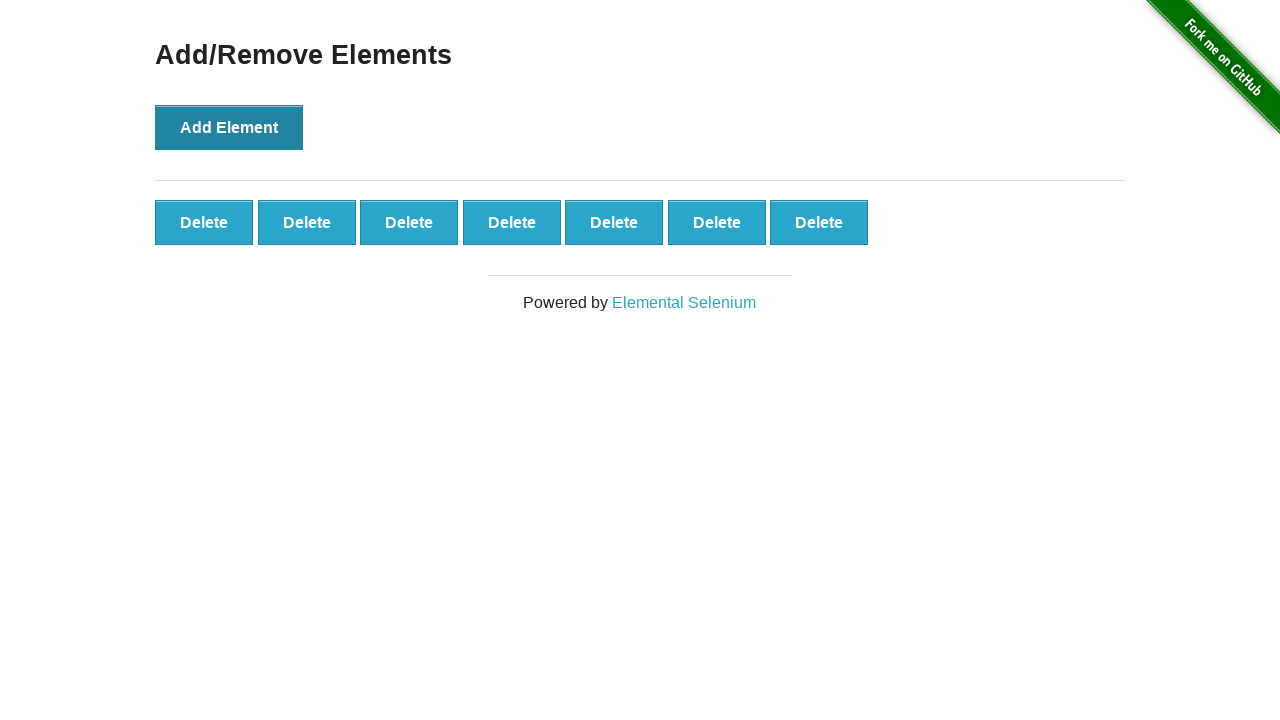

Clicked 'Add Element' button (iteration 8/100) at (229, 127) on button[onclick='addElement()']
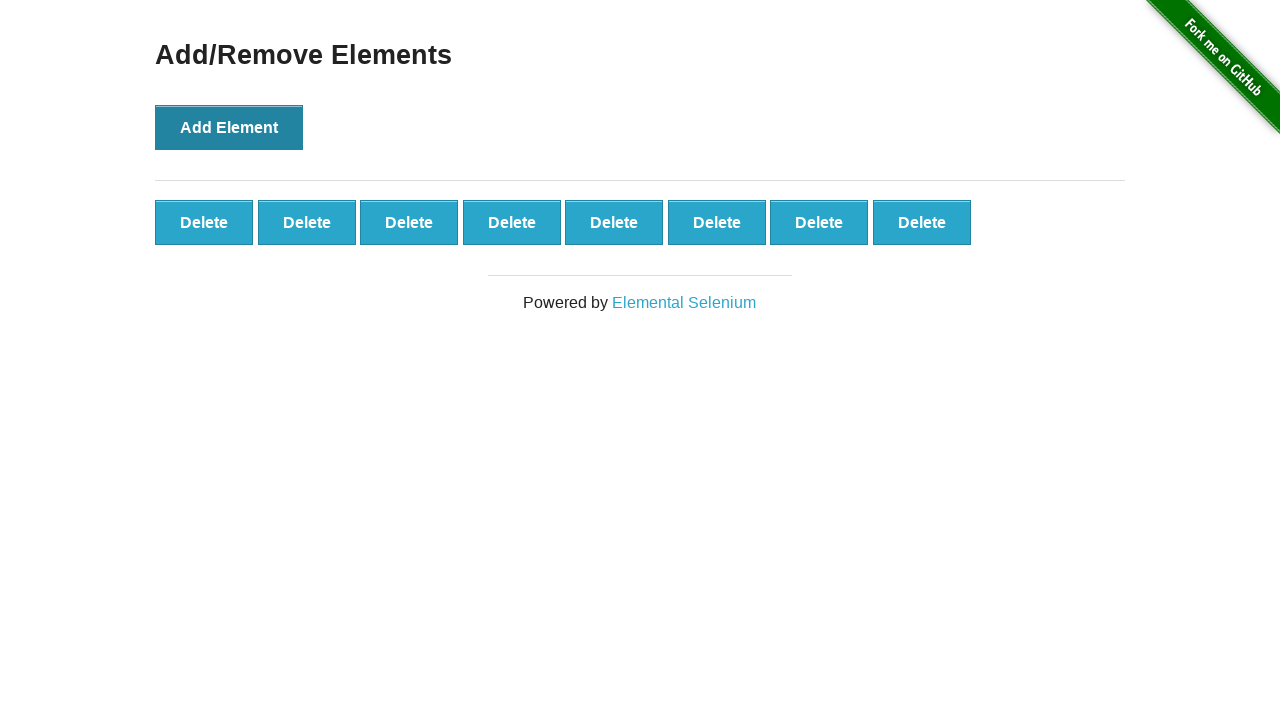

Clicked 'Add Element' button (iteration 9/100) at (229, 127) on button[onclick='addElement()']
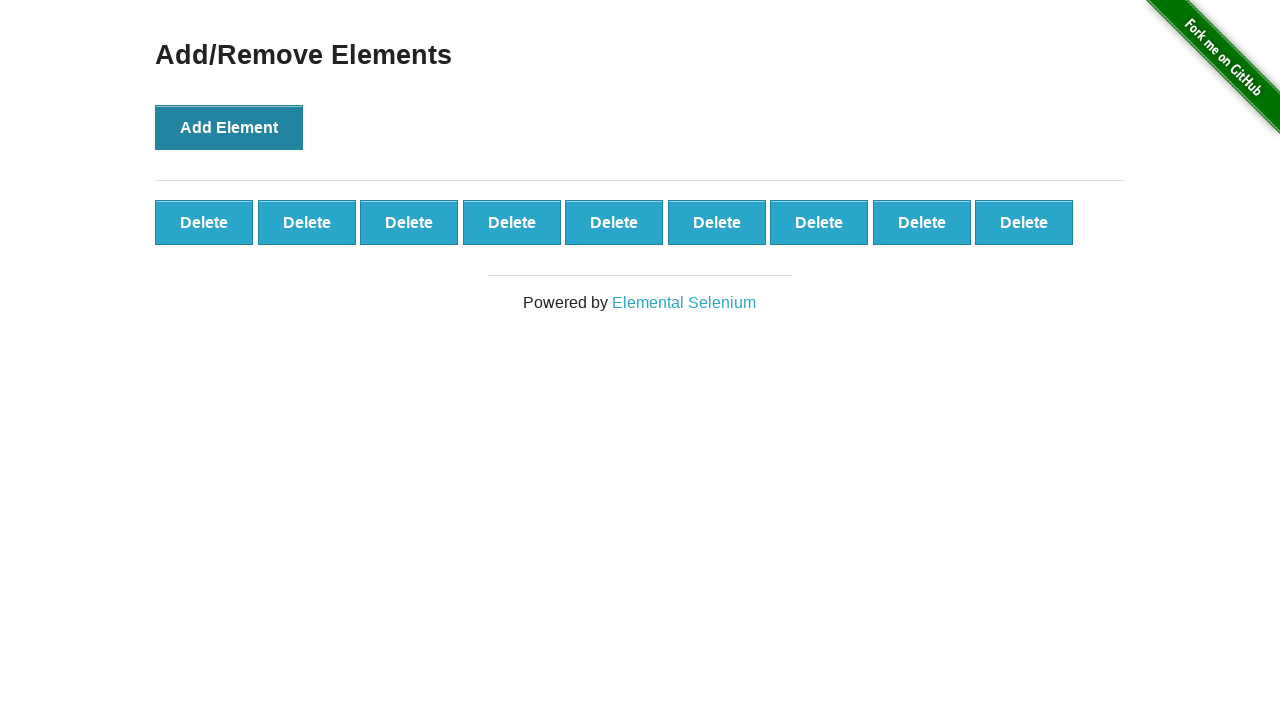

Clicked 'Add Element' button (iteration 10/100) at (229, 127) on button[onclick='addElement()']
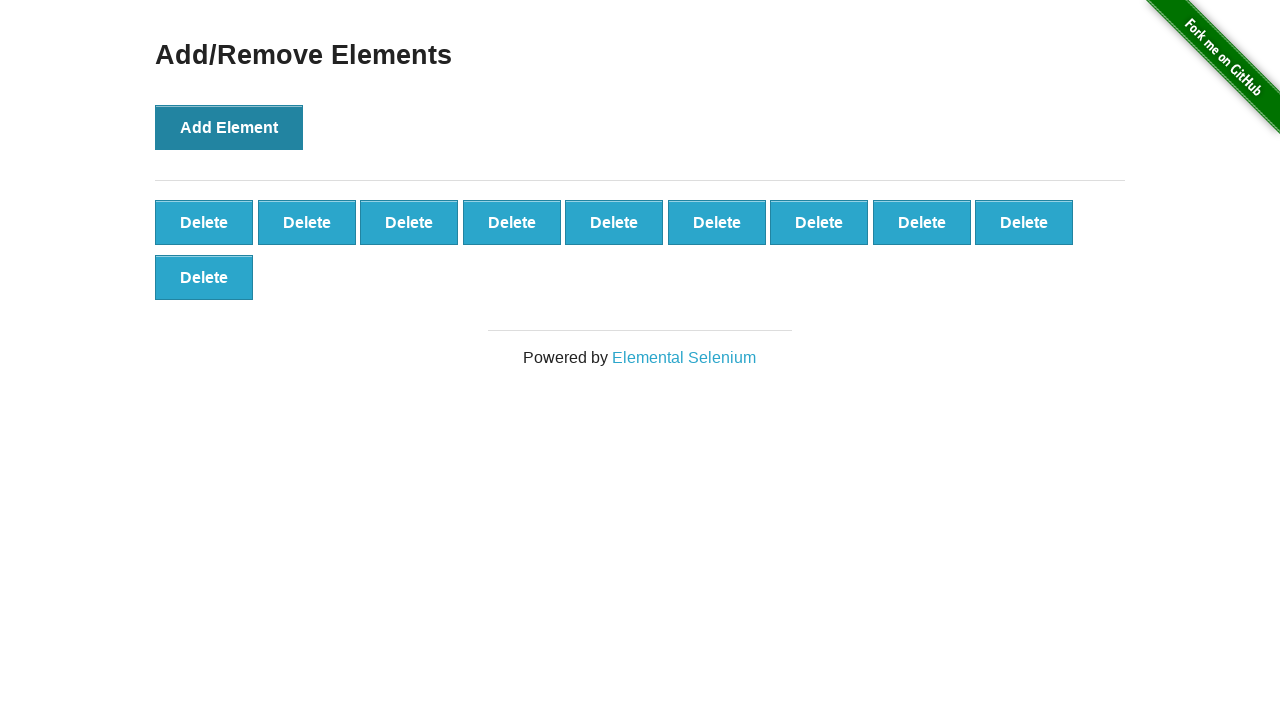

Clicked 'Add Element' button (iteration 11/100) at (229, 127) on button[onclick='addElement()']
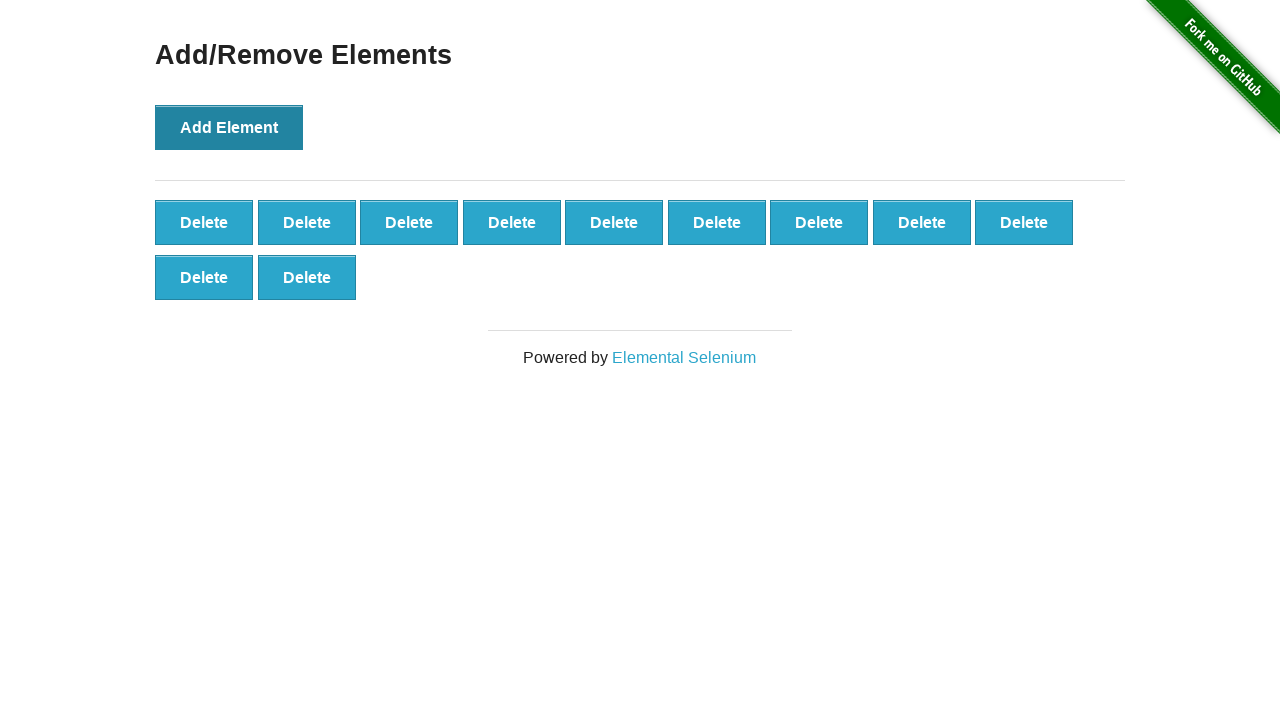

Clicked 'Add Element' button (iteration 12/100) at (229, 127) on button[onclick='addElement()']
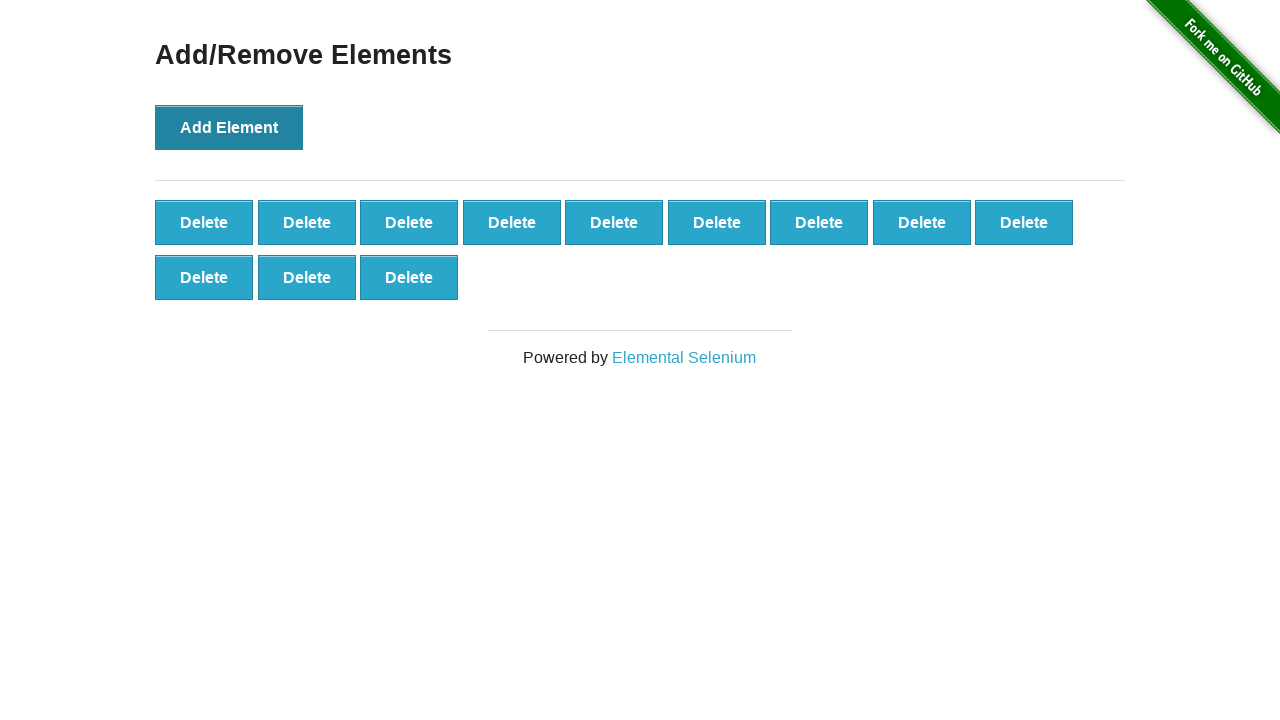

Clicked 'Add Element' button (iteration 13/100) at (229, 127) on button[onclick='addElement()']
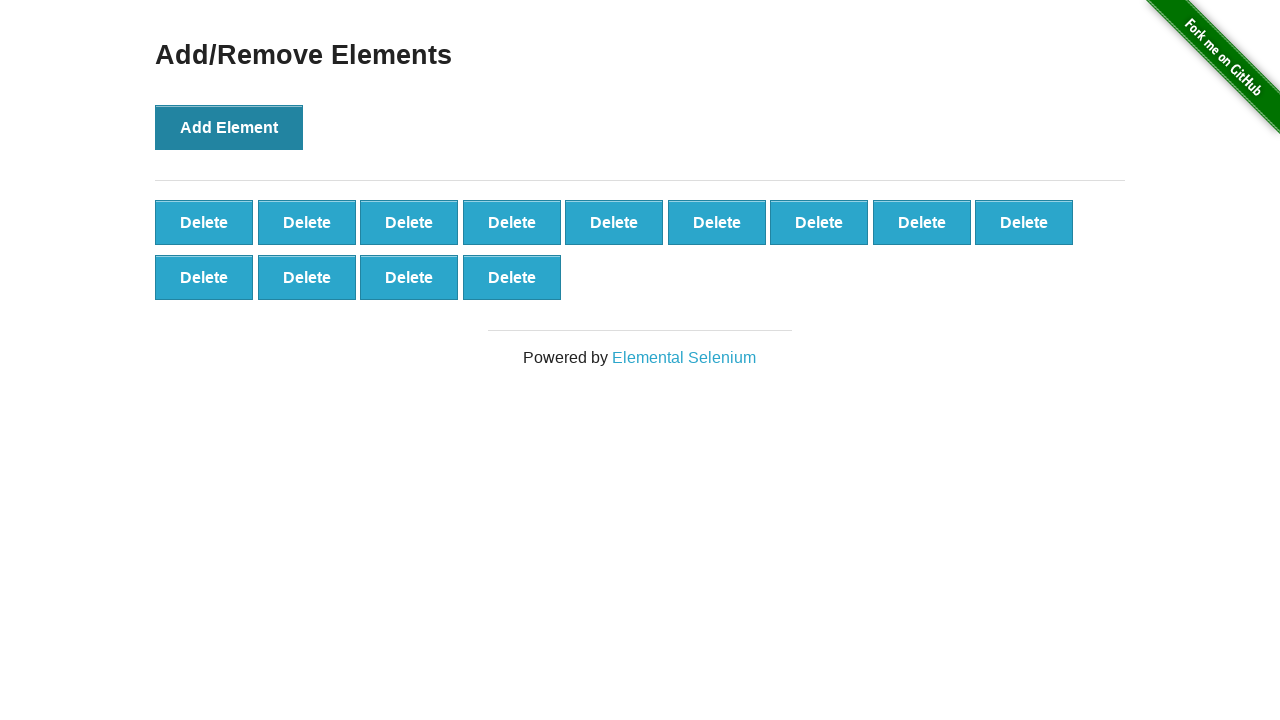

Clicked 'Add Element' button (iteration 14/100) at (229, 127) on button[onclick='addElement()']
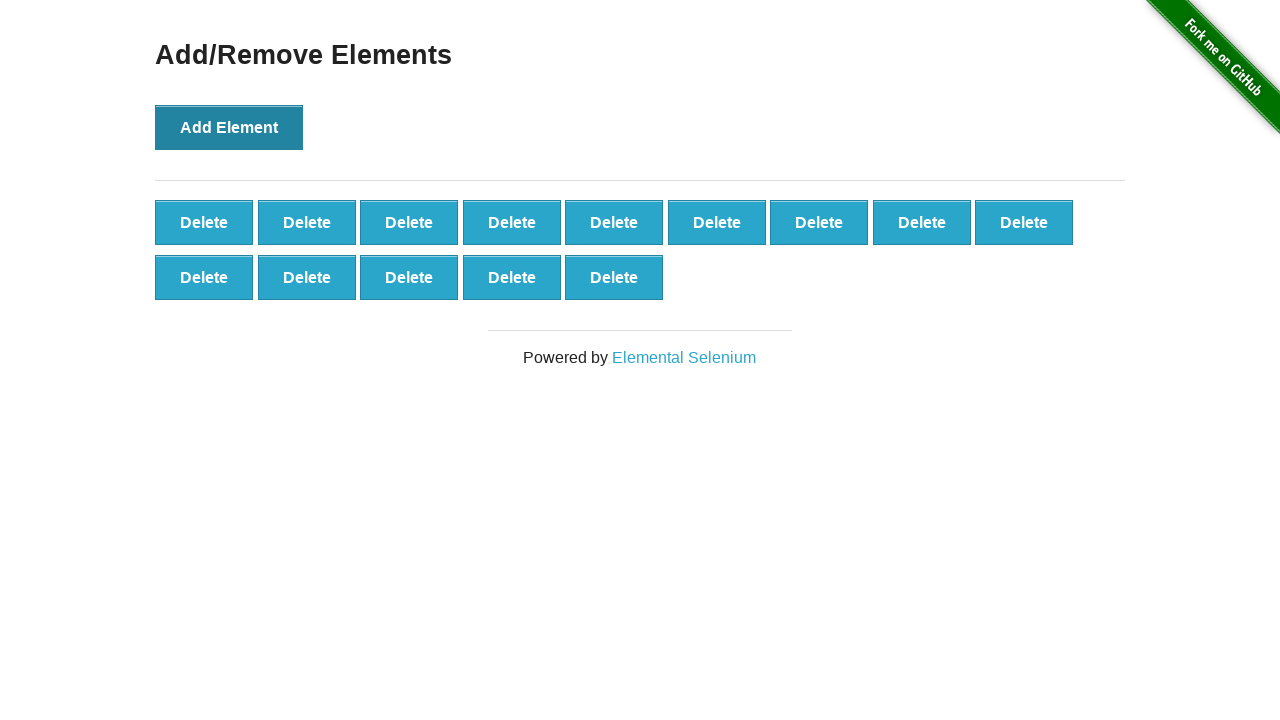

Clicked 'Add Element' button (iteration 15/100) at (229, 127) on button[onclick='addElement()']
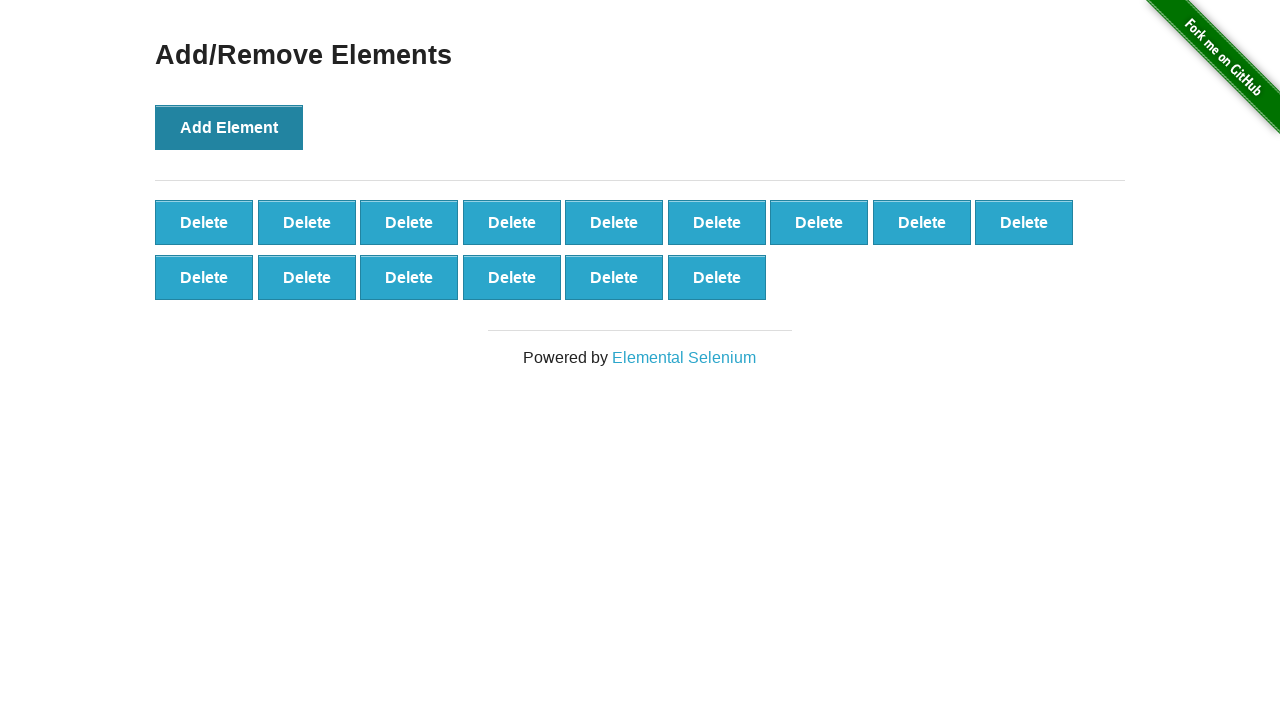

Clicked 'Add Element' button (iteration 16/100) at (229, 127) on button[onclick='addElement()']
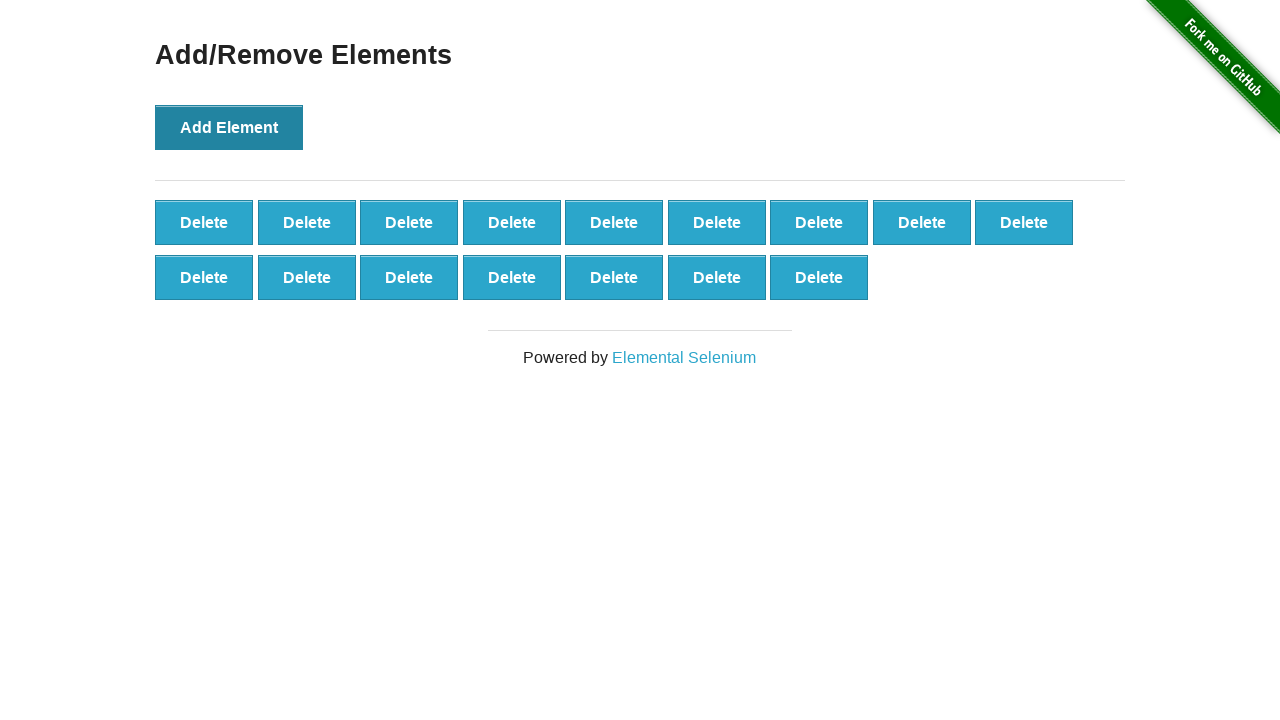

Clicked 'Add Element' button (iteration 17/100) at (229, 127) on button[onclick='addElement()']
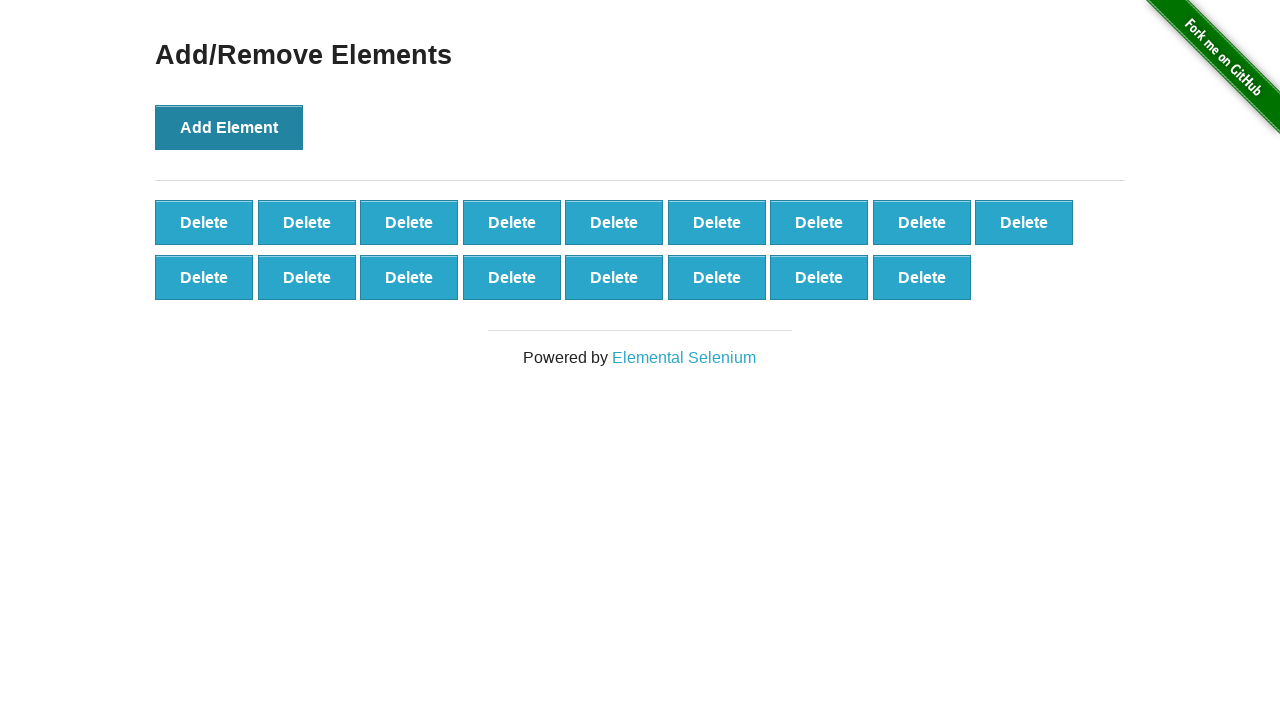

Clicked 'Add Element' button (iteration 18/100) at (229, 127) on button[onclick='addElement()']
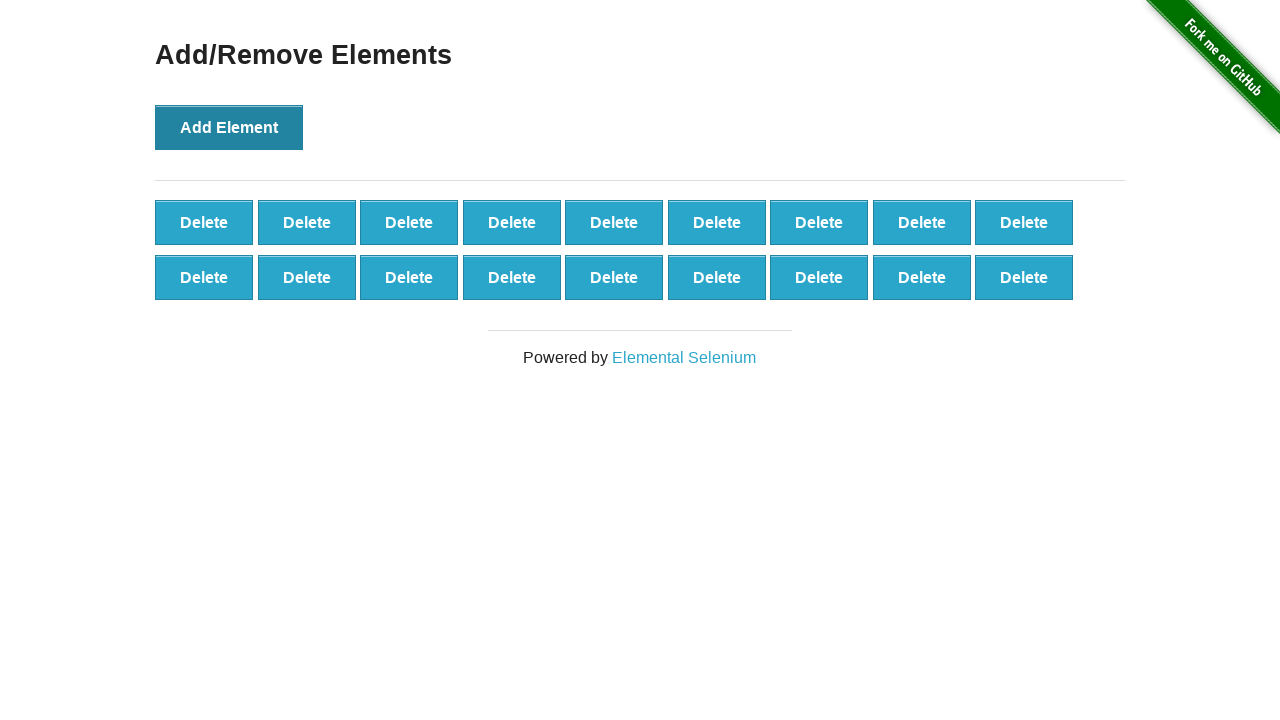

Clicked 'Add Element' button (iteration 19/100) at (229, 127) on button[onclick='addElement()']
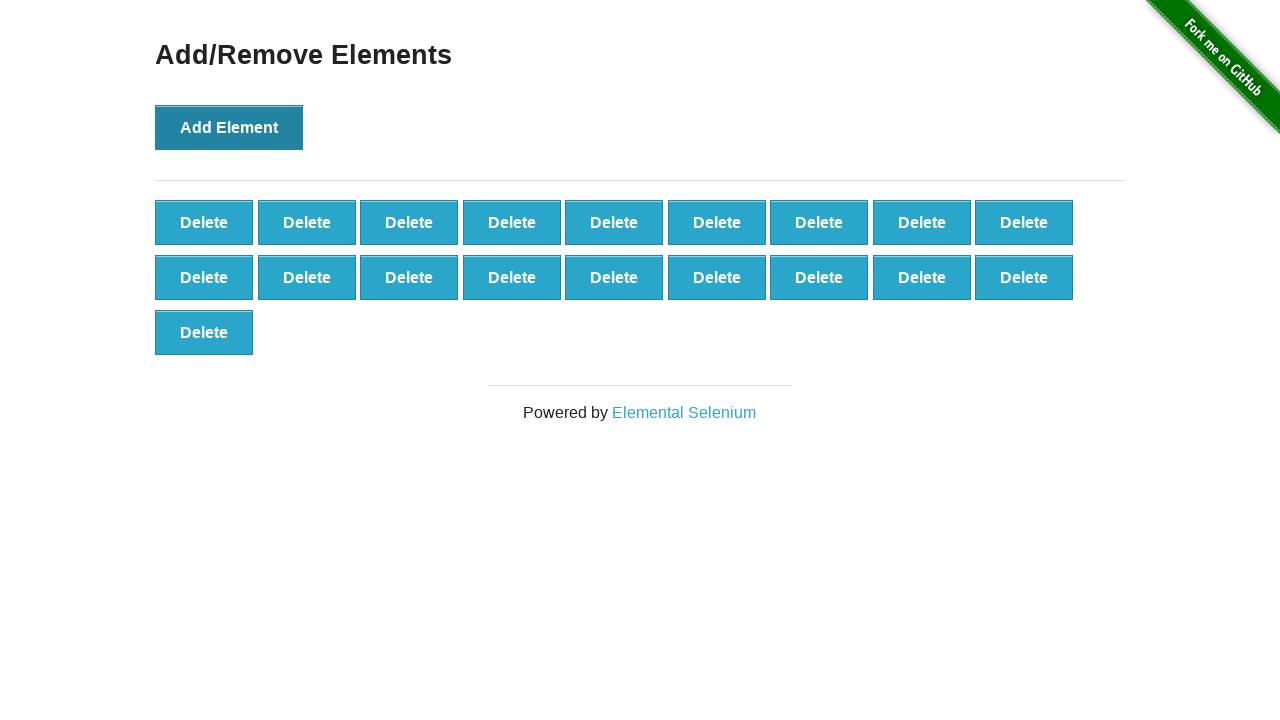

Clicked 'Add Element' button (iteration 20/100) at (229, 127) on button[onclick='addElement()']
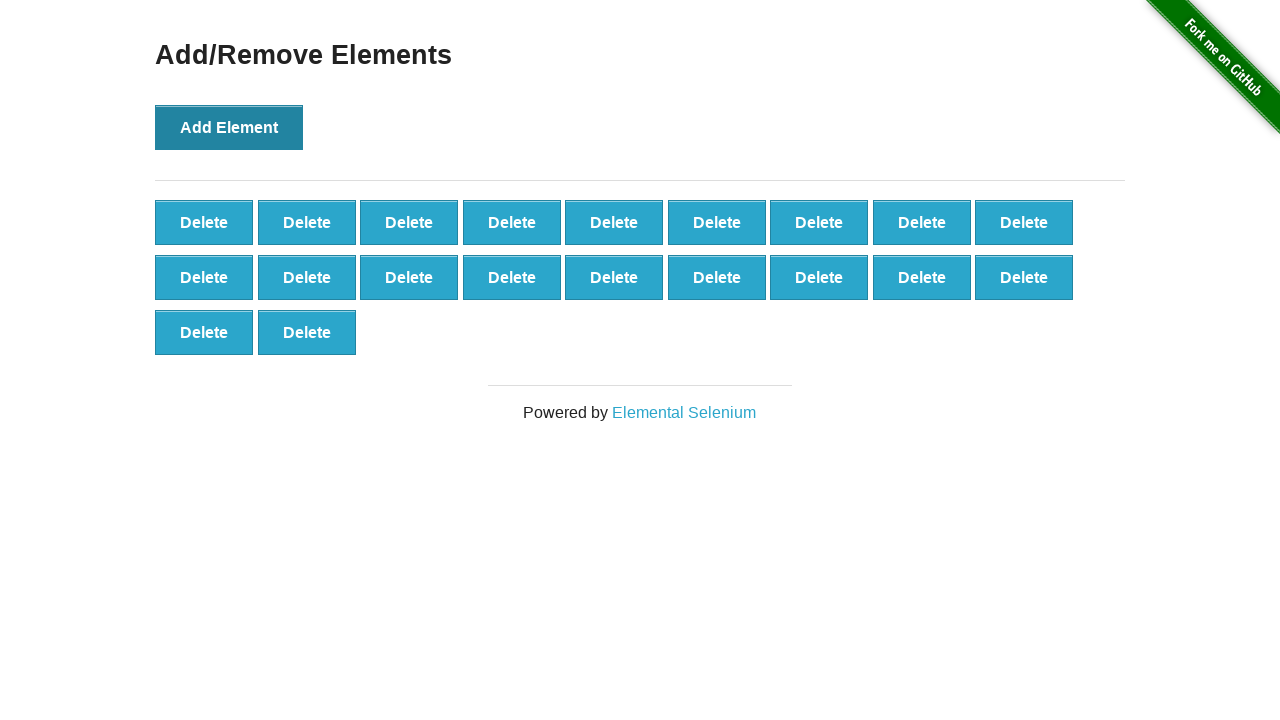

Clicked 'Add Element' button (iteration 21/100) at (229, 127) on button[onclick='addElement()']
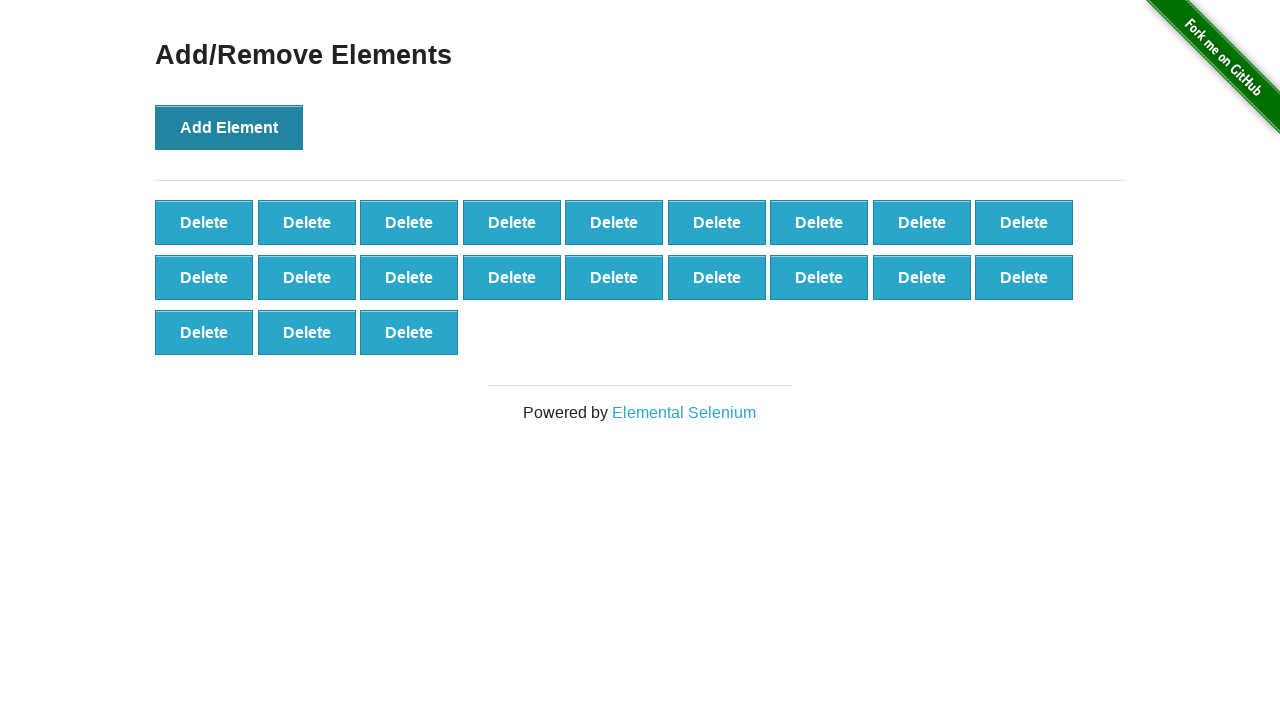

Clicked 'Add Element' button (iteration 22/100) at (229, 127) on button[onclick='addElement()']
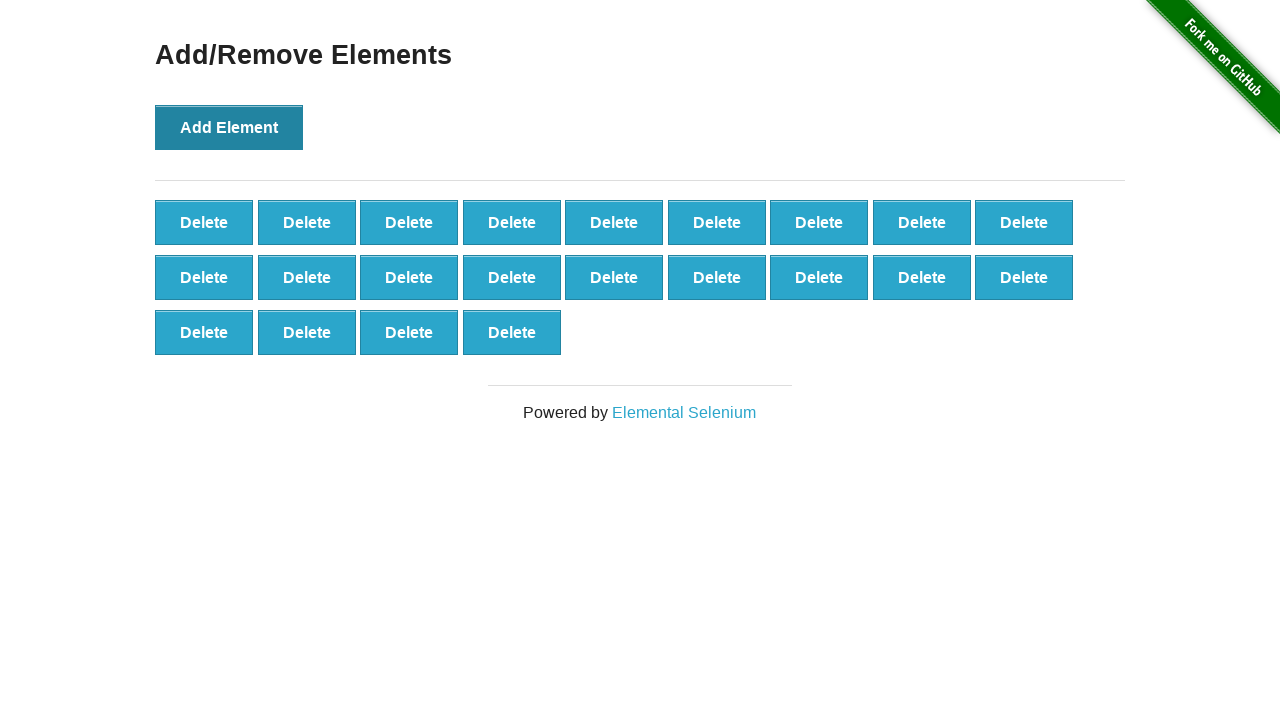

Clicked 'Add Element' button (iteration 23/100) at (229, 127) on button[onclick='addElement()']
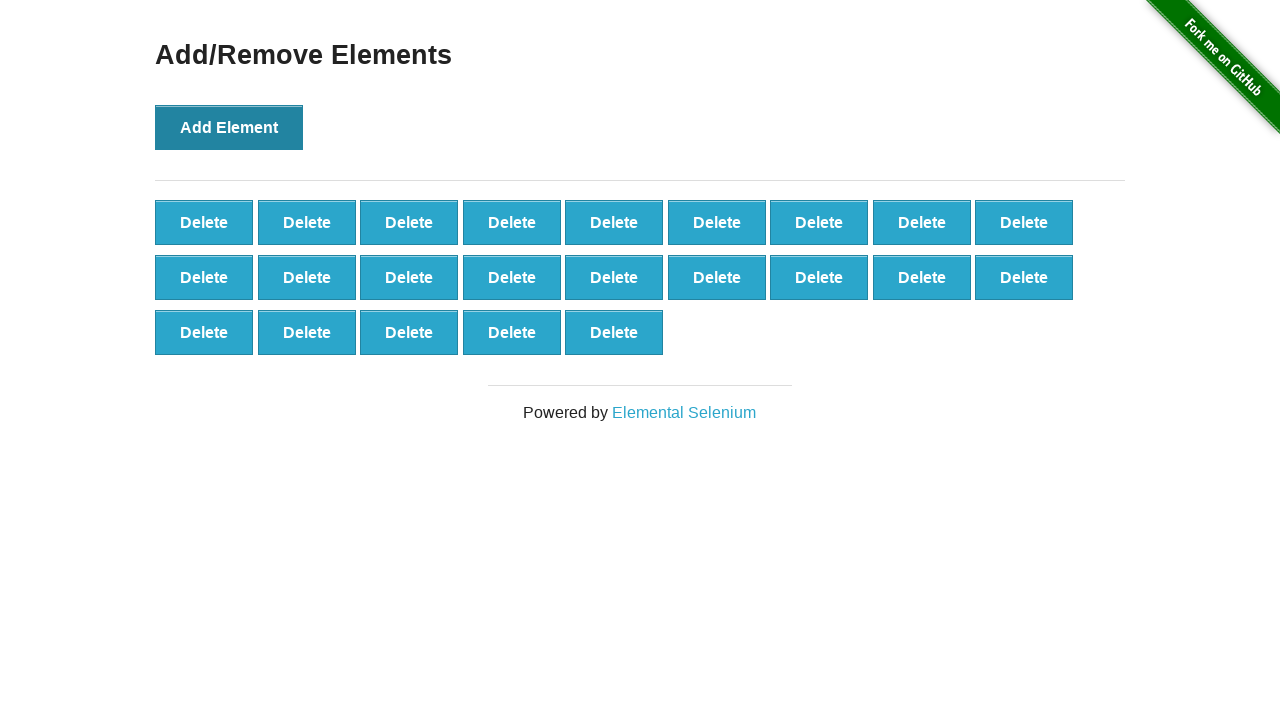

Clicked 'Add Element' button (iteration 24/100) at (229, 127) on button[onclick='addElement()']
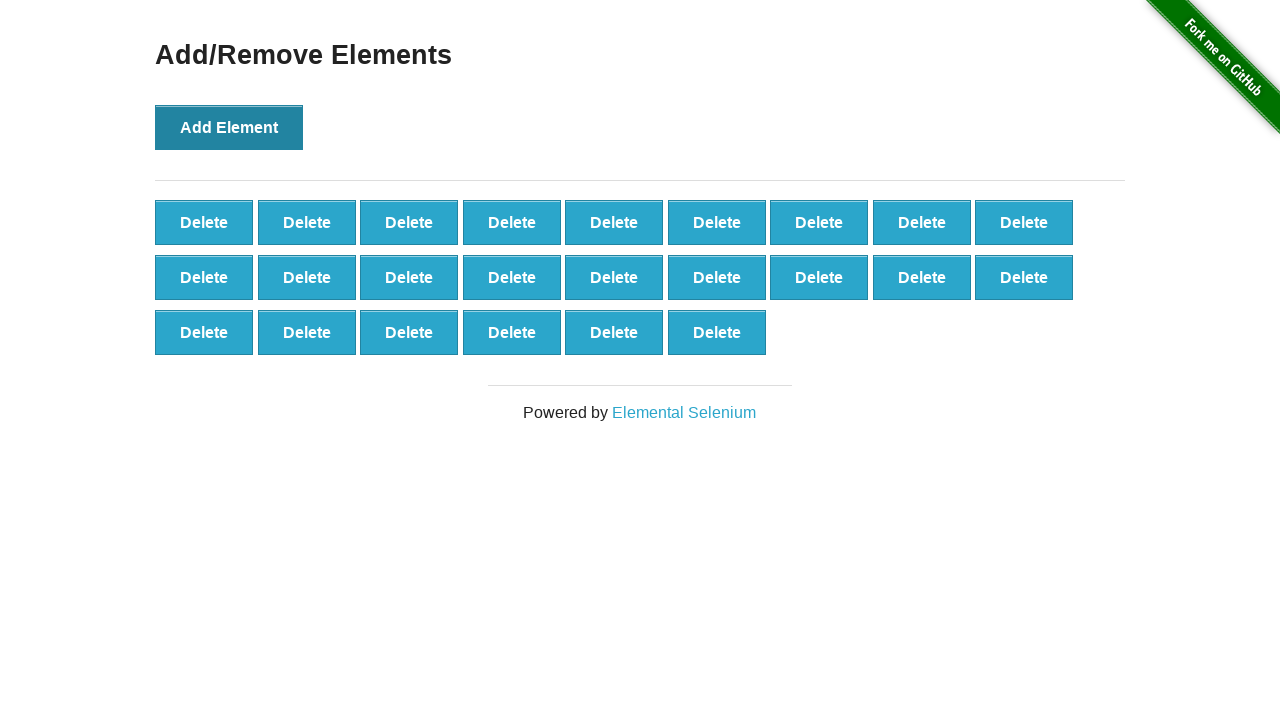

Clicked 'Add Element' button (iteration 25/100) at (229, 127) on button[onclick='addElement()']
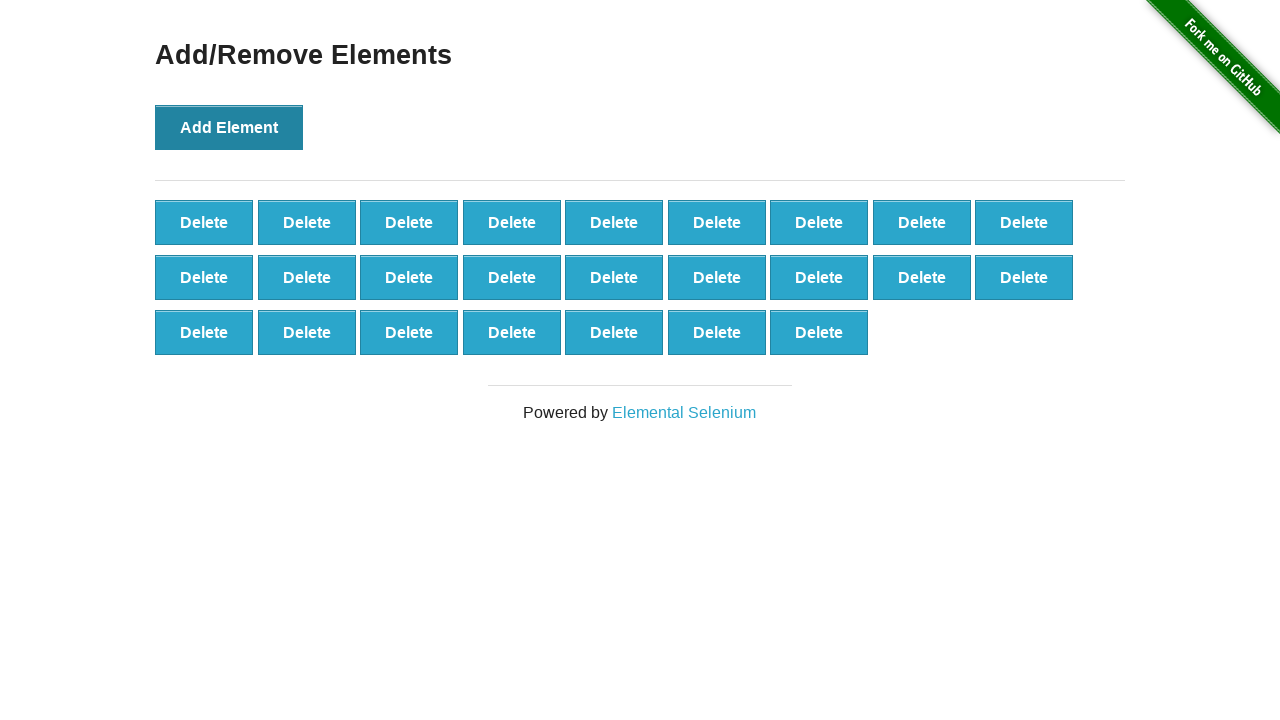

Clicked 'Add Element' button (iteration 26/100) at (229, 127) on button[onclick='addElement()']
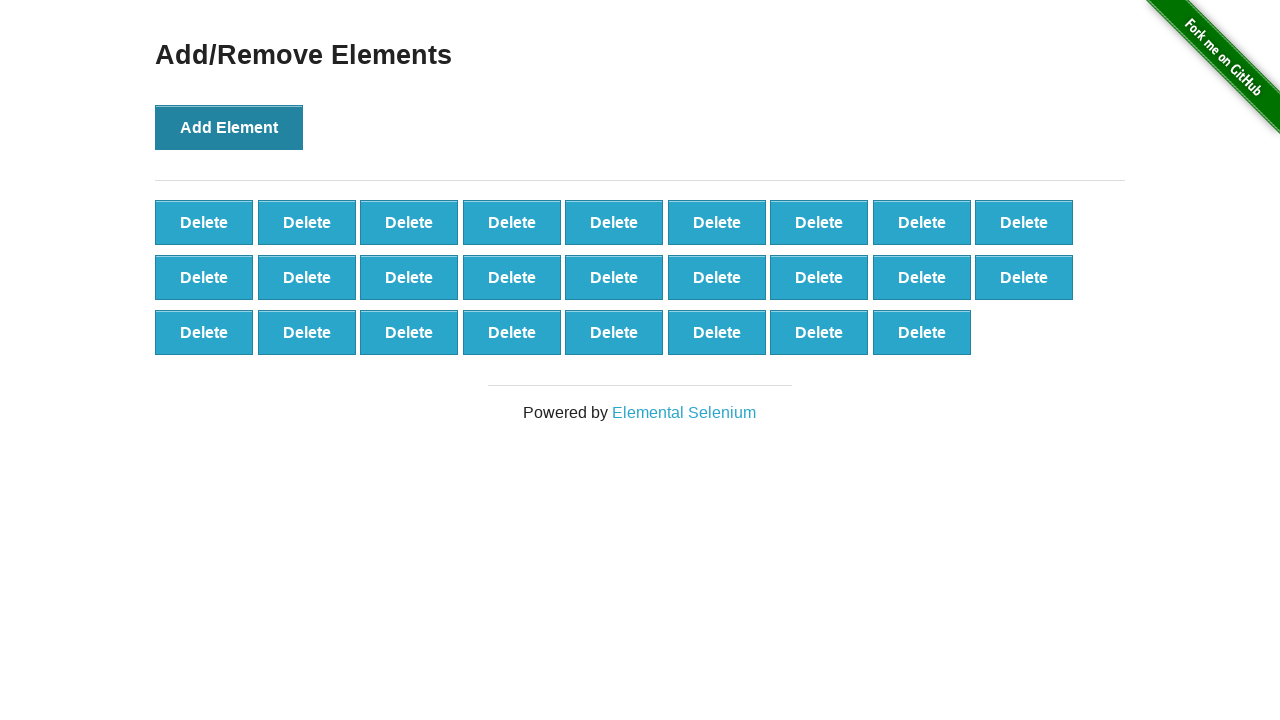

Clicked 'Add Element' button (iteration 27/100) at (229, 127) on button[onclick='addElement()']
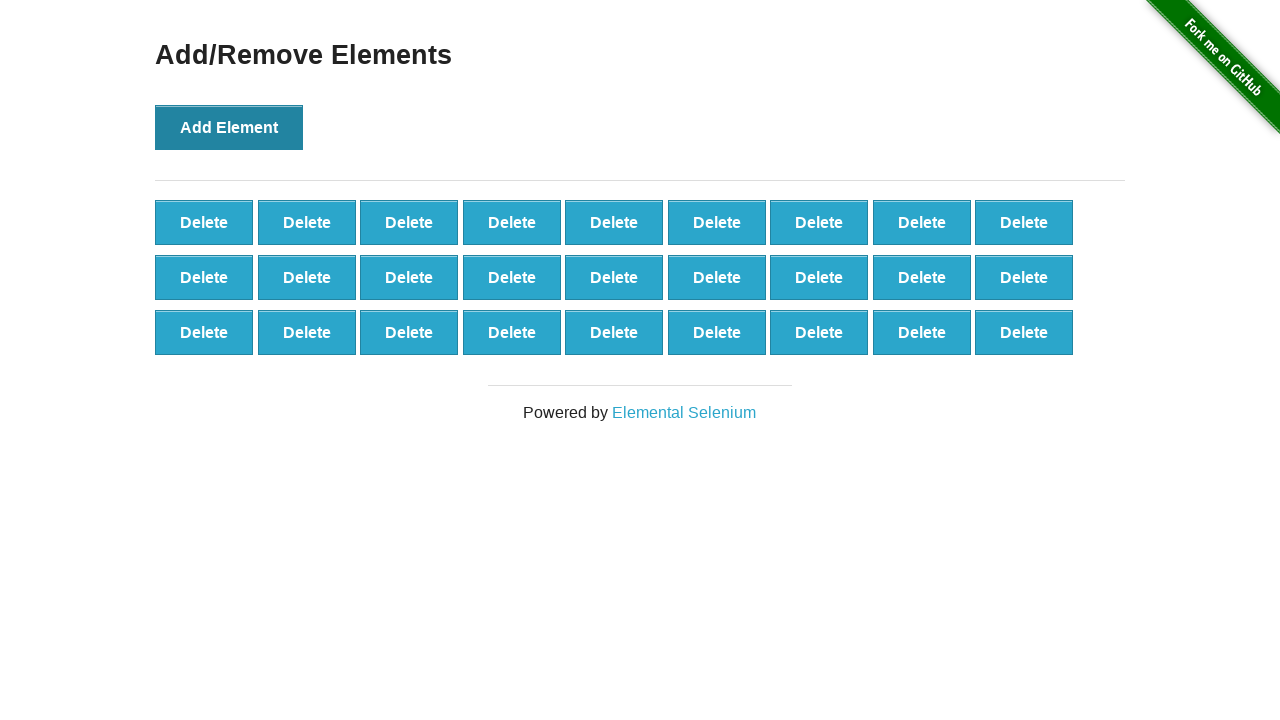

Clicked 'Add Element' button (iteration 28/100) at (229, 127) on button[onclick='addElement()']
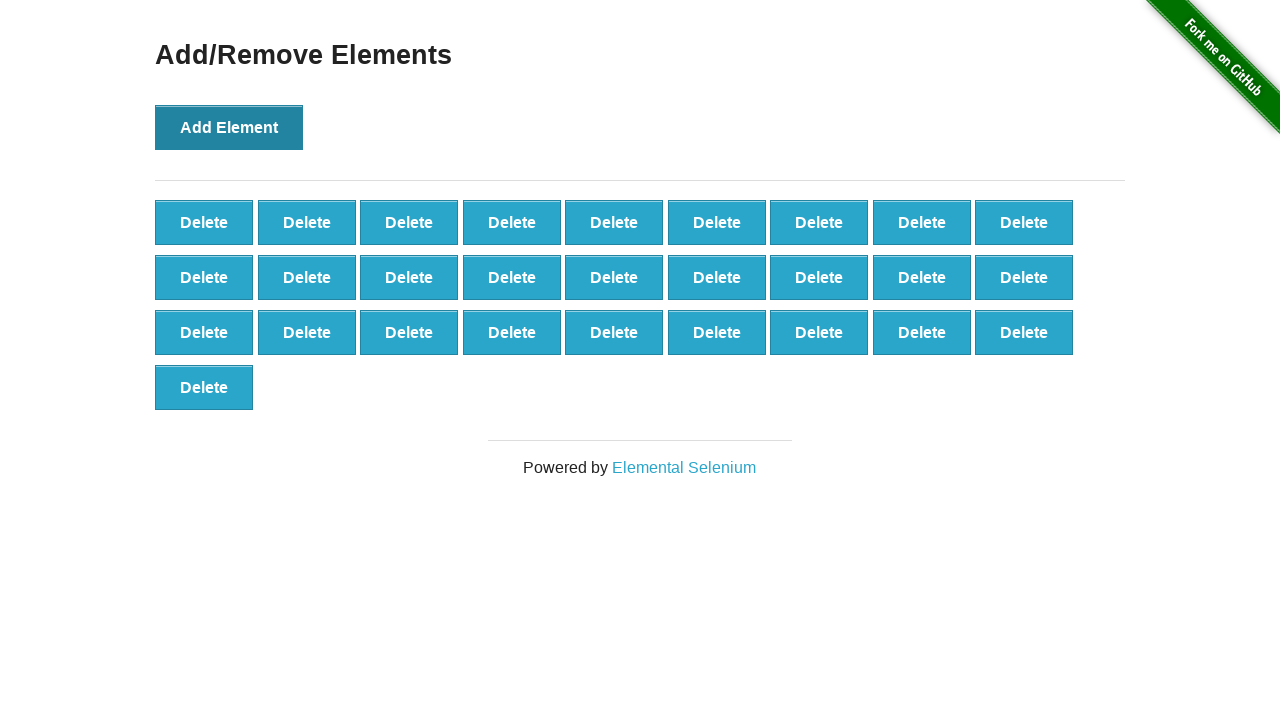

Clicked 'Add Element' button (iteration 29/100) at (229, 127) on button[onclick='addElement()']
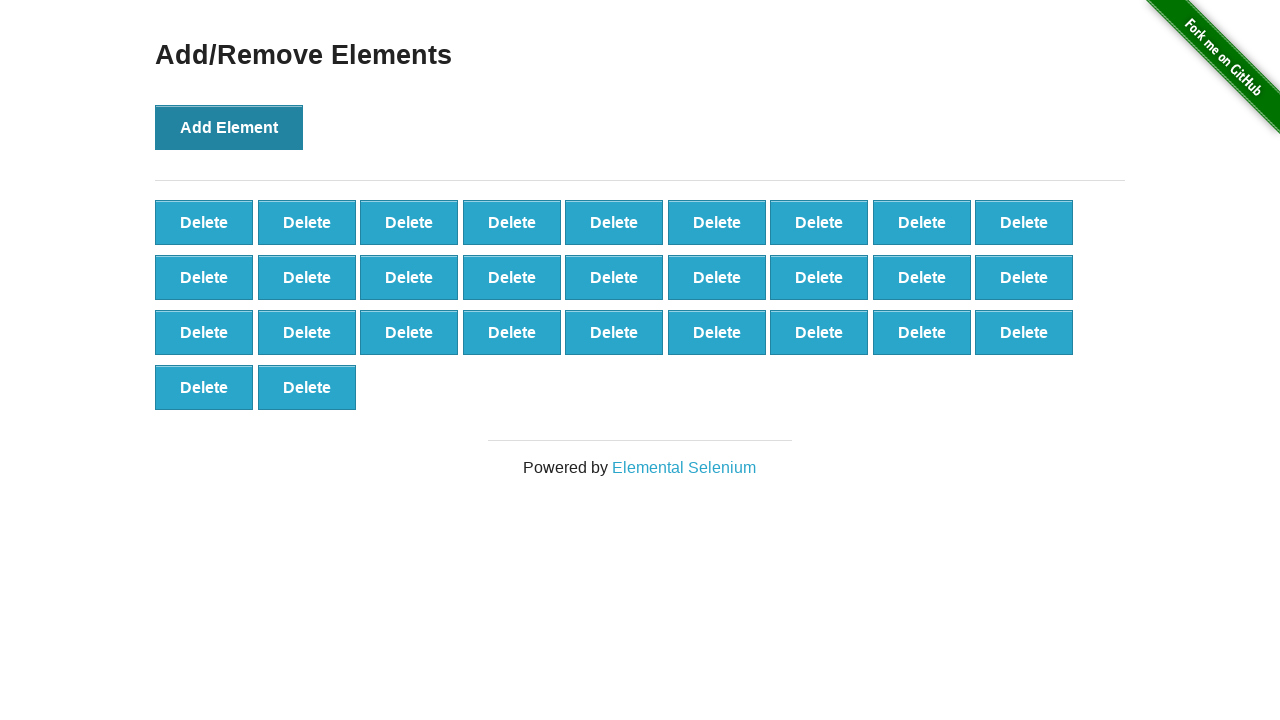

Clicked 'Add Element' button (iteration 30/100) at (229, 127) on button[onclick='addElement()']
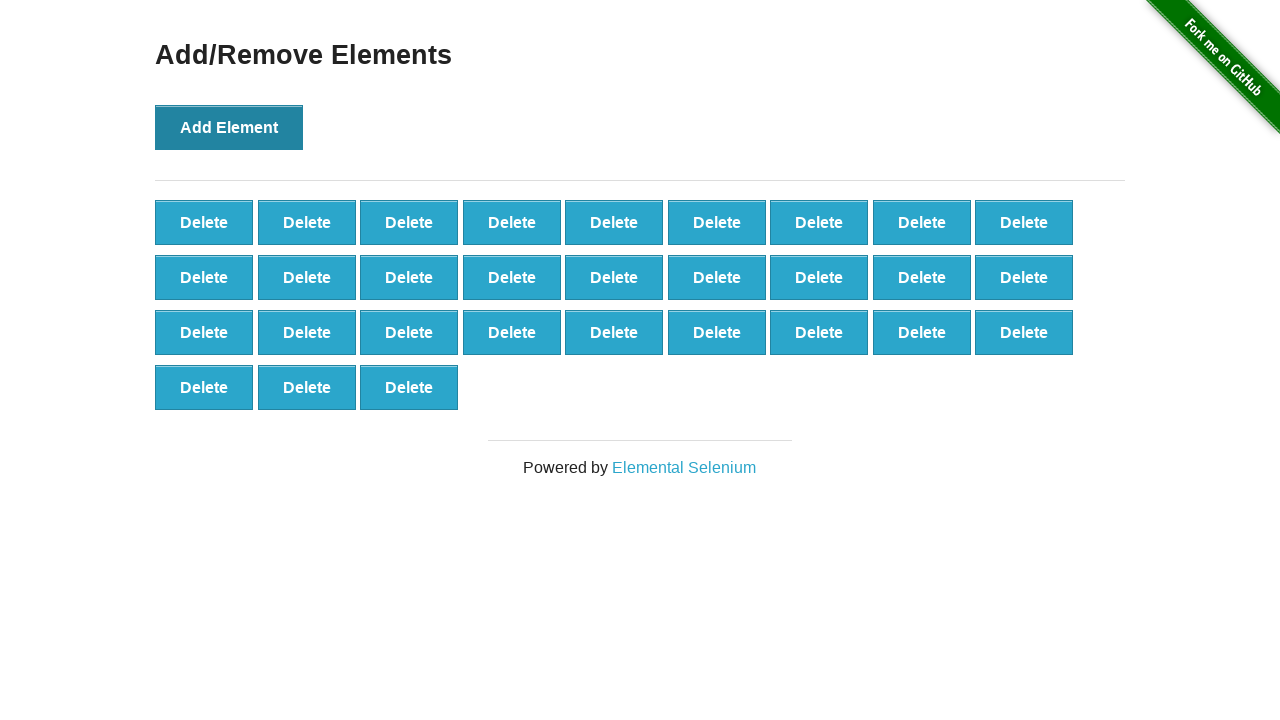

Clicked 'Add Element' button (iteration 31/100) at (229, 127) on button[onclick='addElement()']
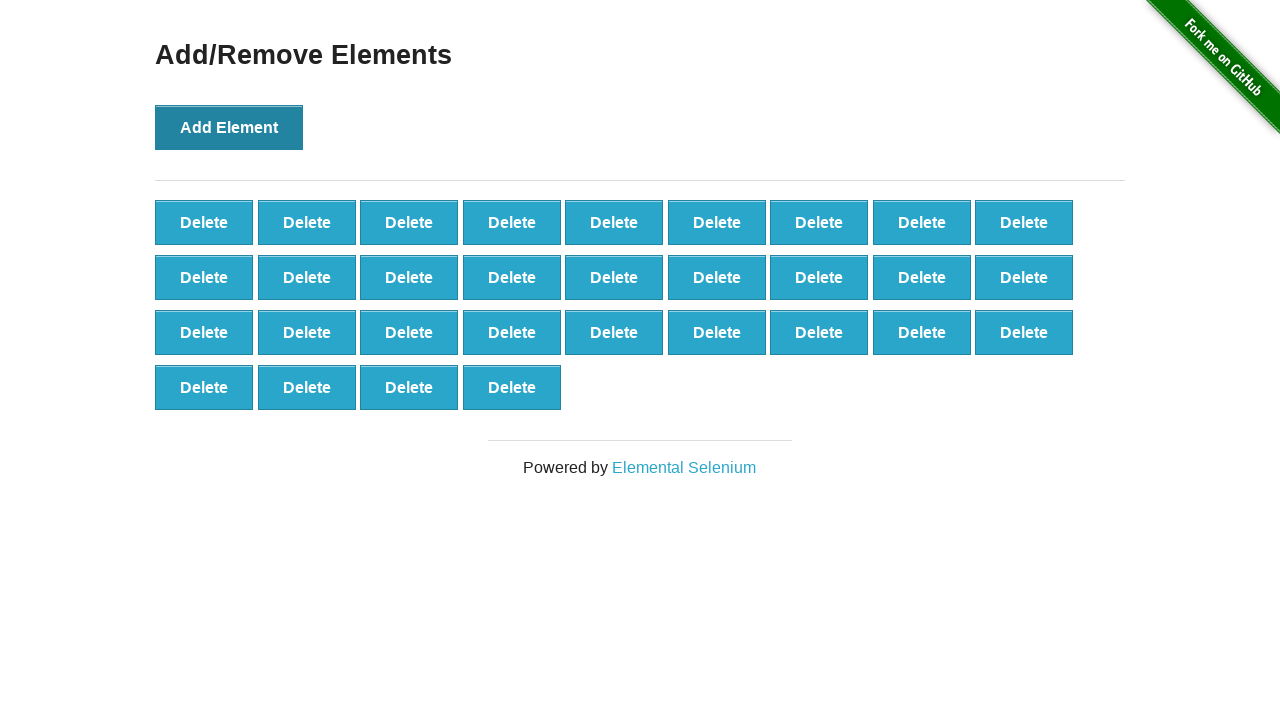

Clicked 'Add Element' button (iteration 32/100) at (229, 127) on button[onclick='addElement()']
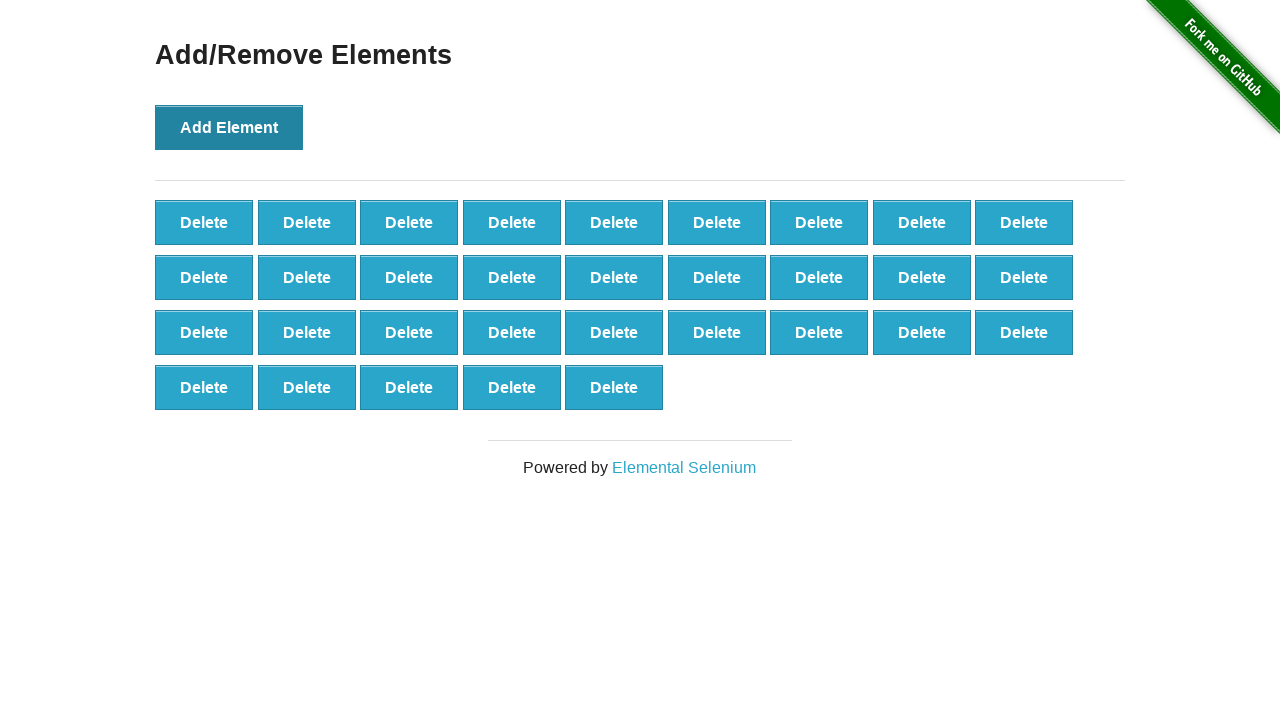

Clicked 'Add Element' button (iteration 33/100) at (229, 127) on button[onclick='addElement()']
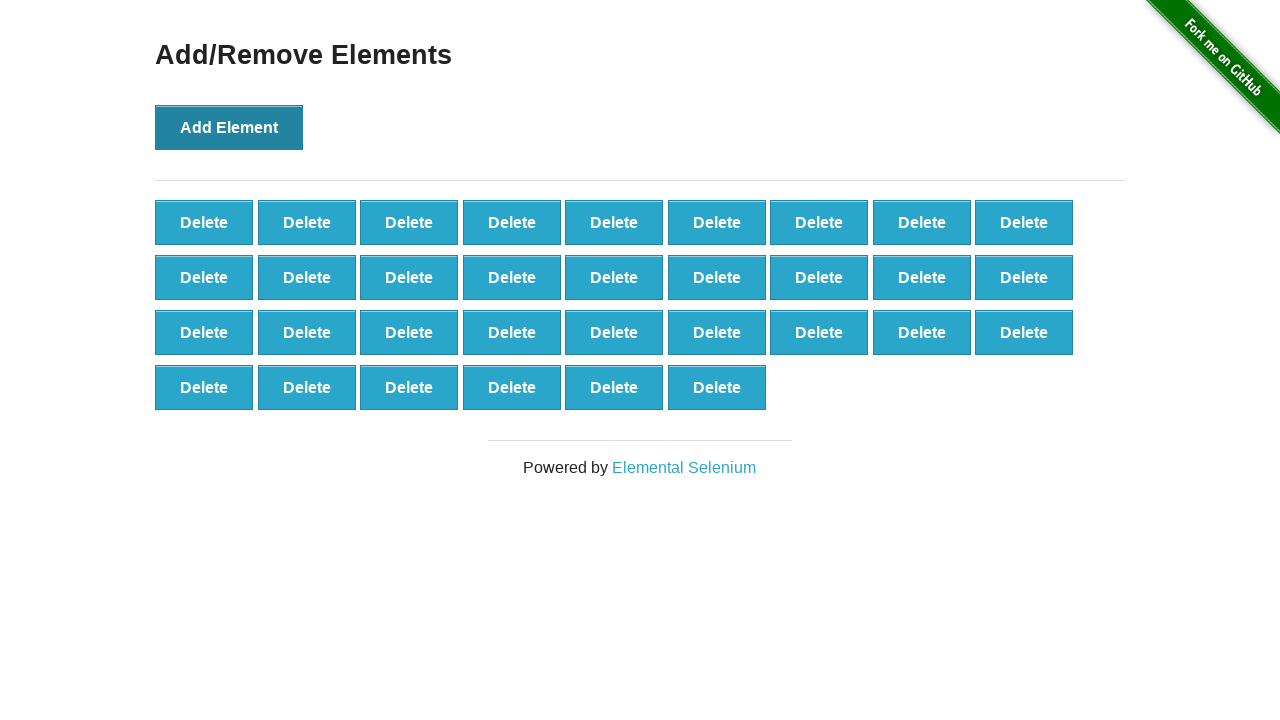

Clicked 'Add Element' button (iteration 34/100) at (229, 127) on button[onclick='addElement()']
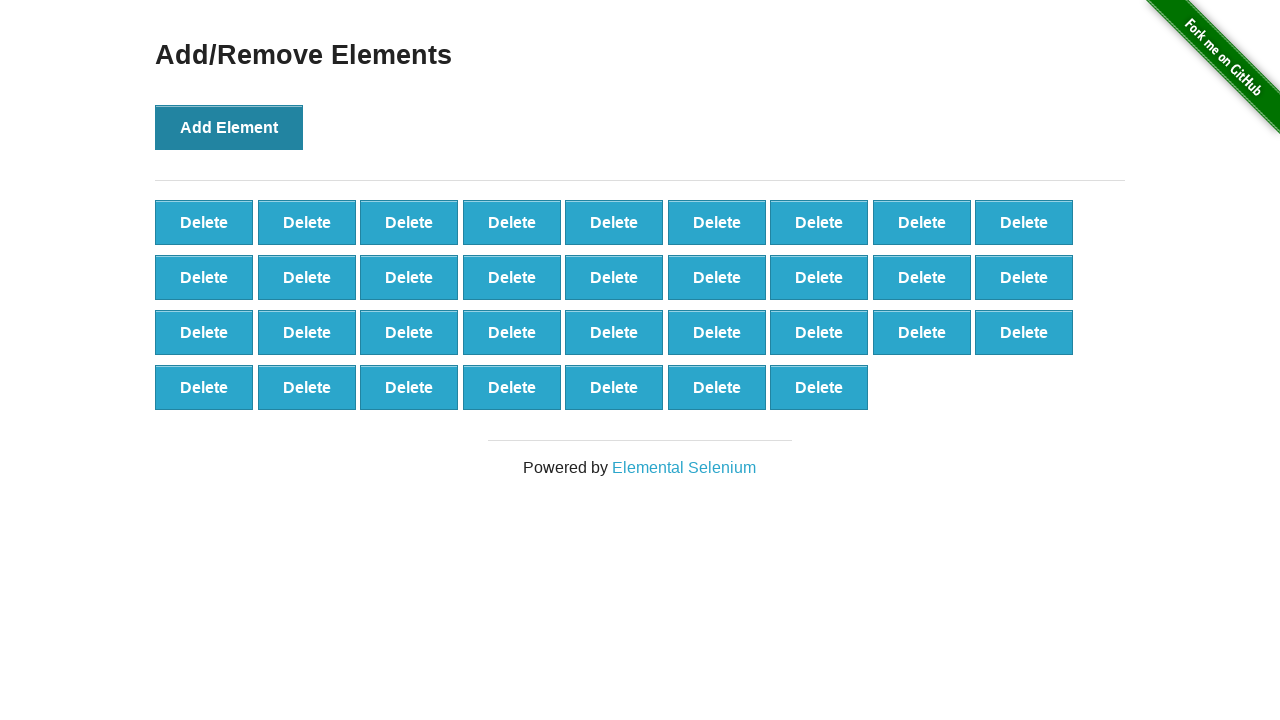

Clicked 'Add Element' button (iteration 35/100) at (229, 127) on button[onclick='addElement()']
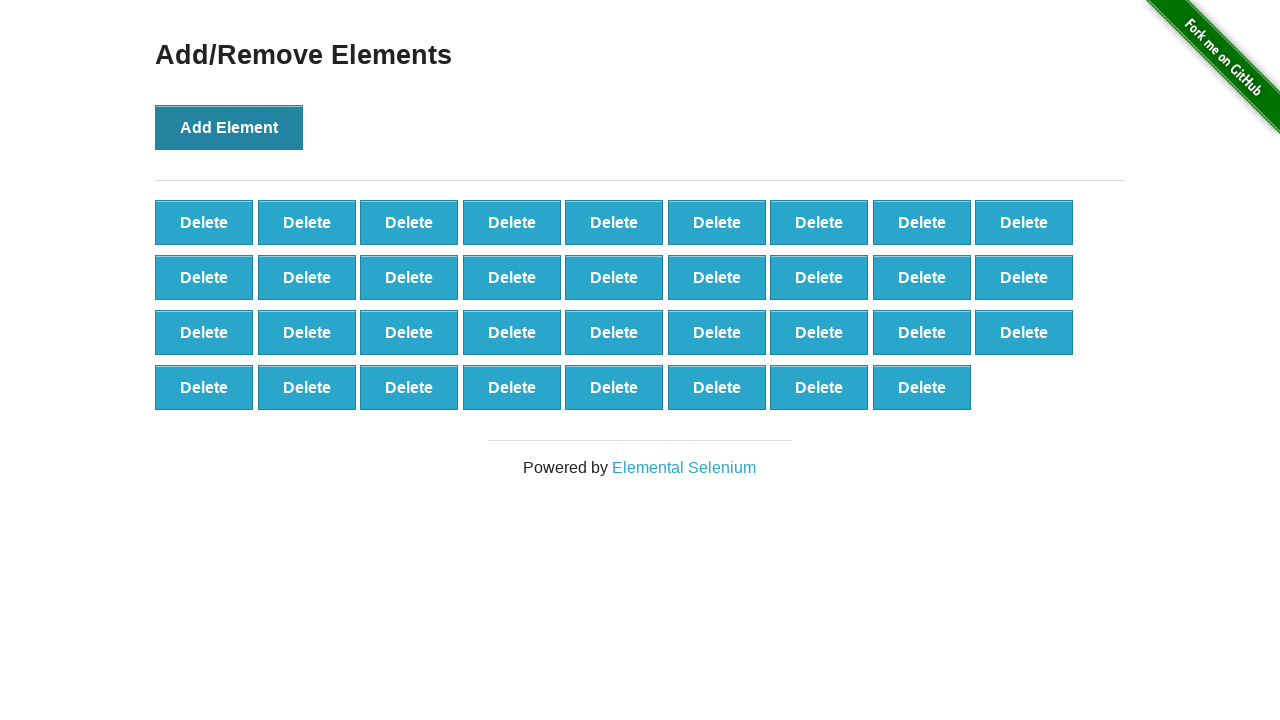

Clicked 'Add Element' button (iteration 36/100) at (229, 127) on button[onclick='addElement()']
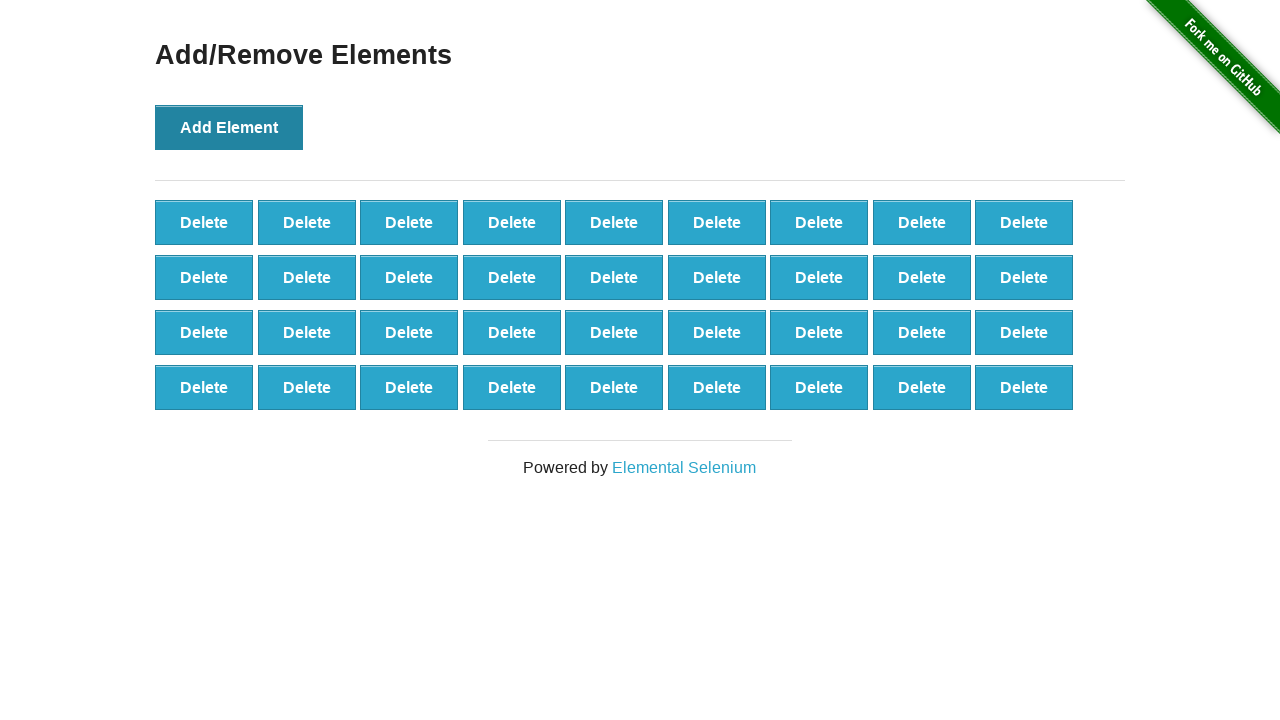

Clicked 'Add Element' button (iteration 37/100) at (229, 127) on button[onclick='addElement()']
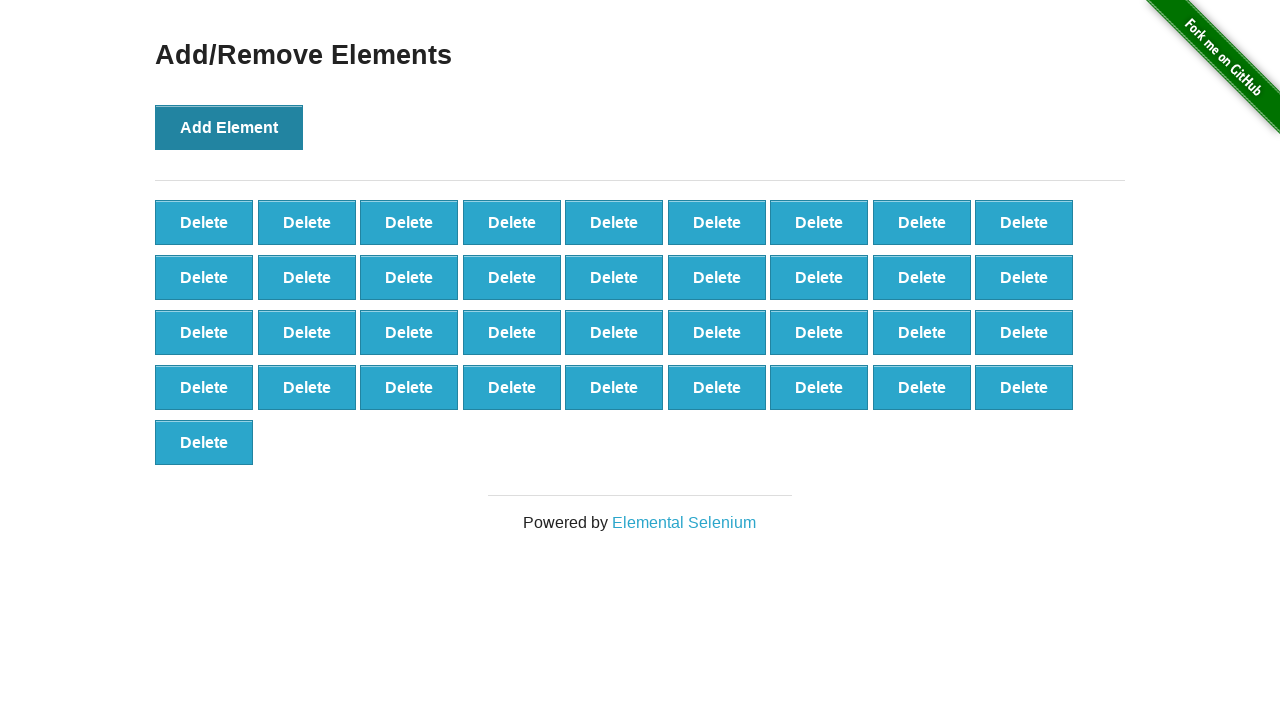

Clicked 'Add Element' button (iteration 38/100) at (229, 127) on button[onclick='addElement()']
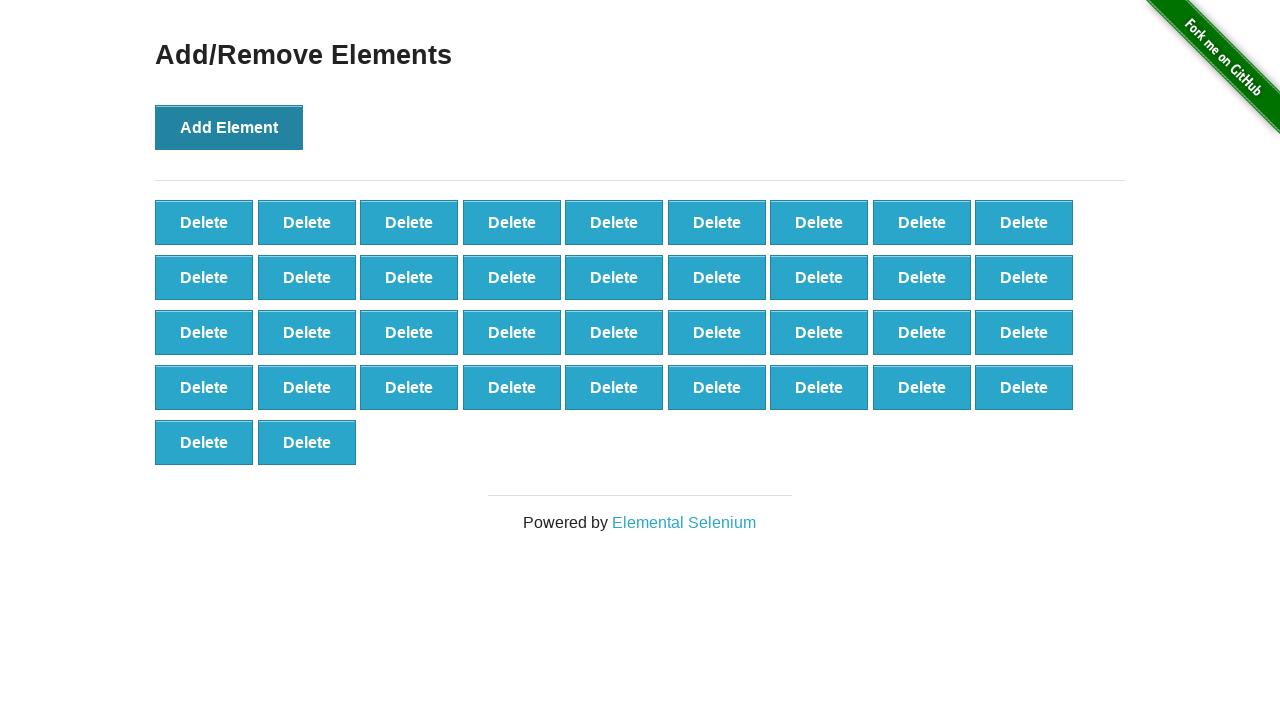

Clicked 'Add Element' button (iteration 39/100) at (229, 127) on button[onclick='addElement()']
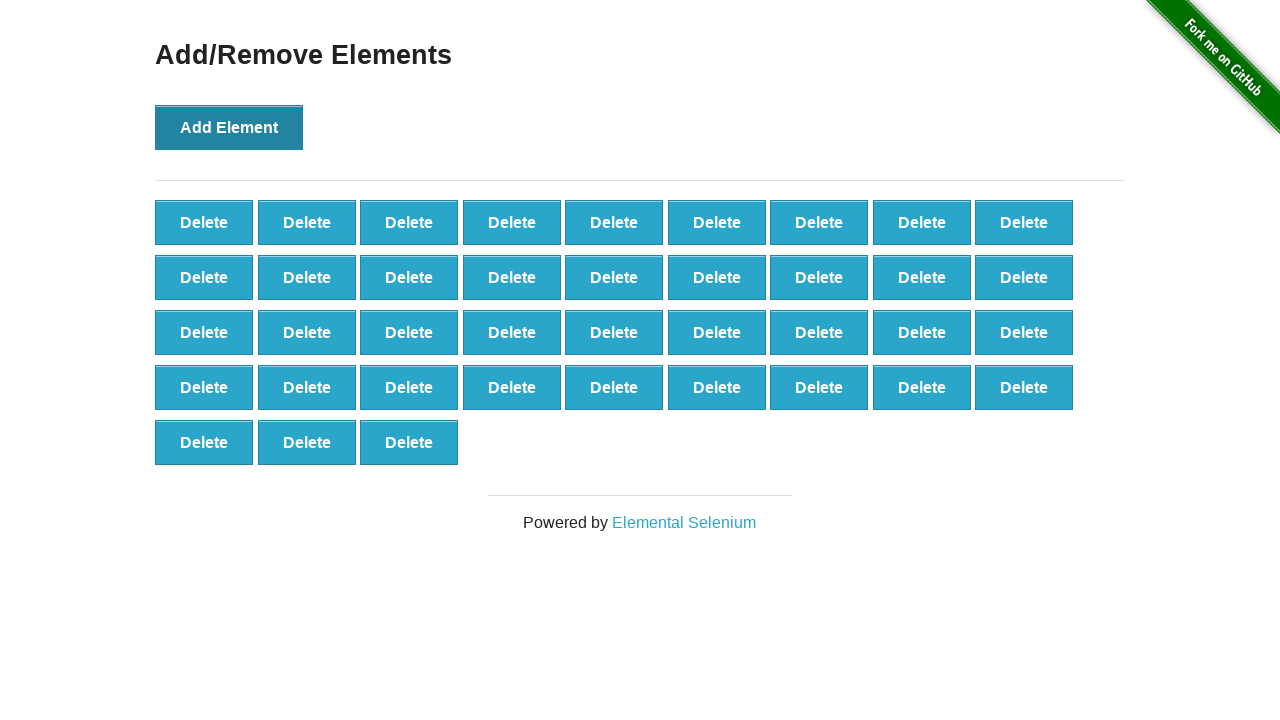

Clicked 'Add Element' button (iteration 40/100) at (229, 127) on button[onclick='addElement()']
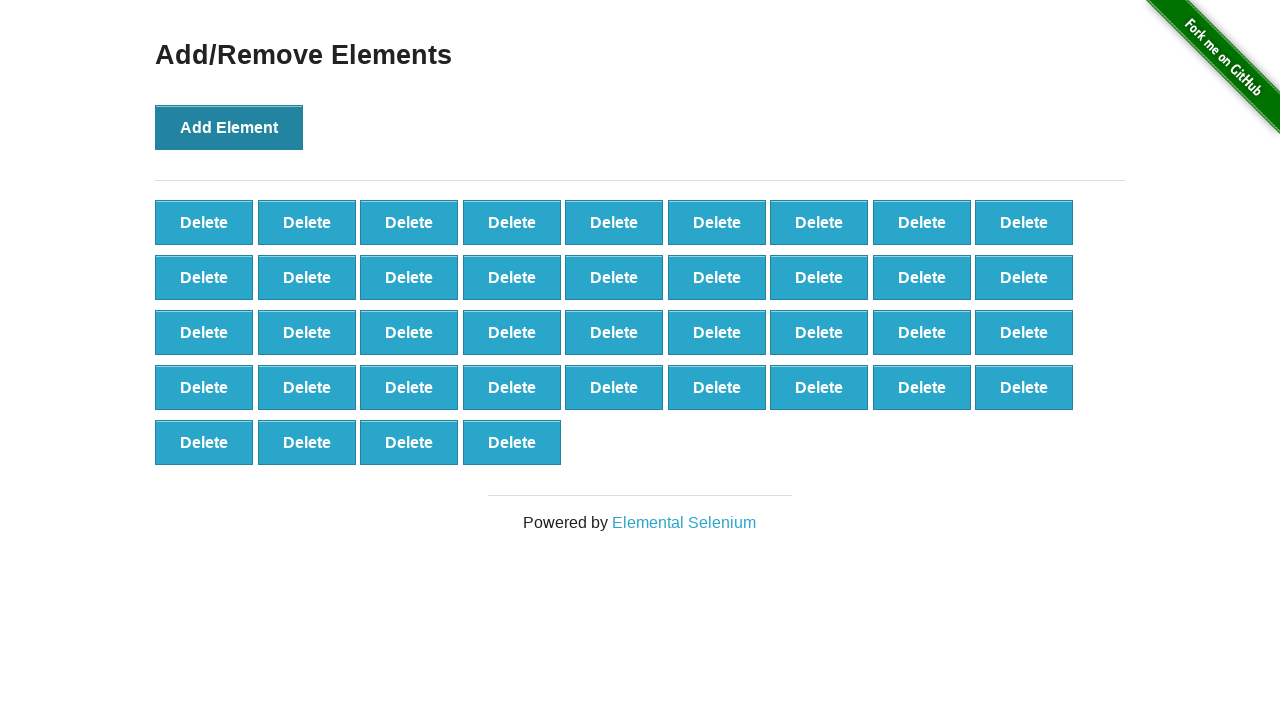

Clicked 'Add Element' button (iteration 41/100) at (229, 127) on button[onclick='addElement()']
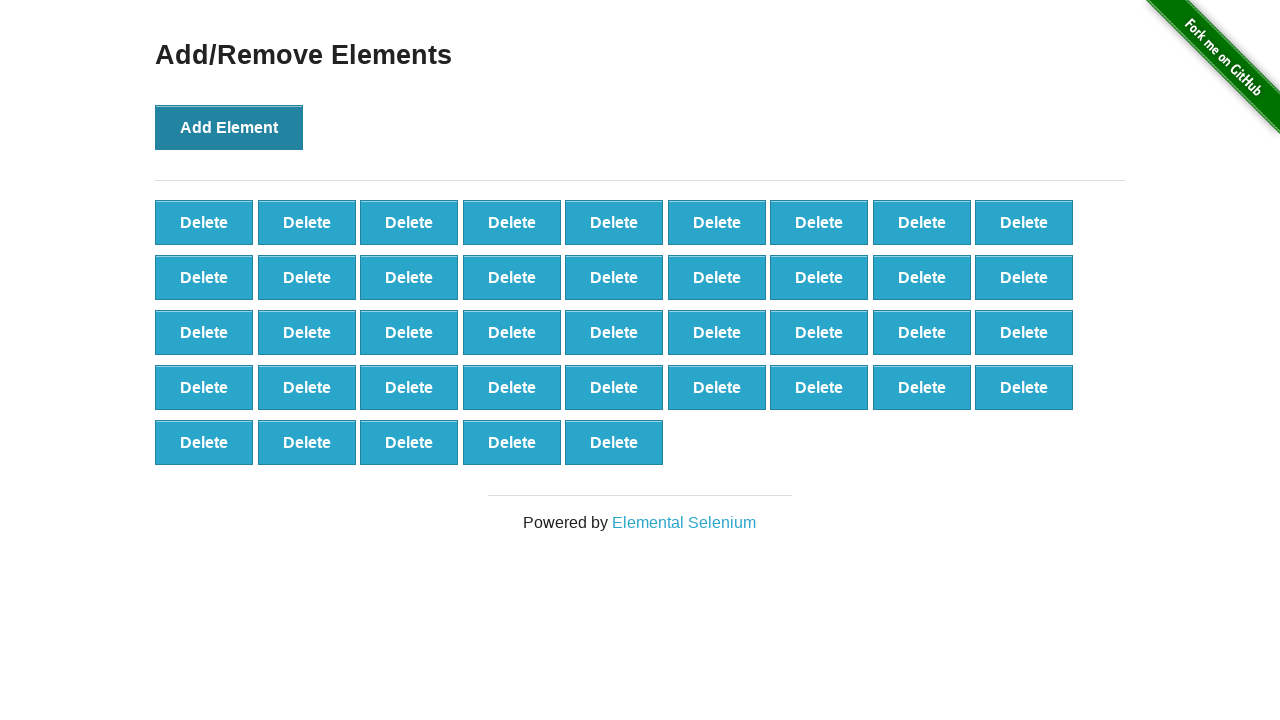

Clicked 'Add Element' button (iteration 42/100) at (229, 127) on button[onclick='addElement()']
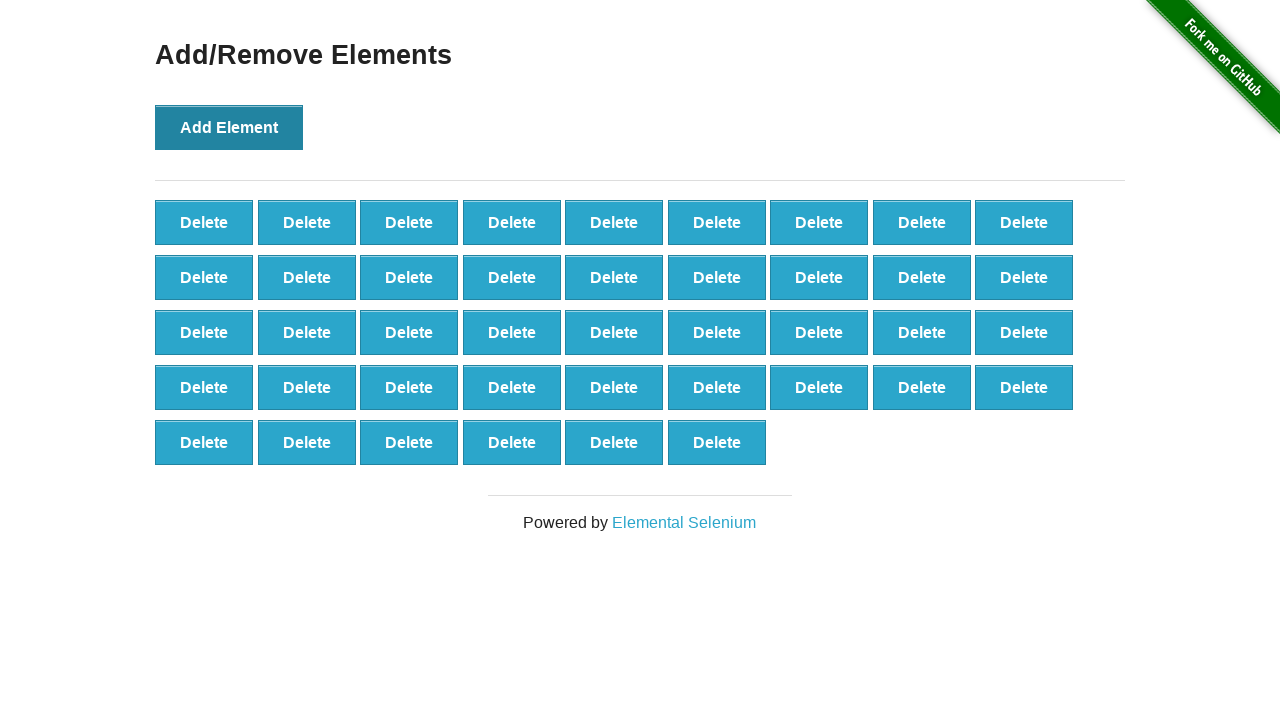

Clicked 'Add Element' button (iteration 43/100) at (229, 127) on button[onclick='addElement()']
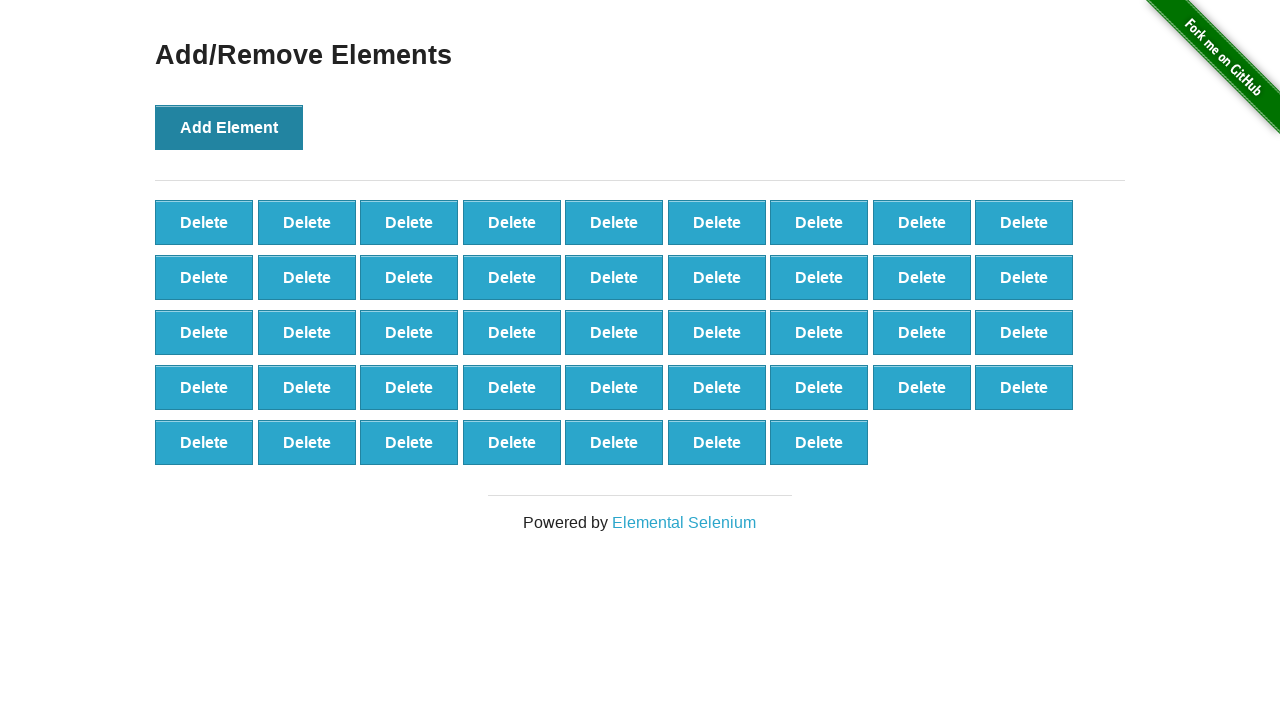

Clicked 'Add Element' button (iteration 44/100) at (229, 127) on button[onclick='addElement()']
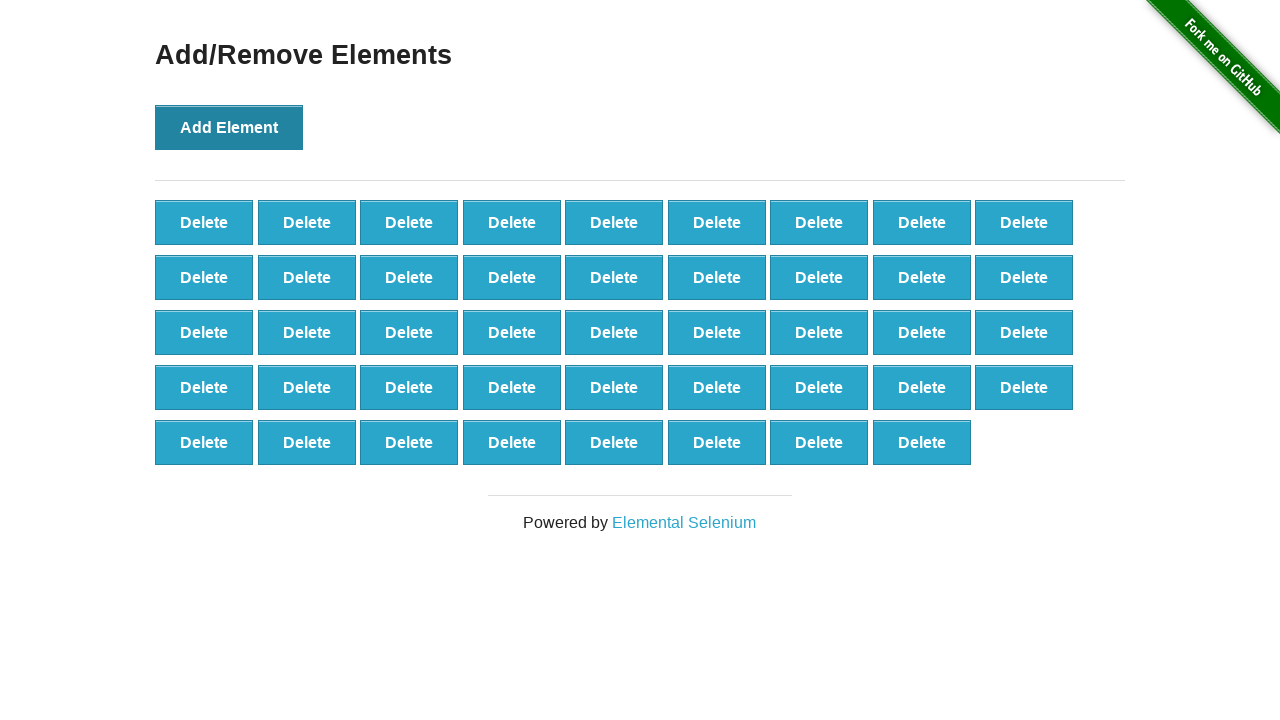

Clicked 'Add Element' button (iteration 45/100) at (229, 127) on button[onclick='addElement()']
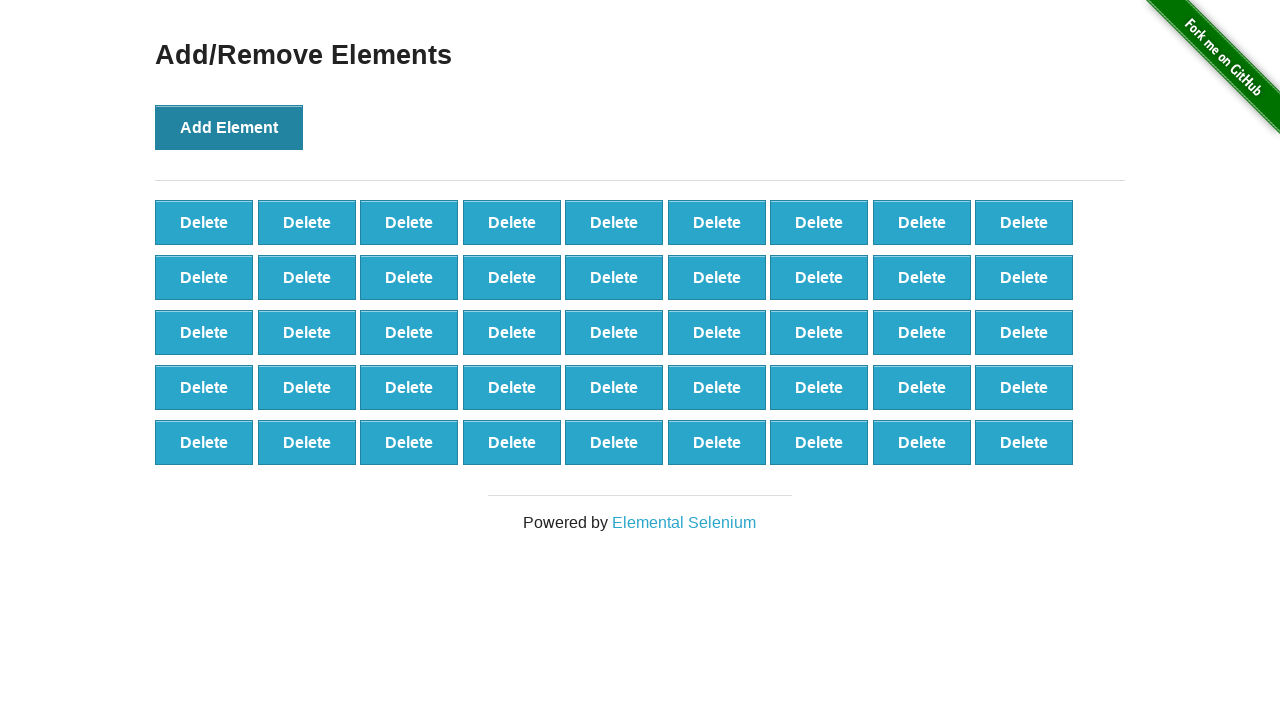

Clicked 'Add Element' button (iteration 46/100) at (229, 127) on button[onclick='addElement()']
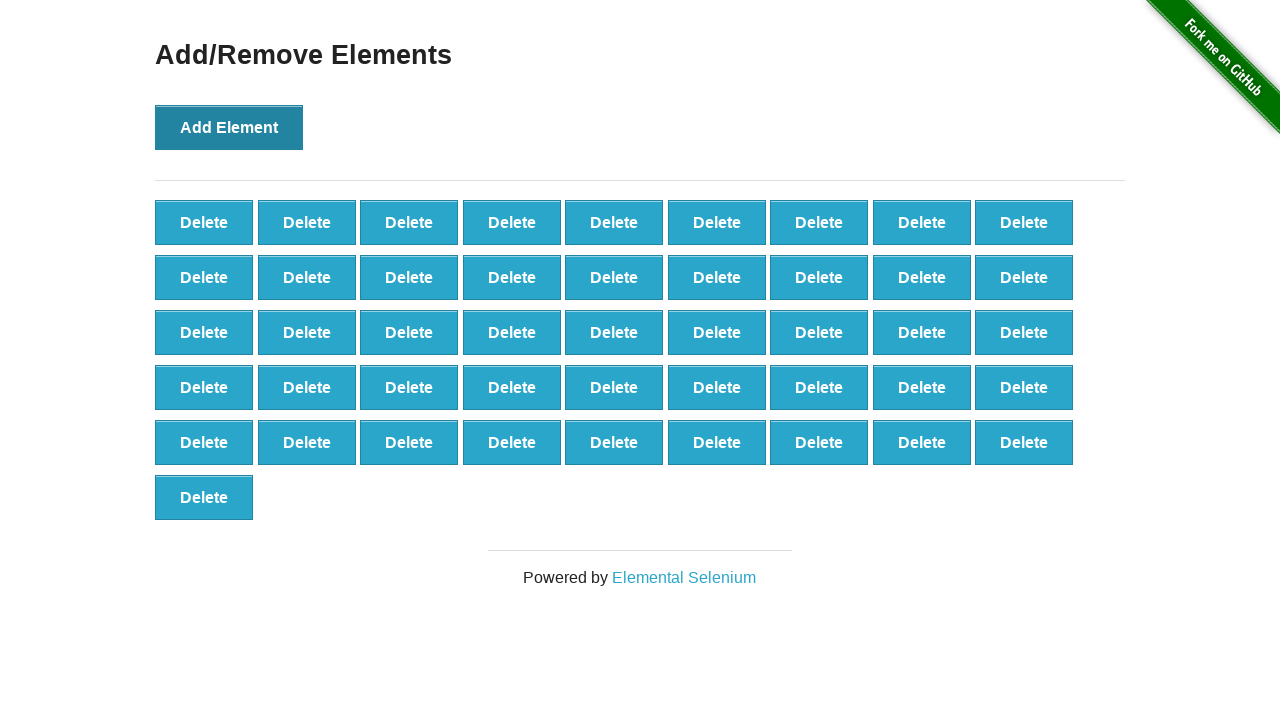

Clicked 'Add Element' button (iteration 47/100) at (229, 127) on button[onclick='addElement()']
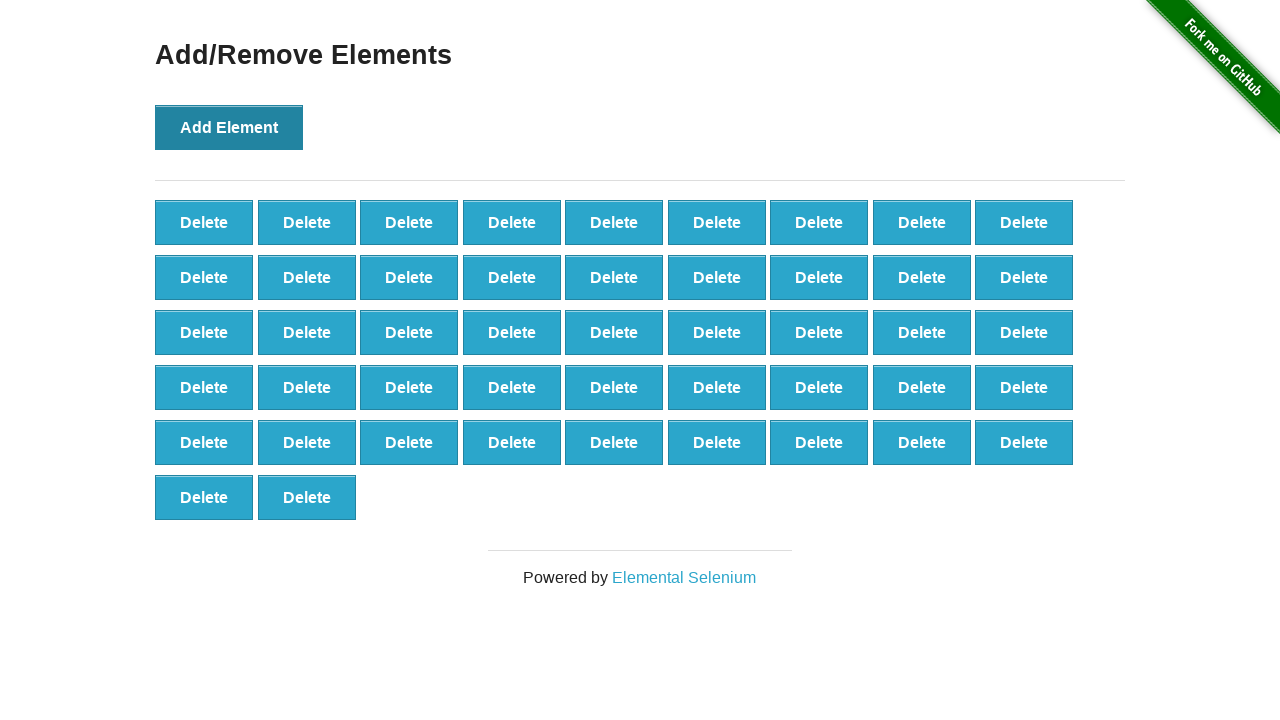

Clicked 'Add Element' button (iteration 48/100) at (229, 127) on button[onclick='addElement()']
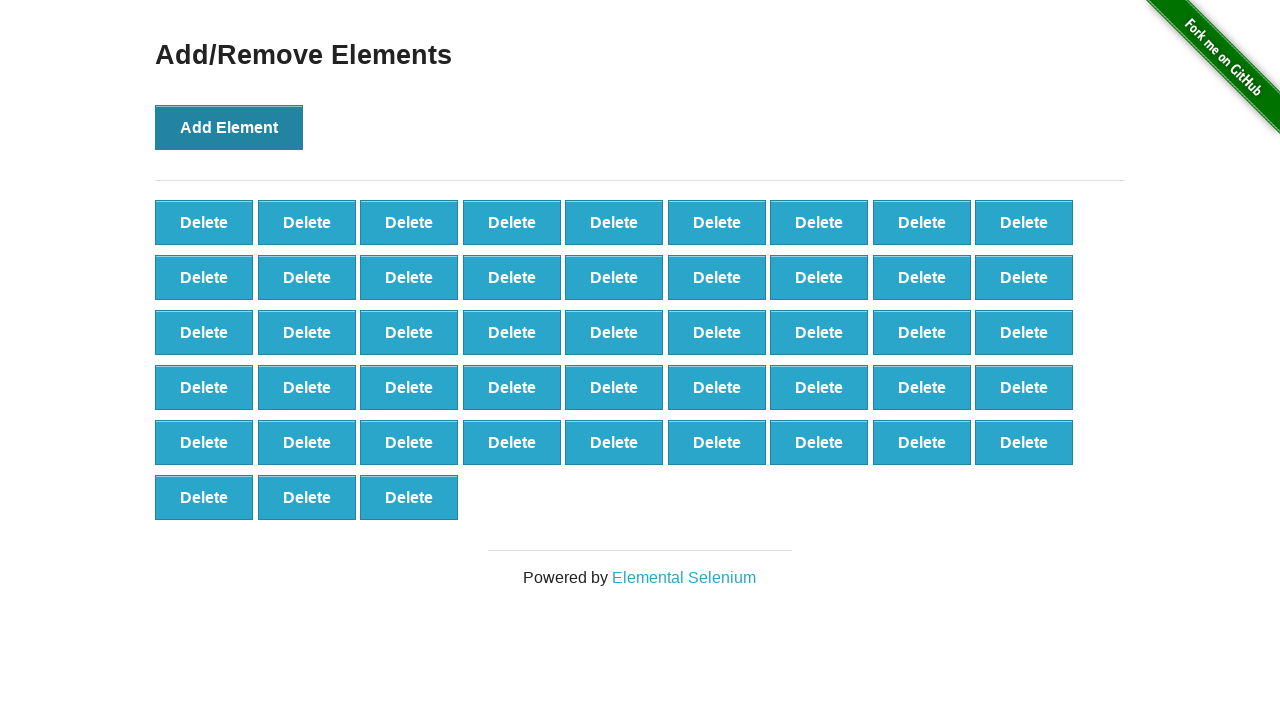

Clicked 'Add Element' button (iteration 49/100) at (229, 127) on button[onclick='addElement()']
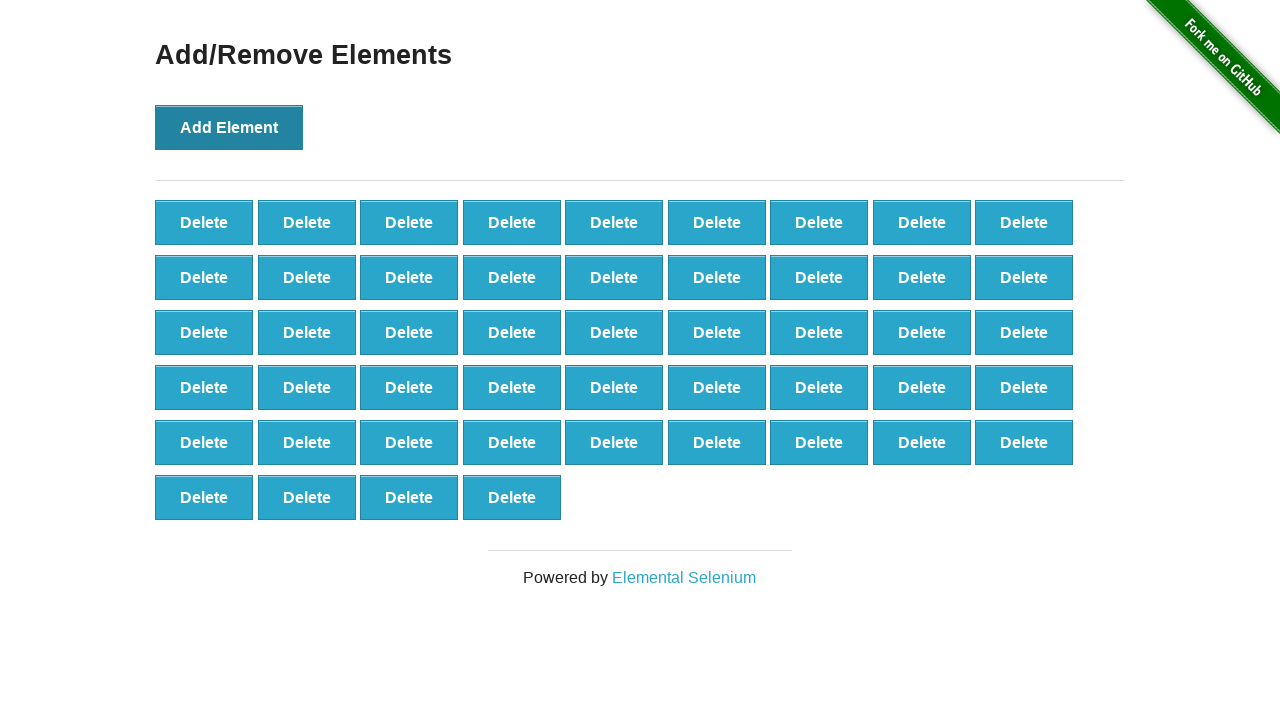

Clicked 'Add Element' button (iteration 50/100) at (229, 127) on button[onclick='addElement()']
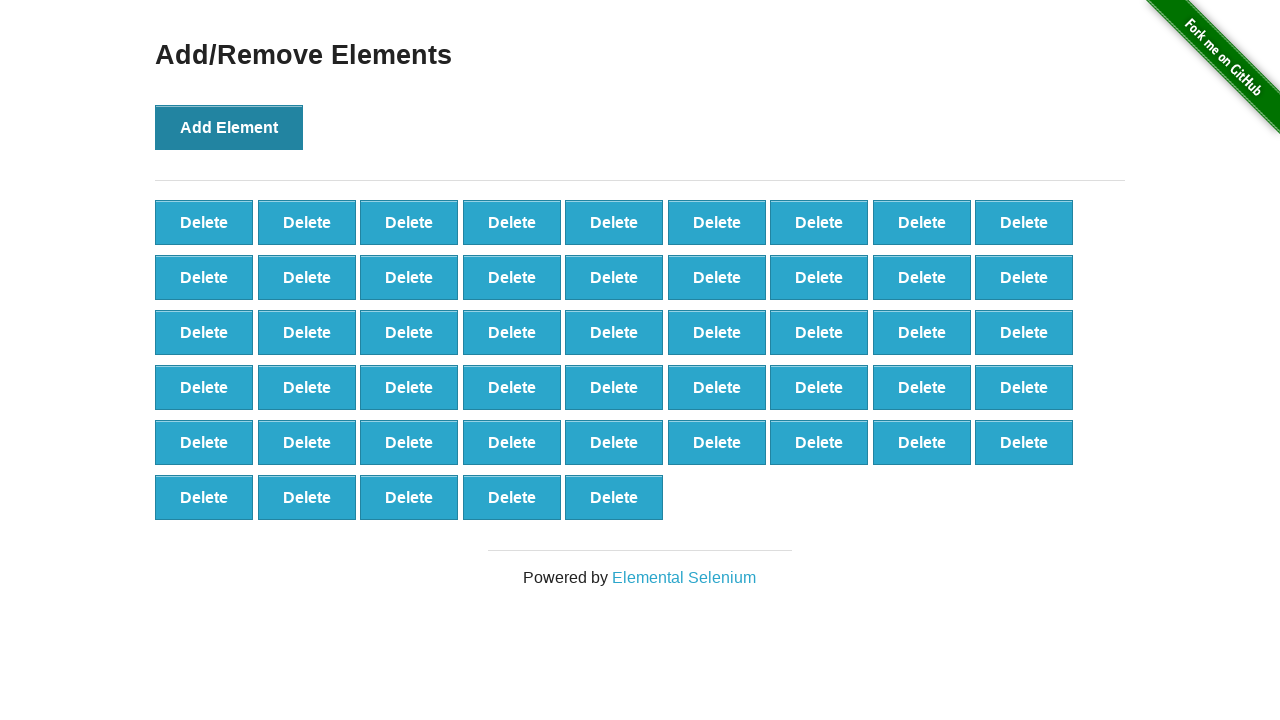

Clicked 'Add Element' button (iteration 51/100) at (229, 127) on button[onclick='addElement()']
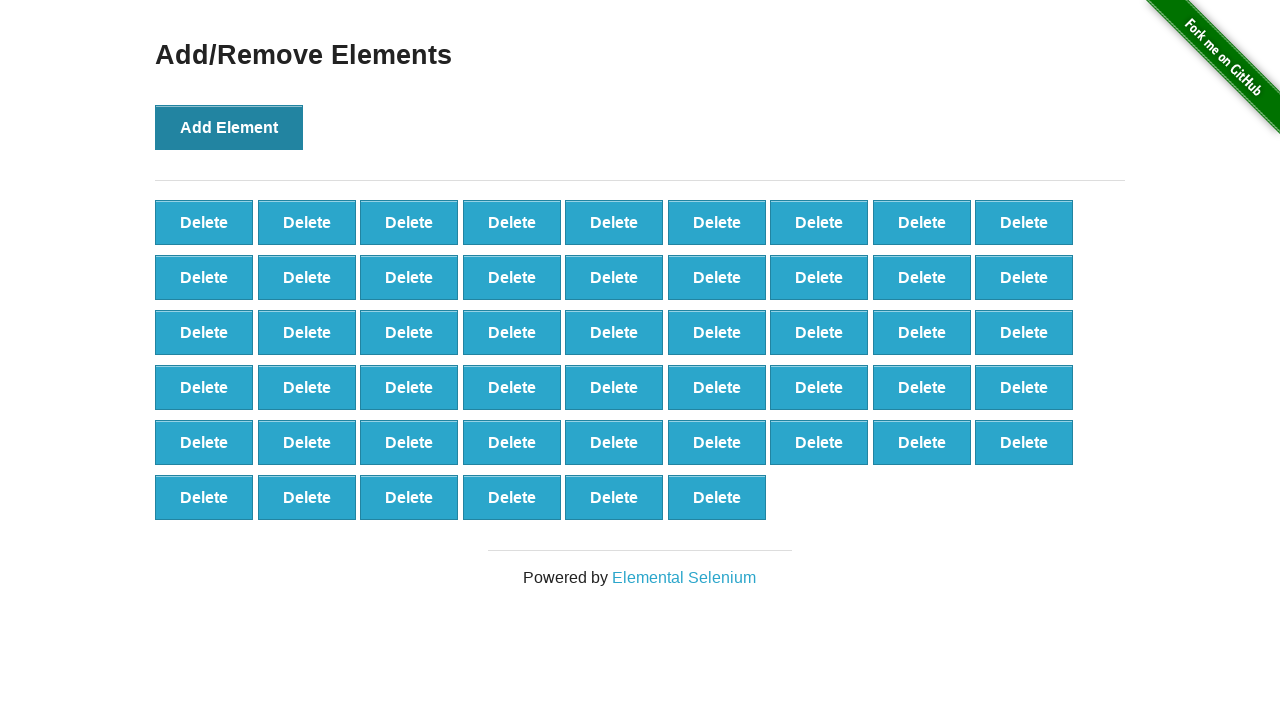

Clicked 'Add Element' button (iteration 52/100) at (229, 127) on button[onclick='addElement()']
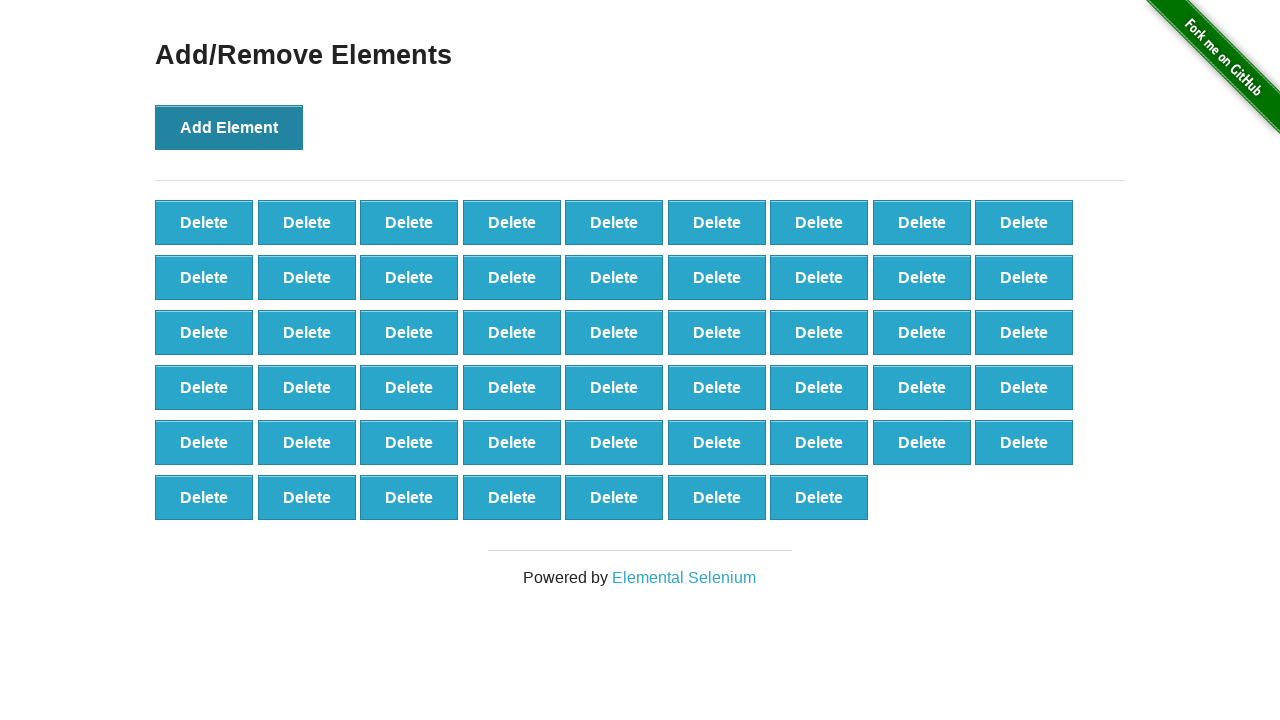

Clicked 'Add Element' button (iteration 53/100) at (229, 127) on button[onclick='addElement()']
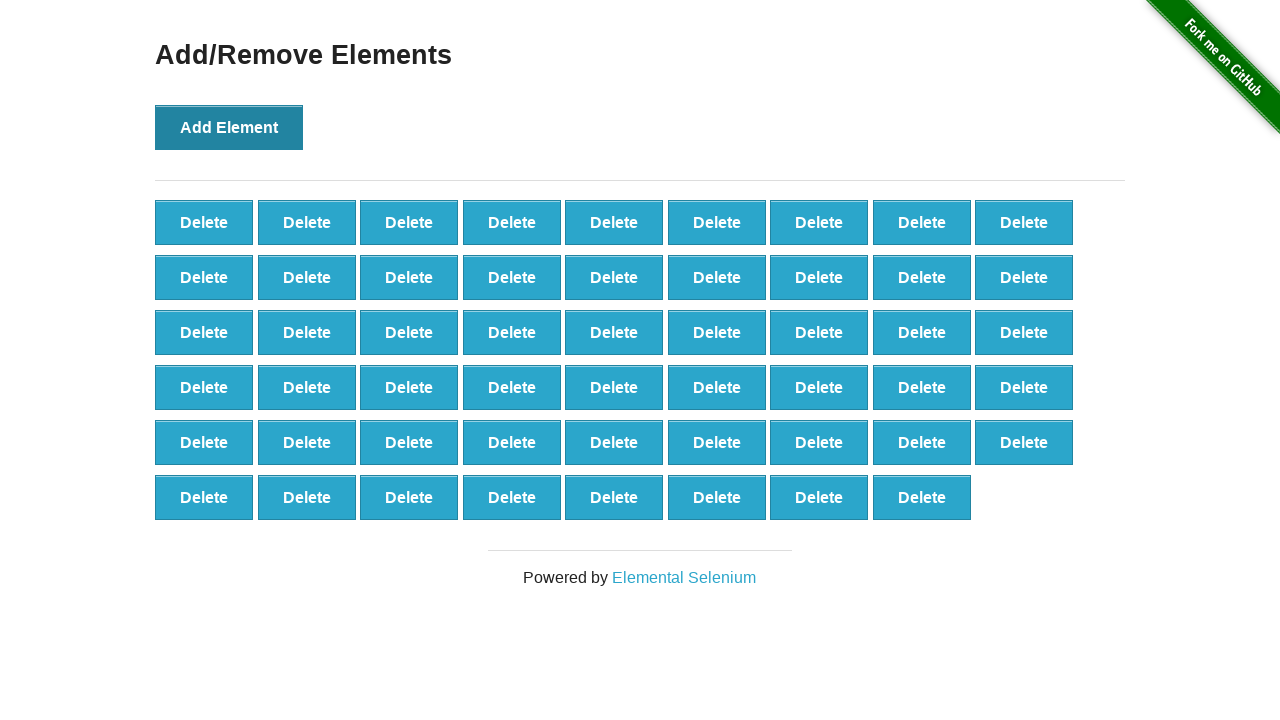

Clicked 'Add Element' button (iteration 54/100) at (229, 127) on button[onclick='addElement()']
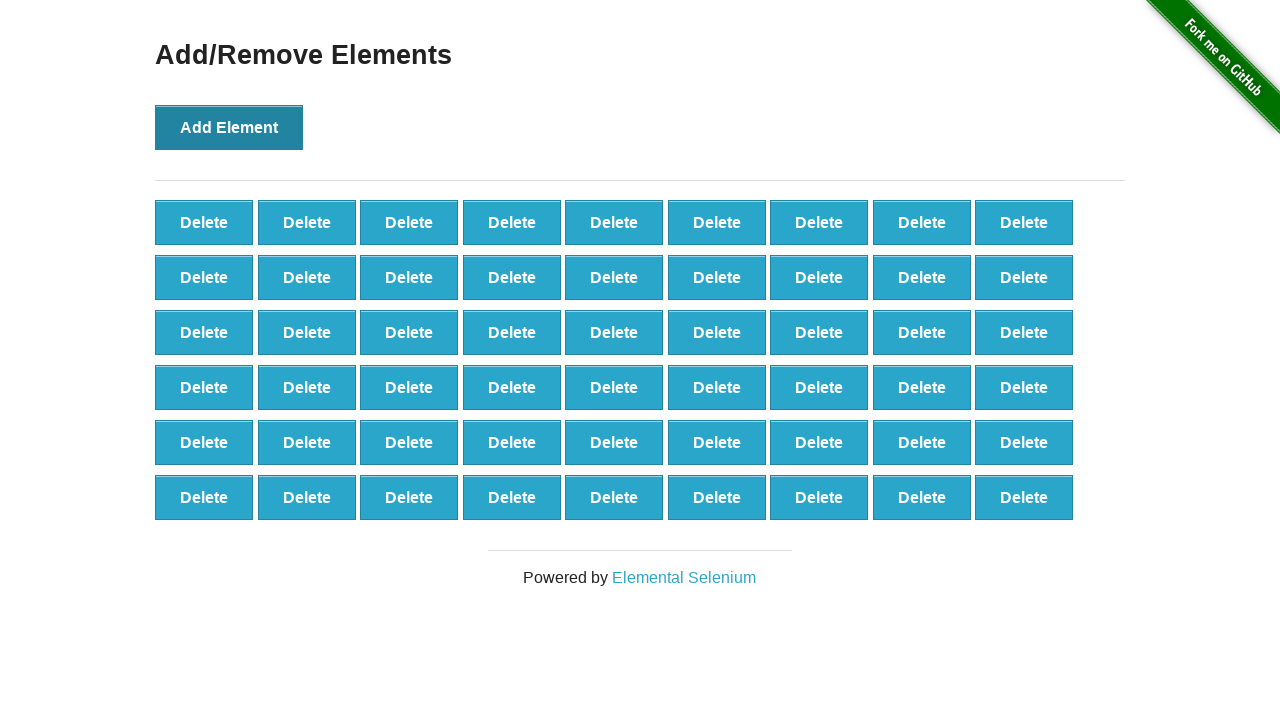

Clicked 'Add Element' button (iteration 55/100) at (229, 127) on button[onclick='addElement()']
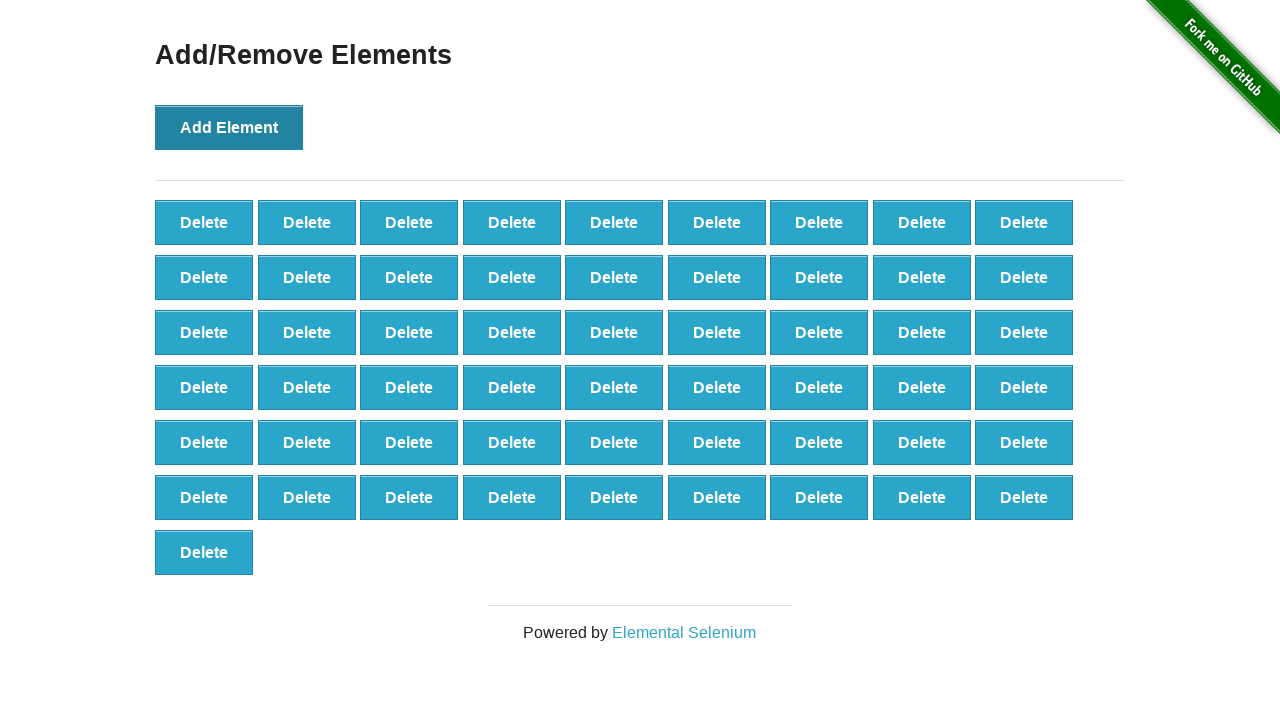

Clicked 'Add Element' button (iteration 56/100) at (229, 127) on button[onclick='addElement()']
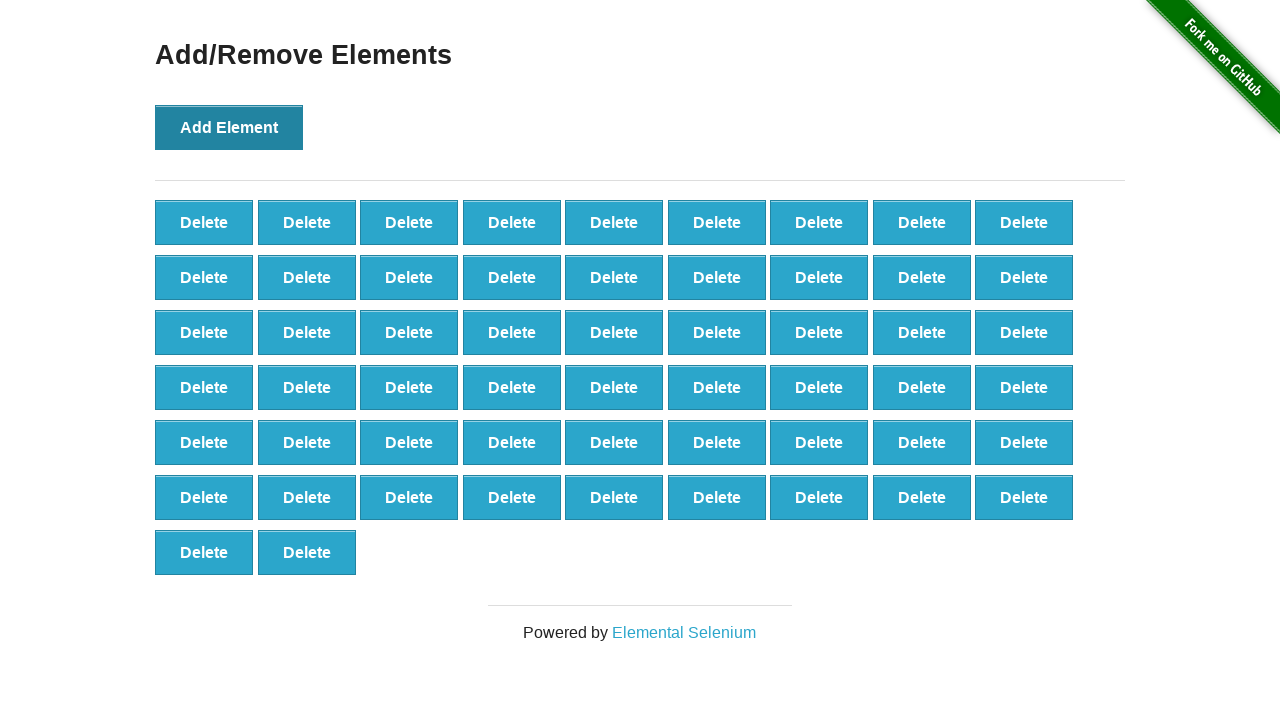

Clicked 'Add Element' button (iteration 57/100) at (229, 127) on button[onclick='addElement()']
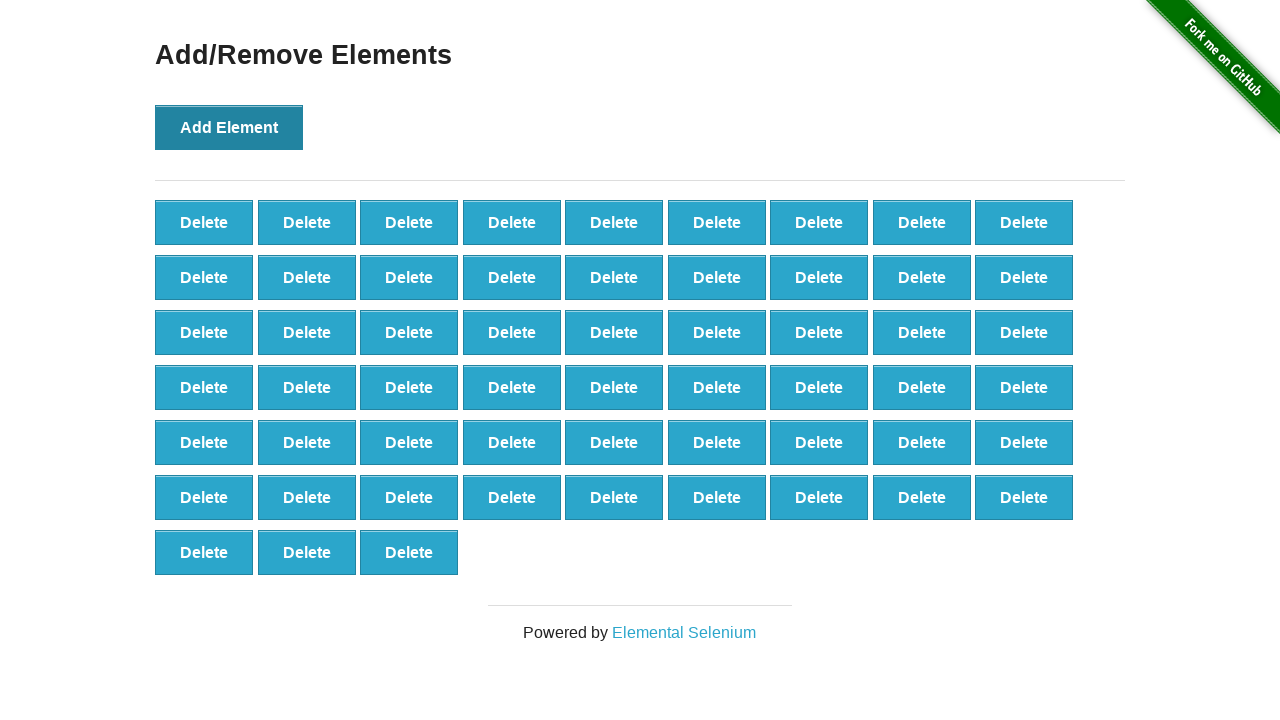

Clicked 'Add Element' button (iteration 58/100) at (229, 127) on button[onclick='addElement()']
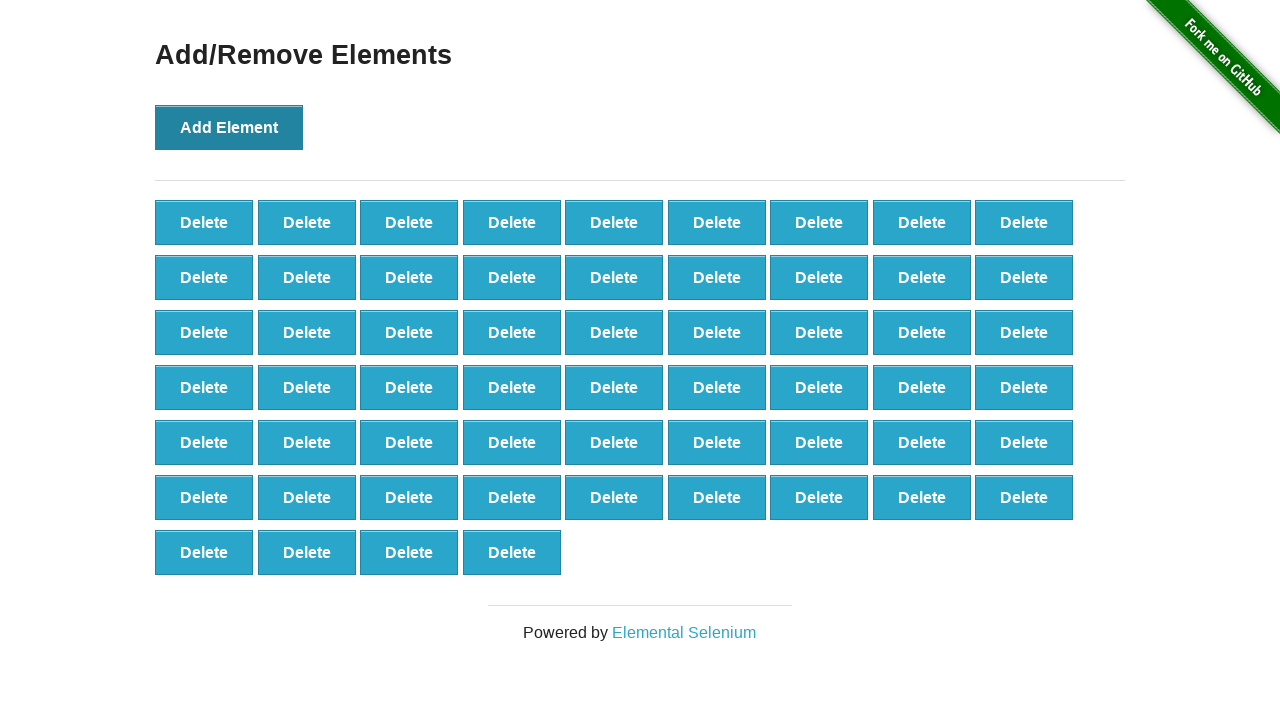

Clicked 'Add Element' button (iteration 59/100) at (229, 127) on button[onclick='addElement()']
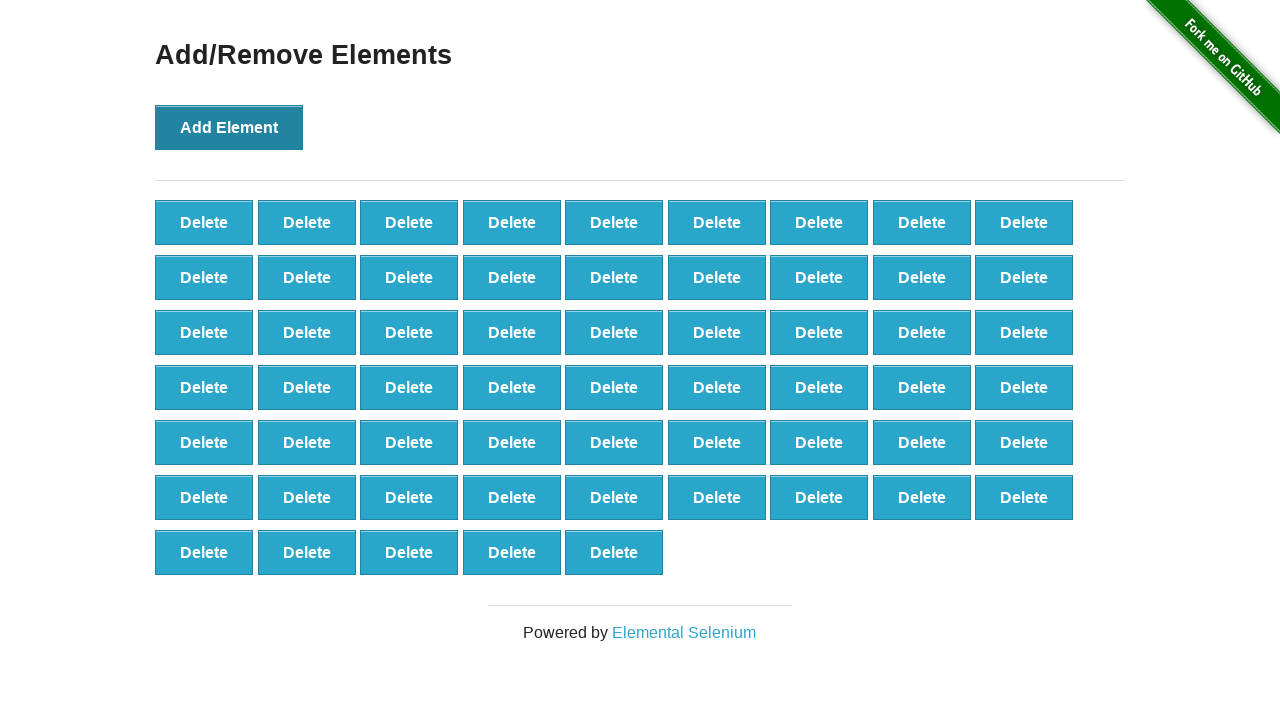

Clicked 'Add Element' button (iteration 60/100) at (229, 127) on button[onclick='addElement()']
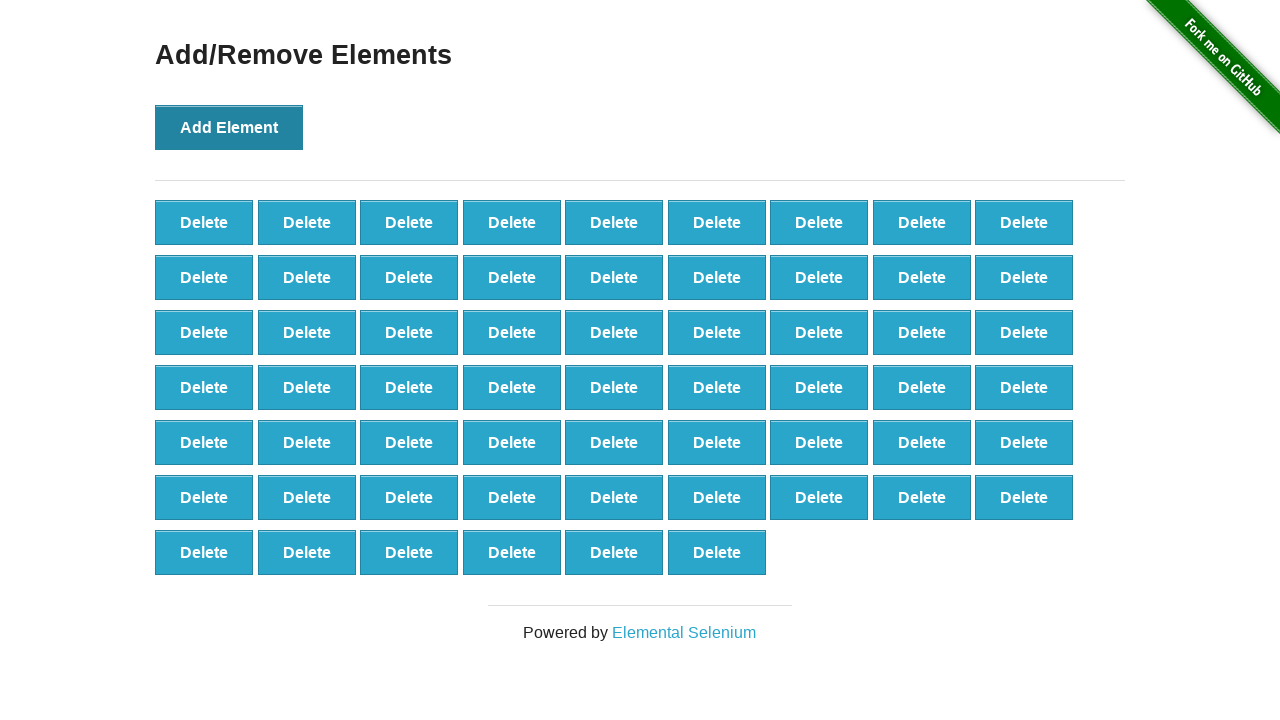

Clicked 'Add Element' button (iteration 61/100) at (229, 127) on button[onclick='addElement()']
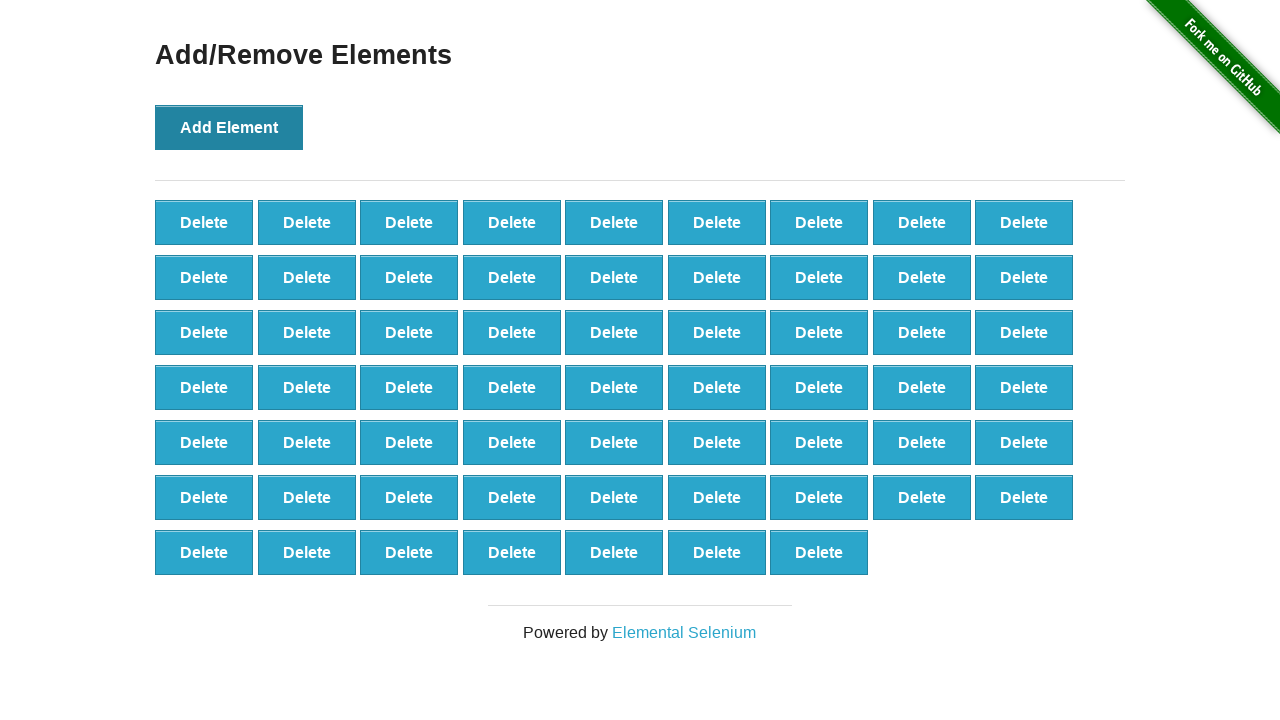

Clicked 'Add Element' button (iteration 62/100) at (229, 127) on button[onclick='addElement()']
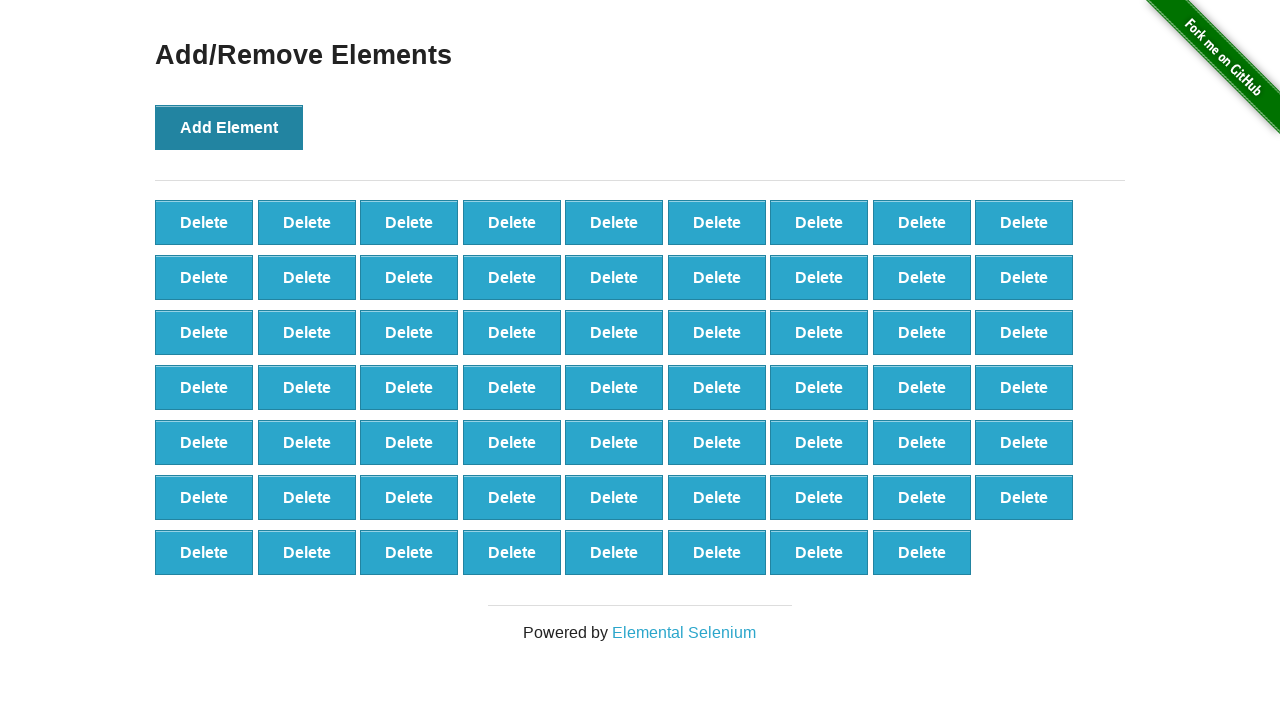

Clicked 'Add Element' button (iteration 63/100) at (229, 127) on button[onclick='addElement()']
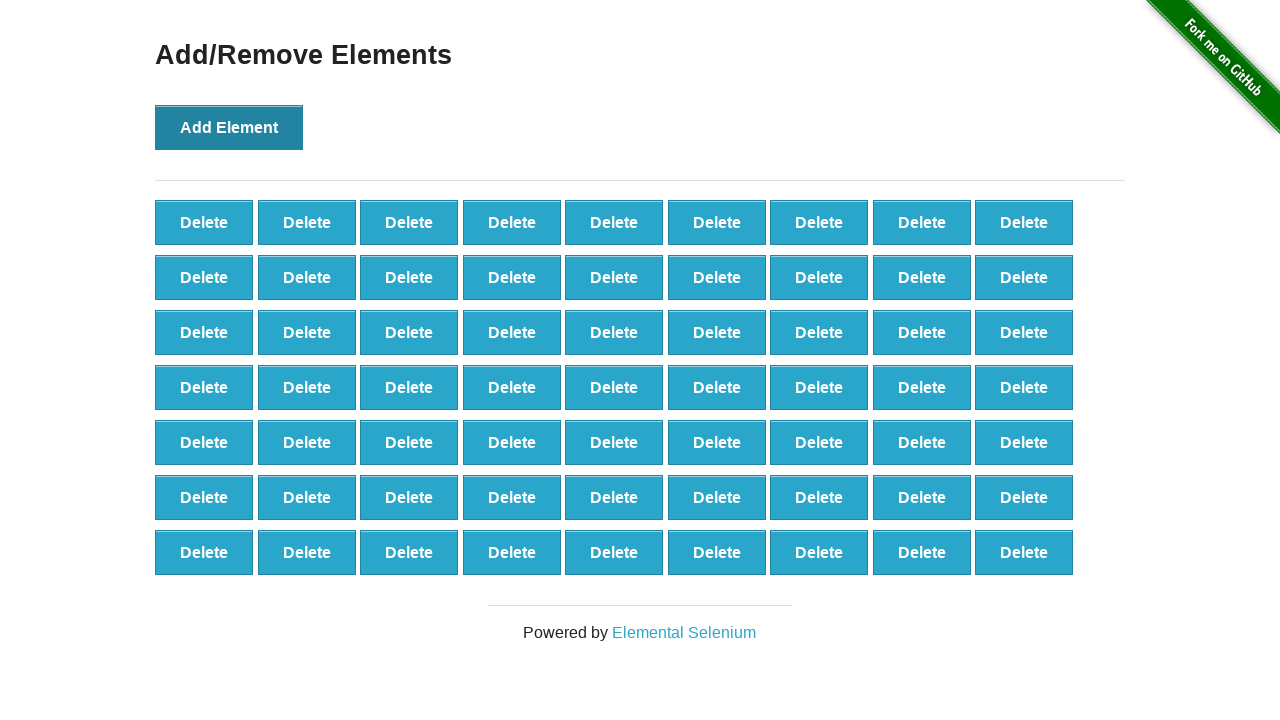

Clicked 'Add Element' button (iteration 64/100) at (229, 127) on button[onclick='addElement()']
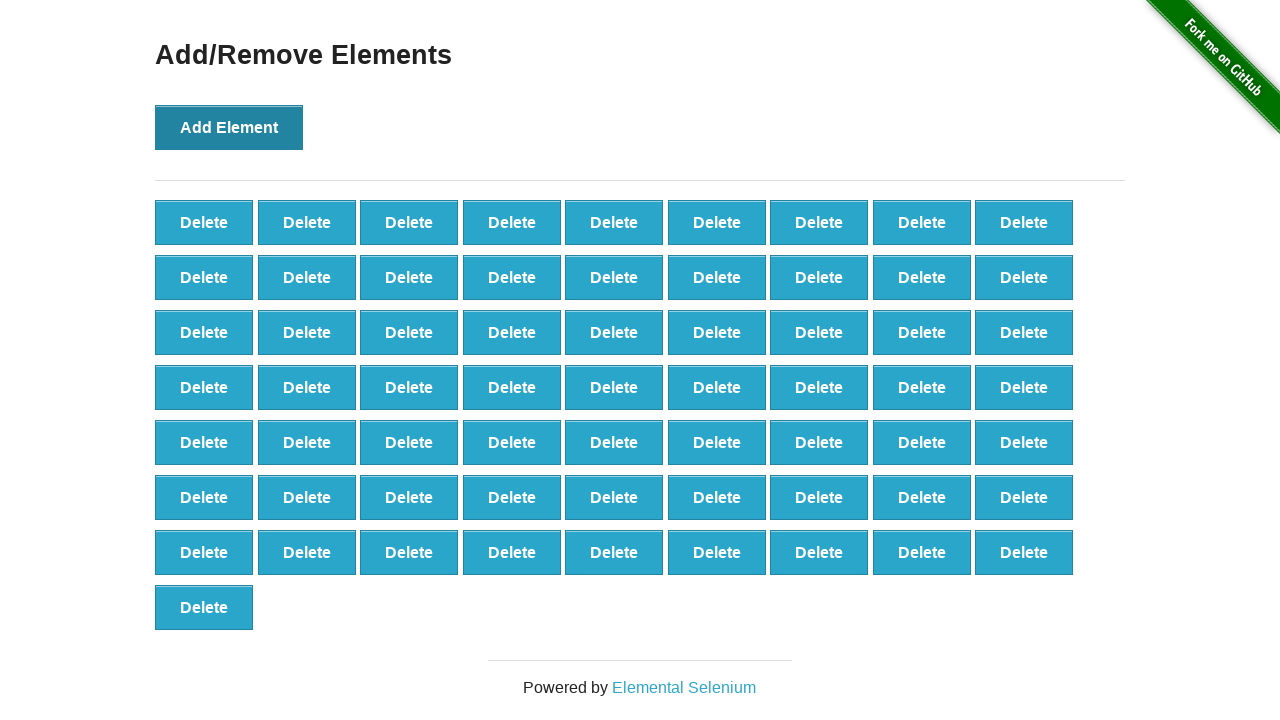

Clicked 'Add Element' button (iteration 65/100) at (229, 127) on button[onclick='addElement()']
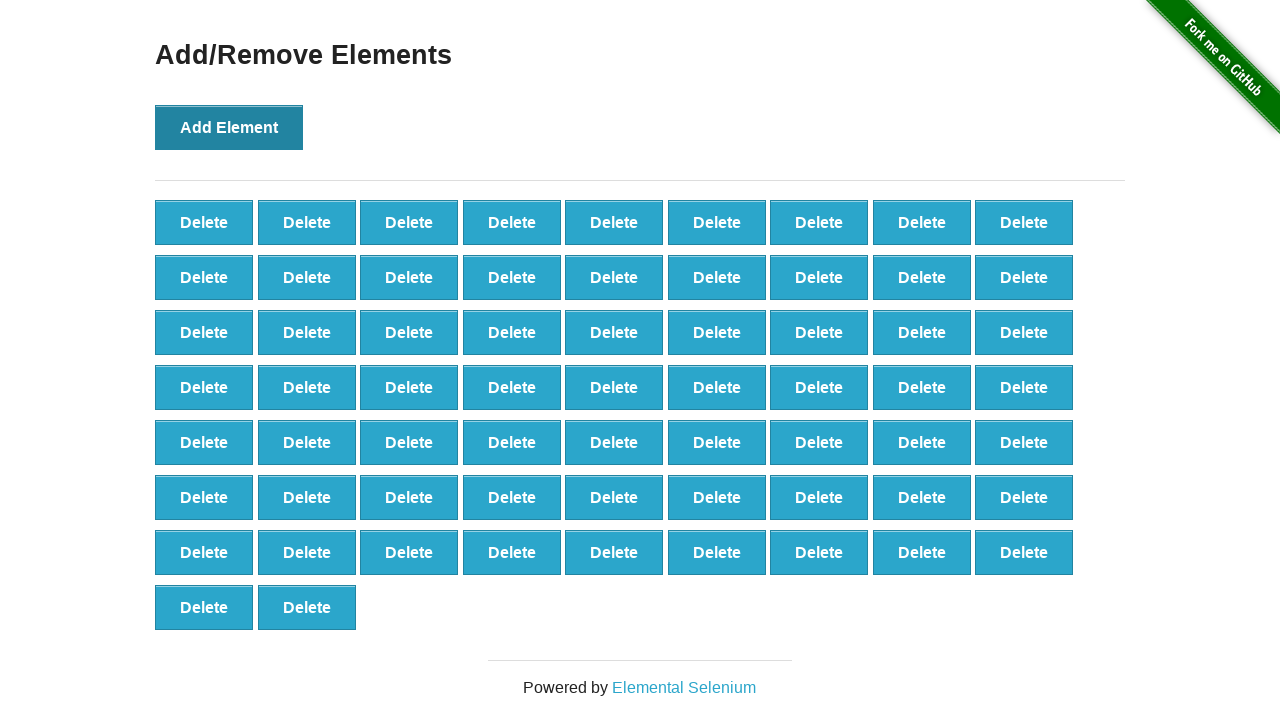

Clicked 'Add Element' button (iteration 66/100) at (229, 127) on button[onclick='addElement()']
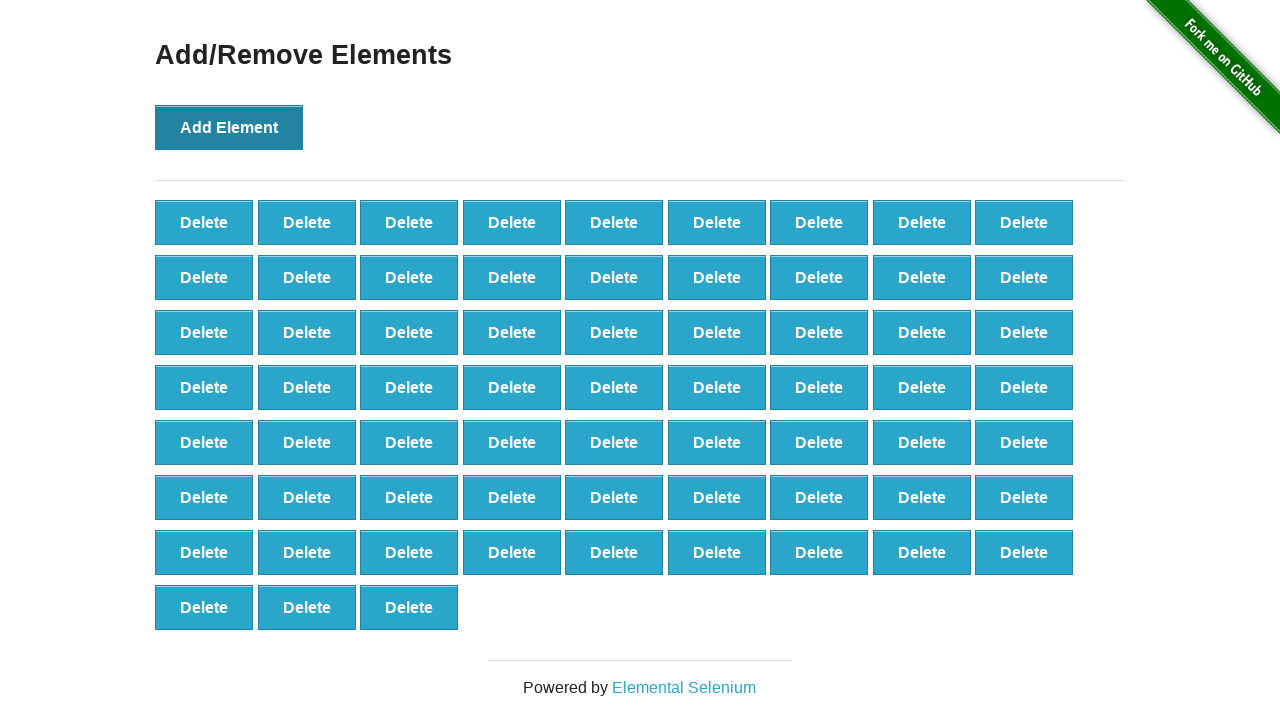

Clicked 'Add Element' button (iteration 67/100) at (229, 127) on button[onclick='addElement()']
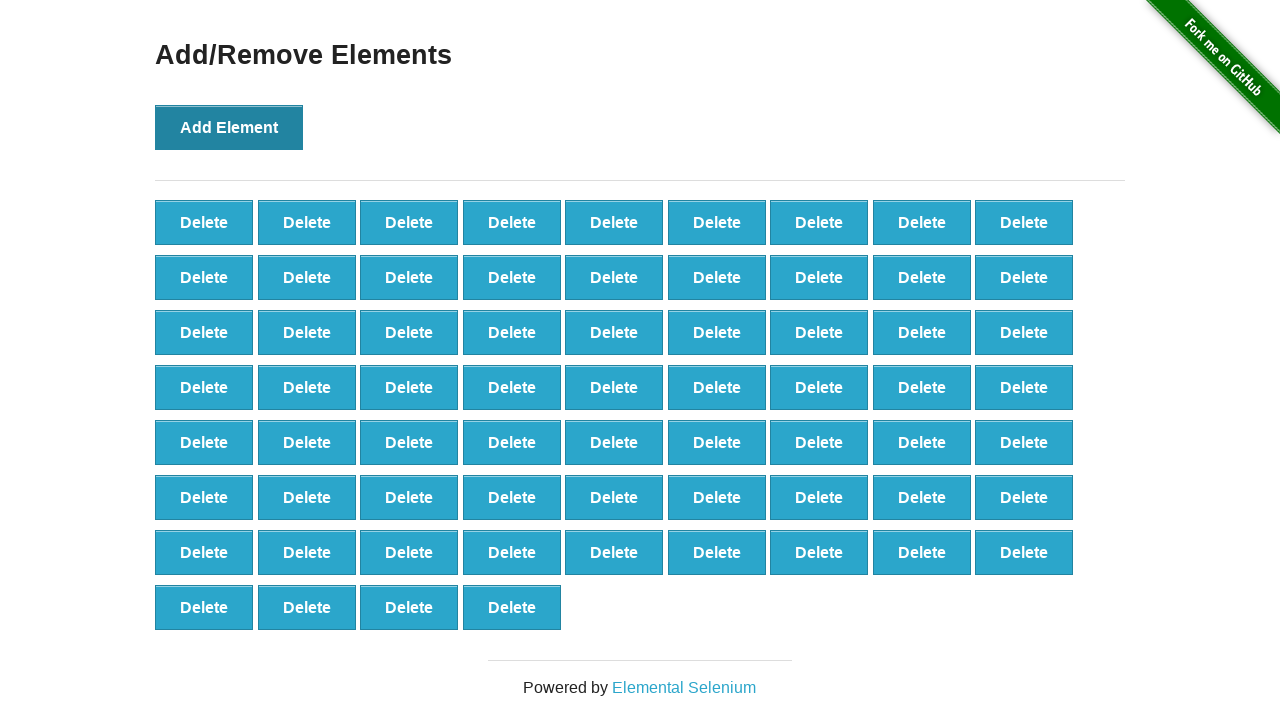

Clicked 'Add Element' button (iteration 68/100) at (229, 127) on button[onclick='addElement()']
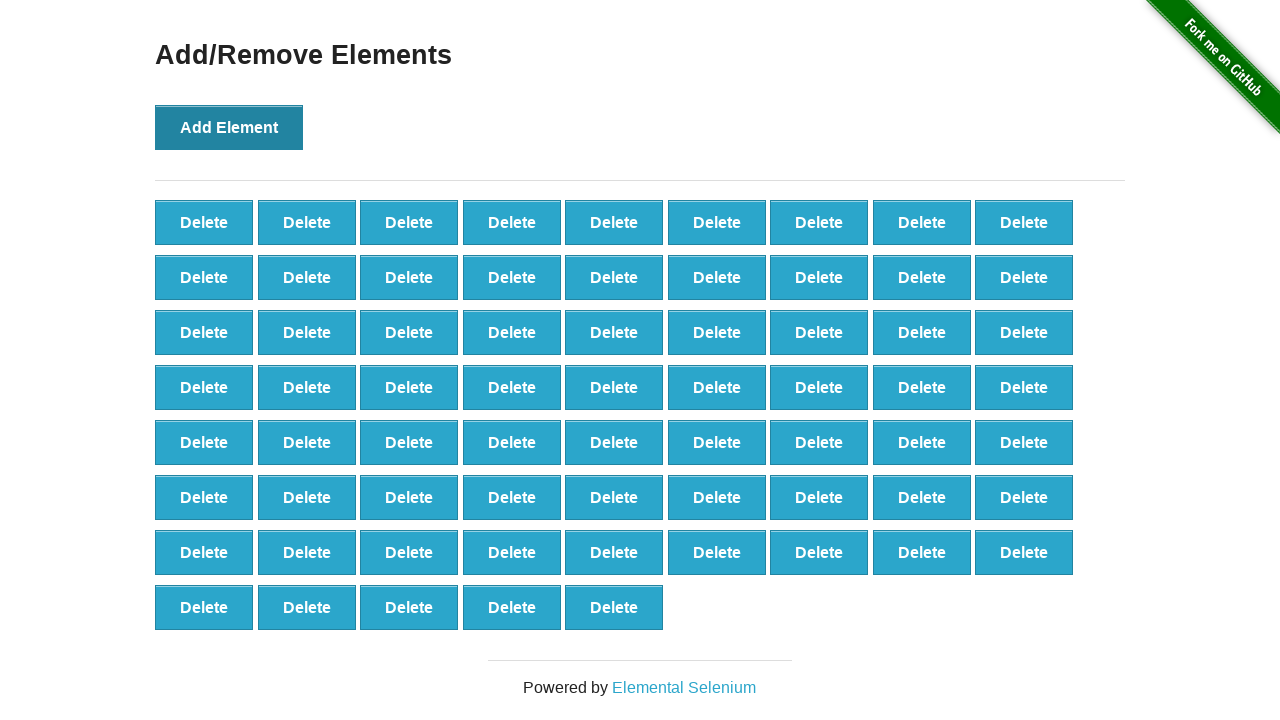

Clicked 'Add Element' button (iteration 69/100) at (229, 127) on button[onclick='addElement()']
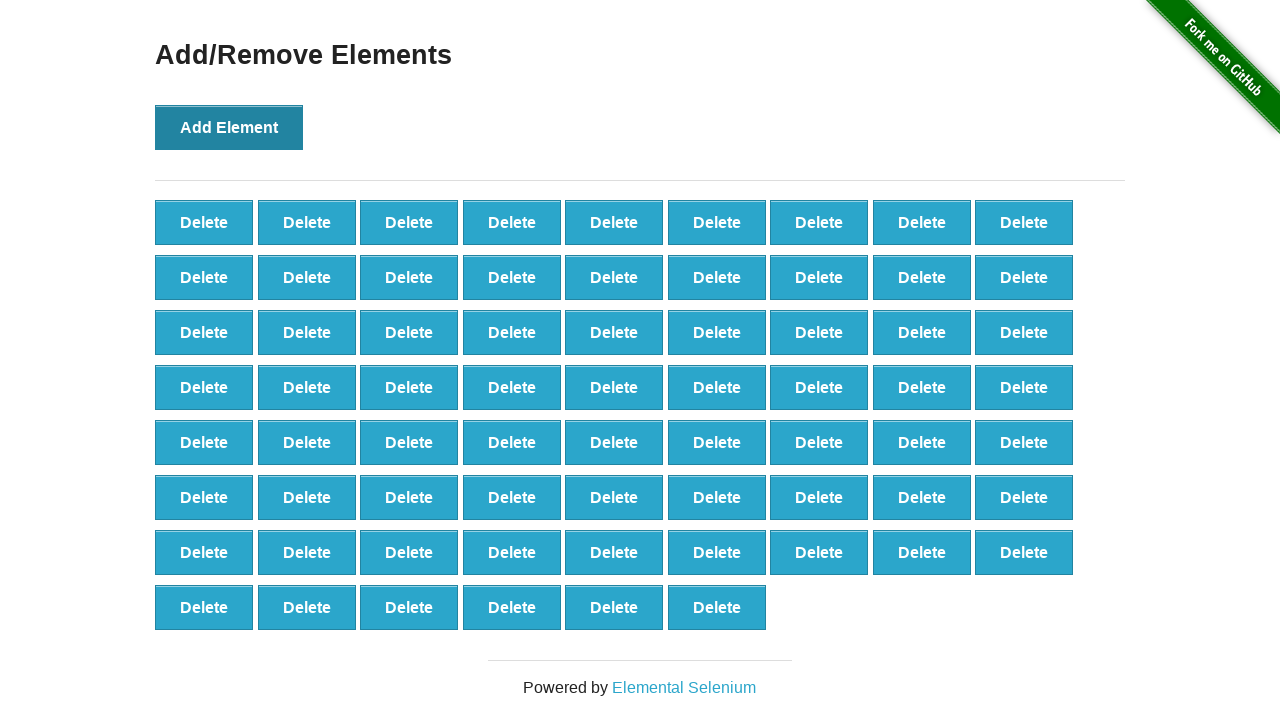

Clicked 'Add Element' button (iteration 70/100) at (229, 127) on button[onclick='addElement()']
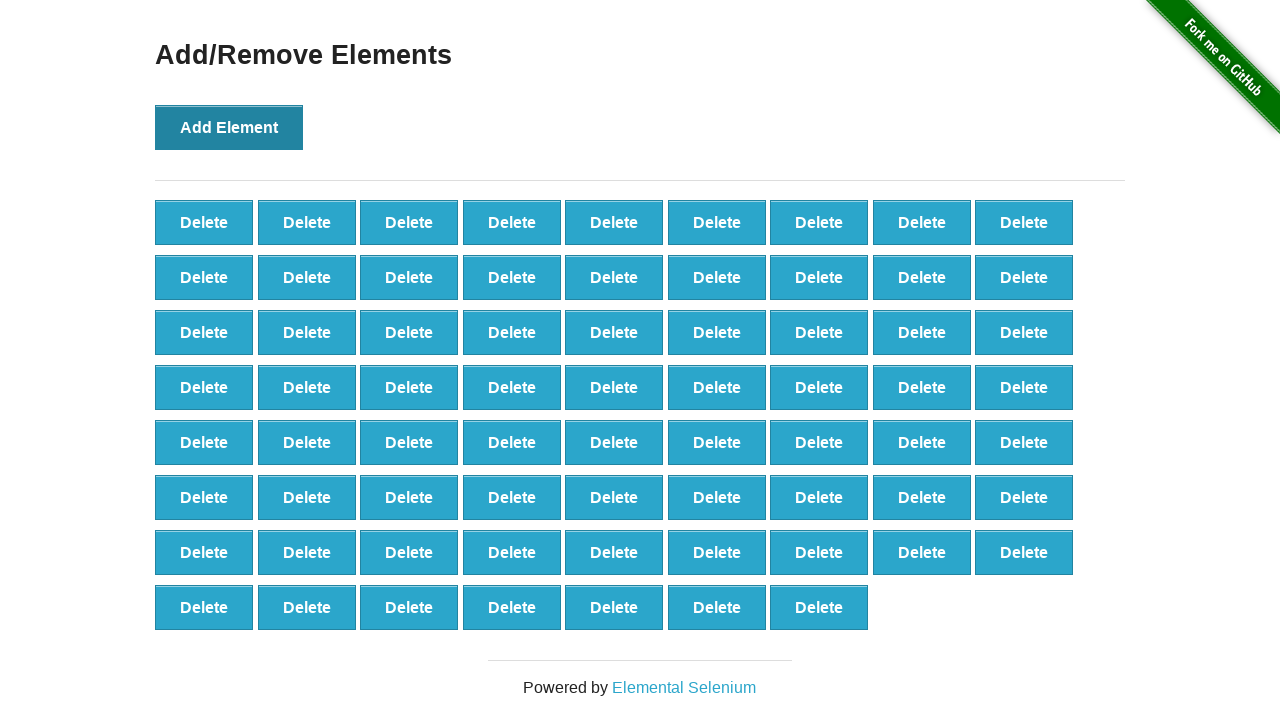

Clicked 'Add Element' button (iteration 71/100) at (229, 127) on button[onclick='addElement()']
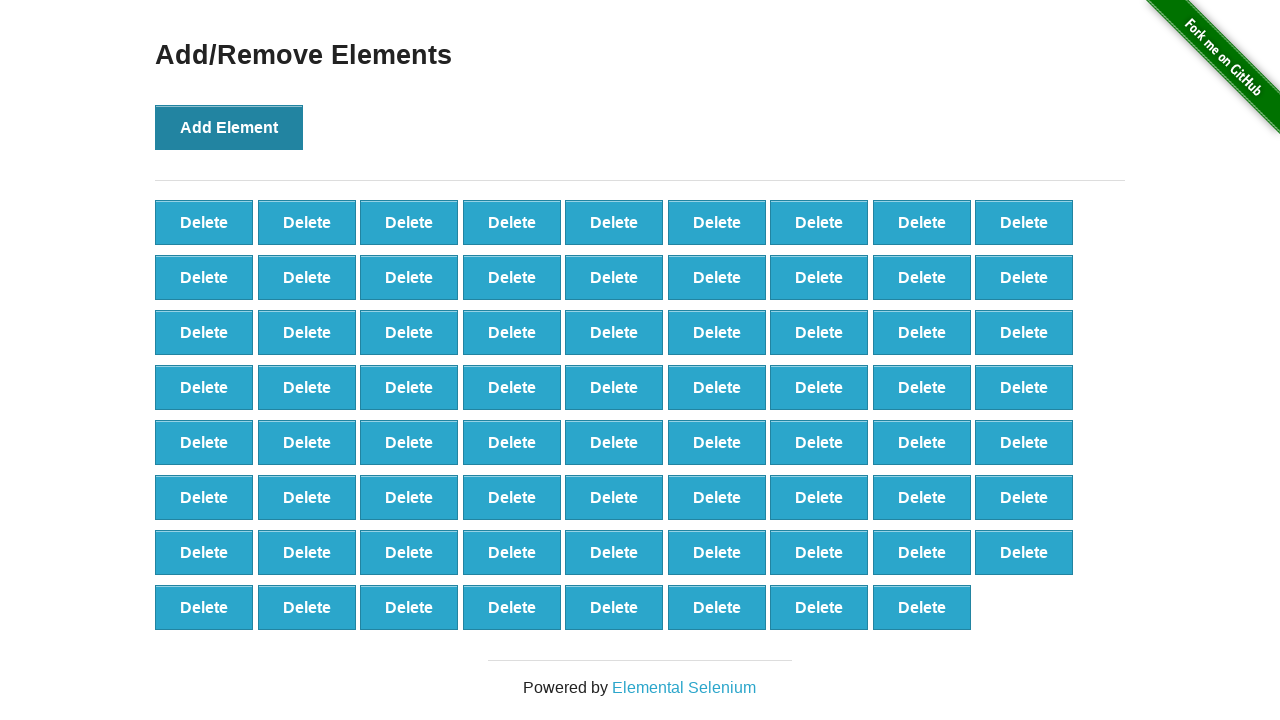

Clicked 'Add Element' button (iteration 72/100) at (229, 127) on button[onclick='addElement()']
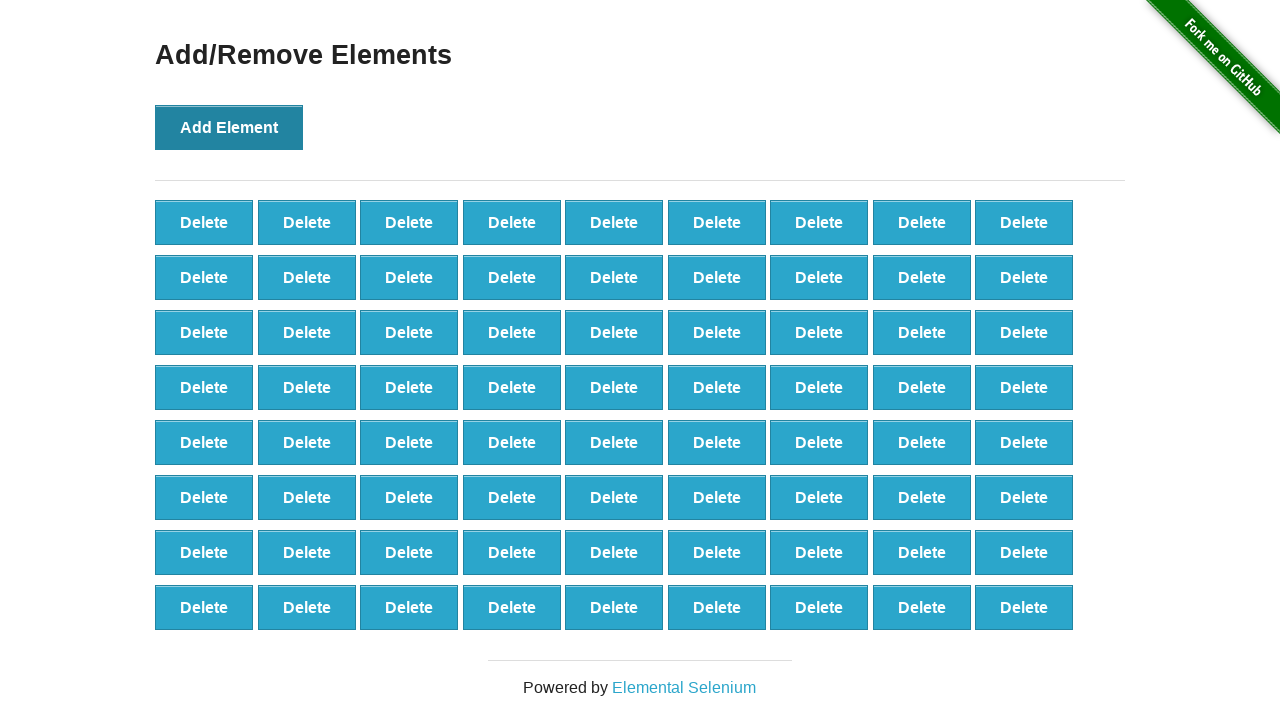

Clicked 'Add Element' button (iteration 73/100) at (229, 127) on button[onclick='addElement()']
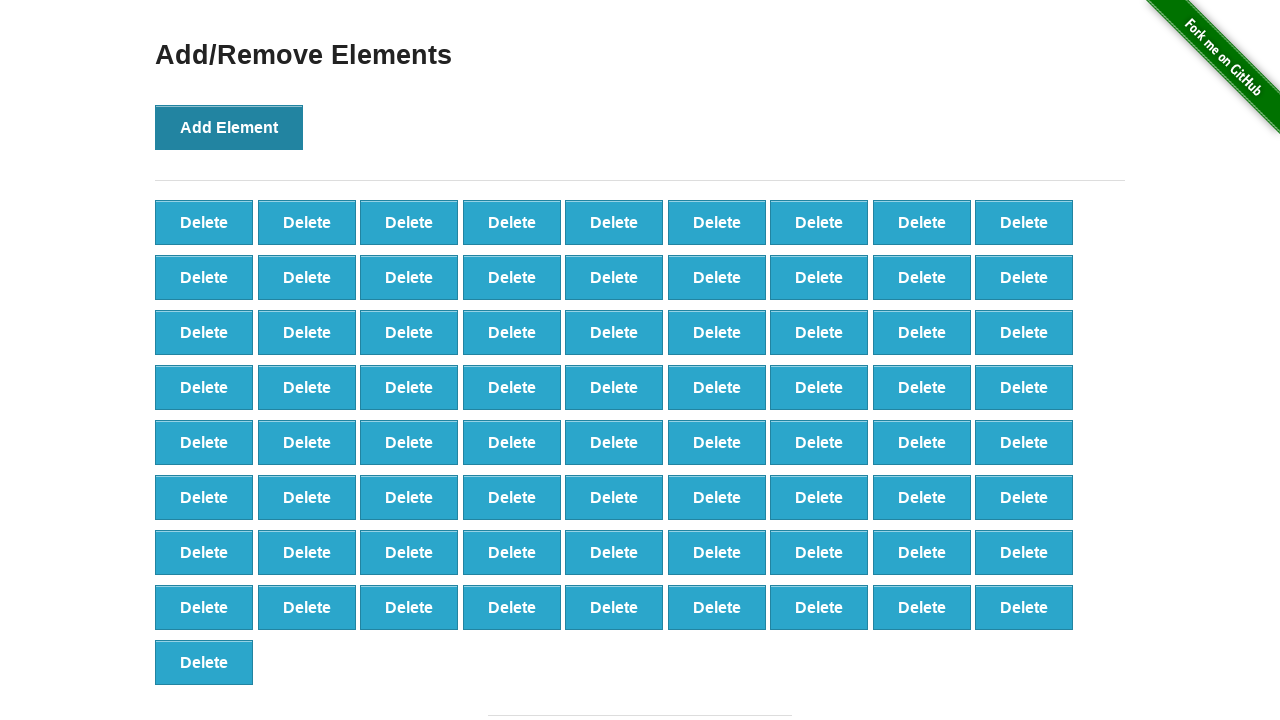

Clicked 'Add Element' button (iteration 74/100) at (229, 127) on button[onclick='addElement()']
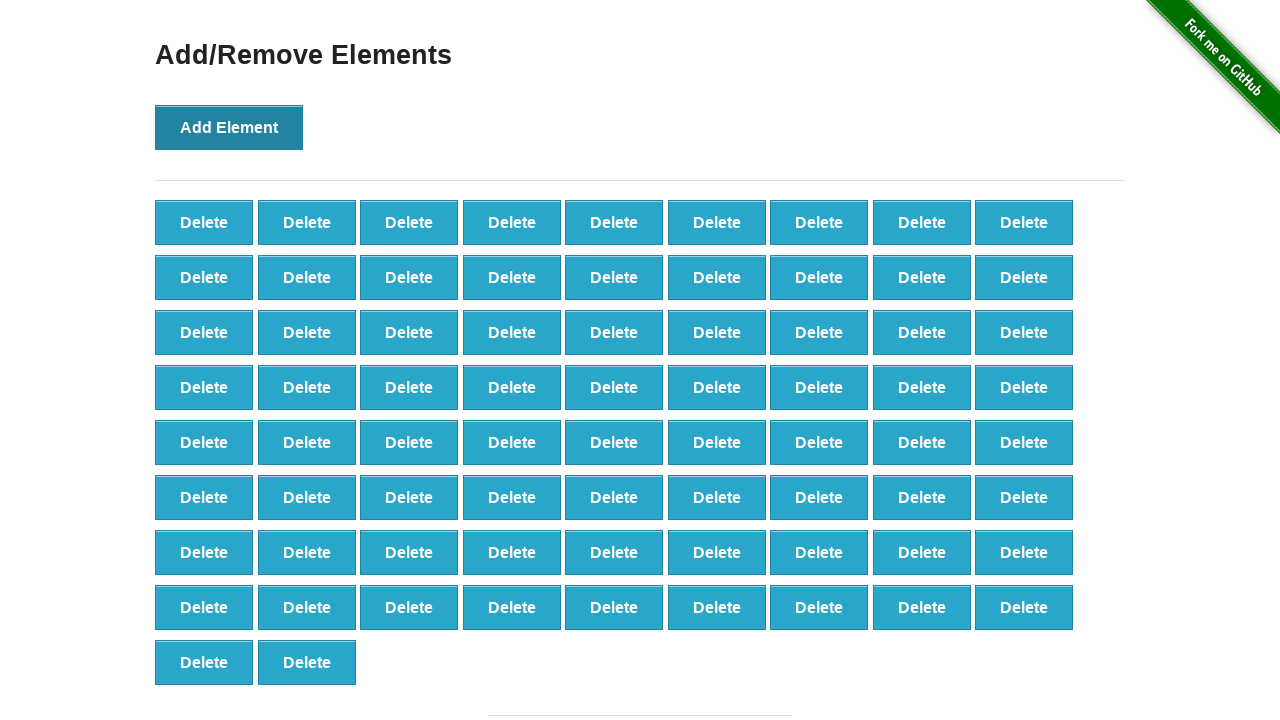

Clicked 'Add Element' button (iteration 75/100) at (229, 127) on button[onclick='addElement()']
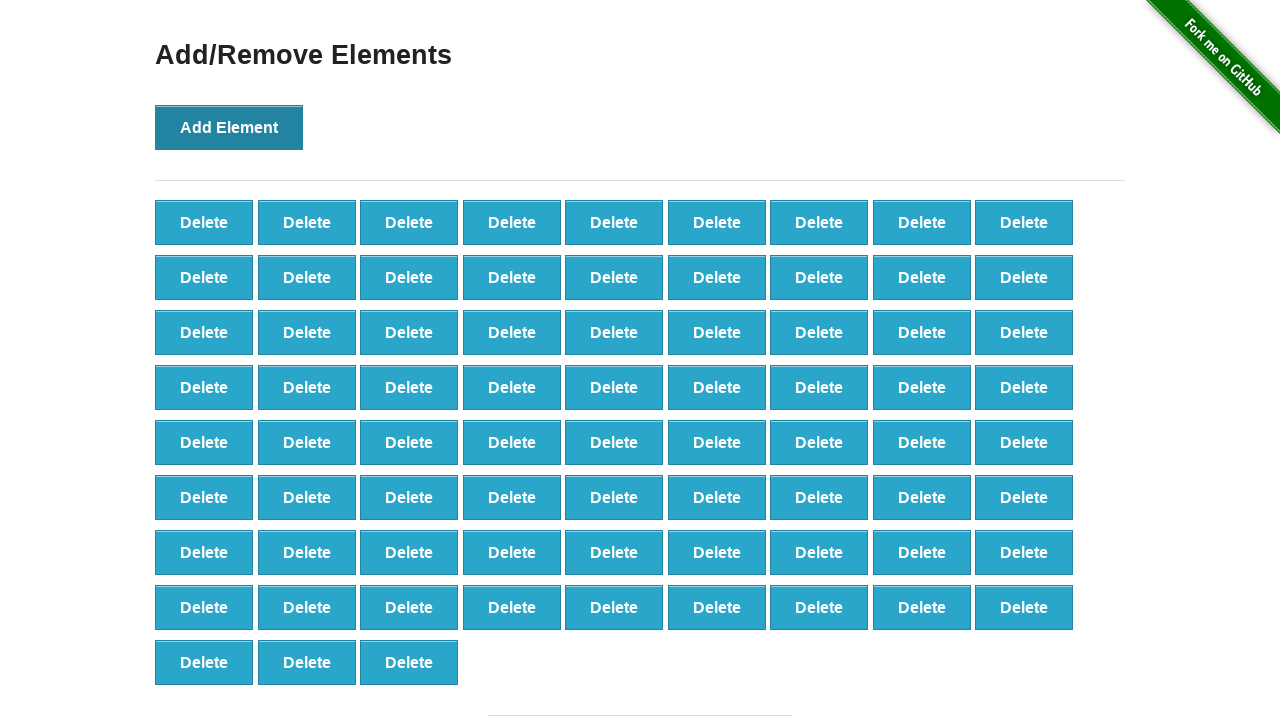

Clicked 'Add Element' button (iteration 76/100) at (229, 127) on button[onclick='addElement()']
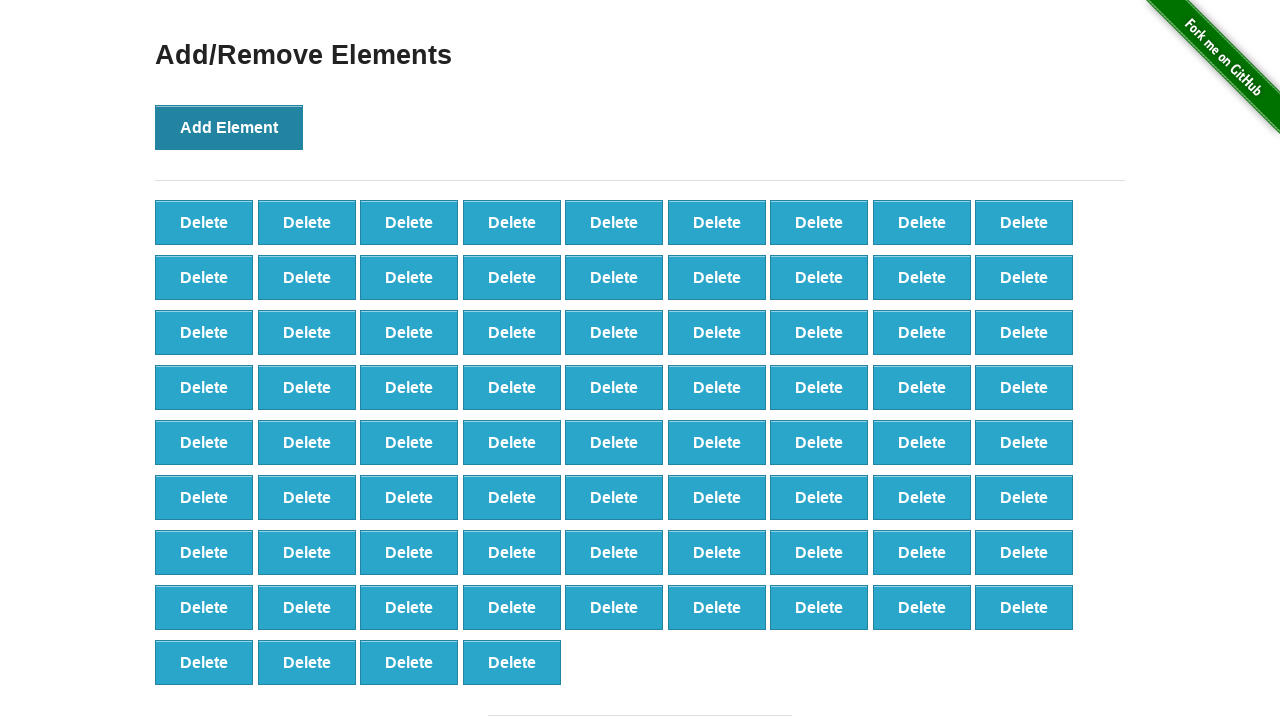

Clicked 'Add Element' button (iteration 77/100) at (229, 127) on button[onclick='addElement()']
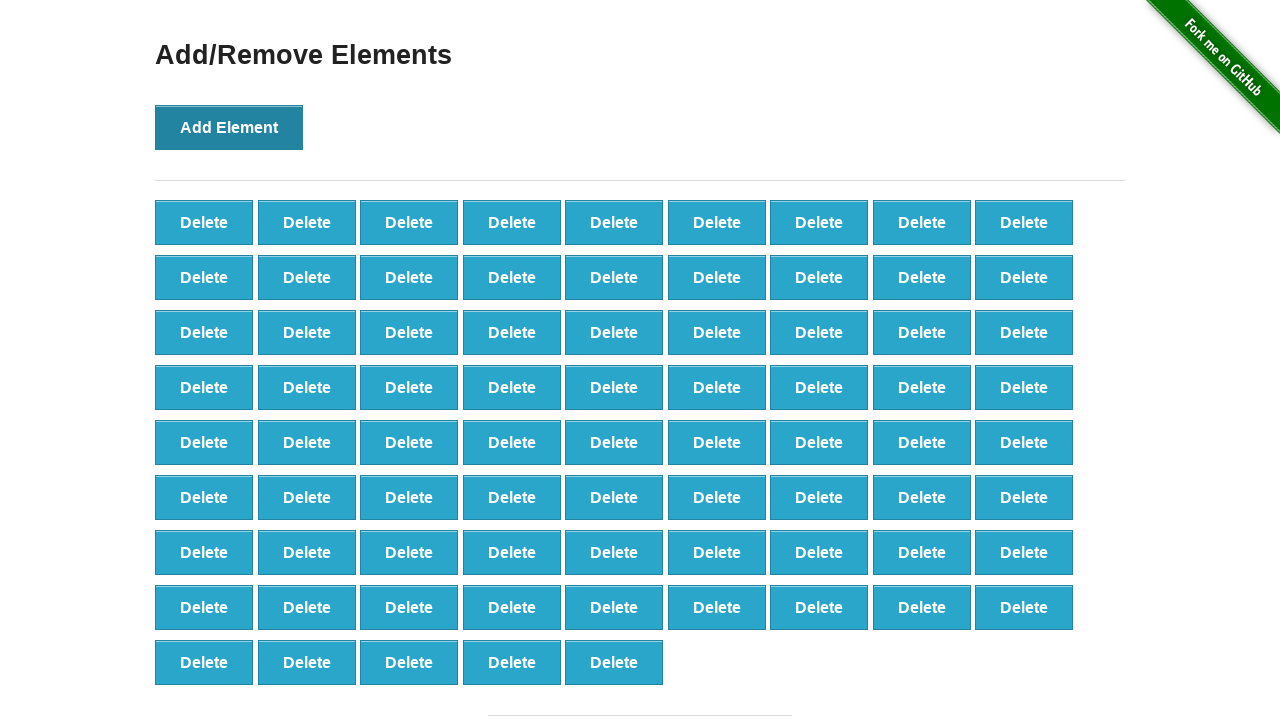

Clicked 'Add Element' button (iteration 78/100) at (229, 127) on button[onclick='addElement()']
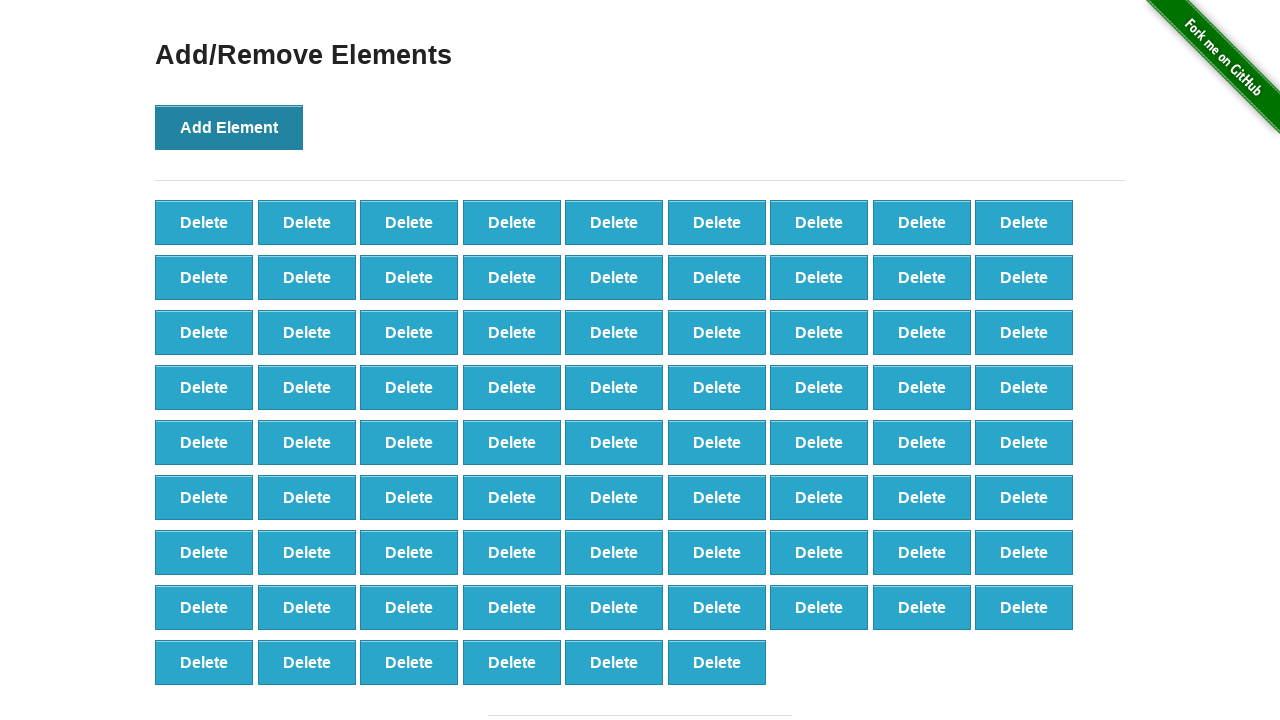

Clicked 'Add Element' button (iteration 79/100) at (229, 127) on button[onclick='addElement()']
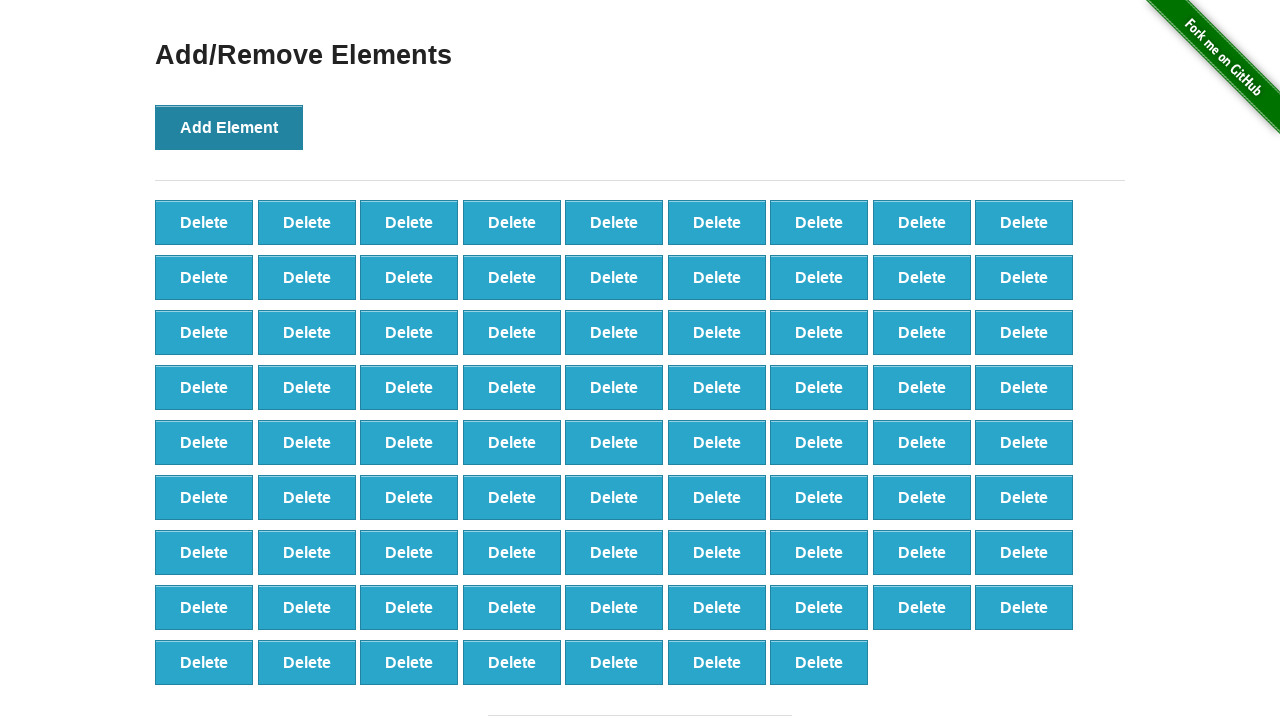

Clicked 'Add Element' button (iteration 80/100) at (229, 127) on button[onclick='addElement()']
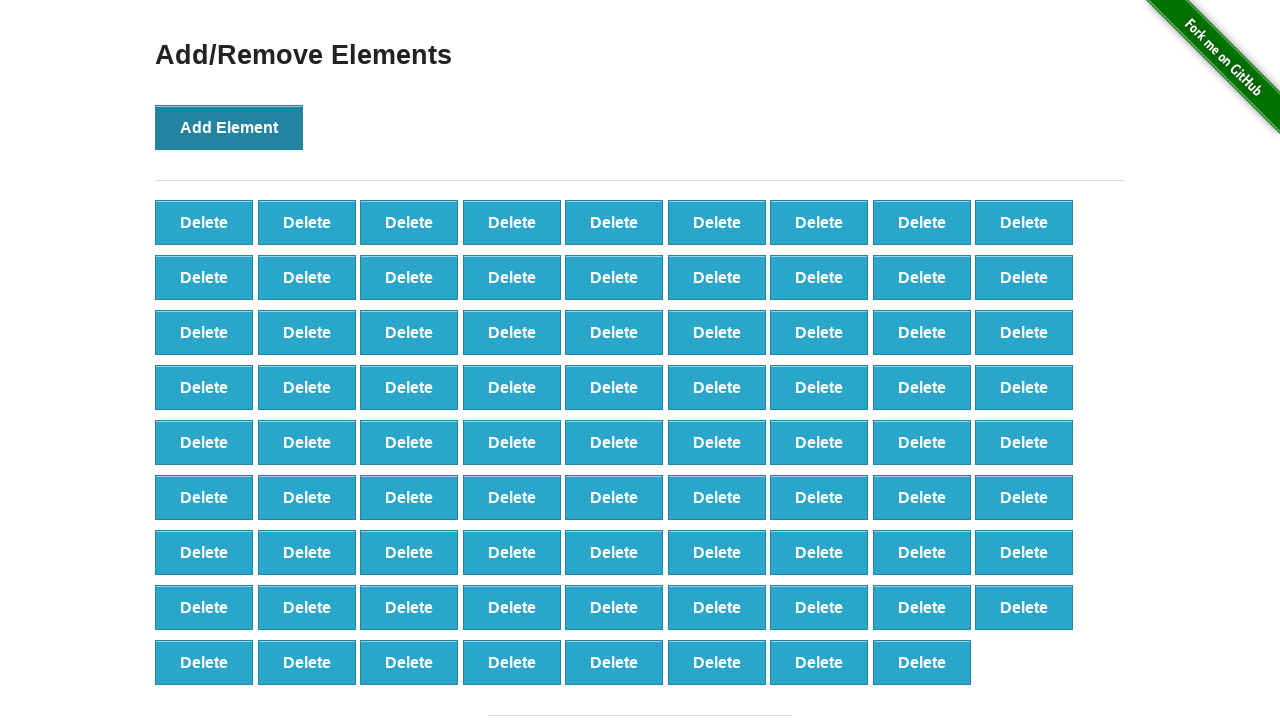

Clicked 'Add Element' button (iteration 81/100) at (229, 127) on button[onclick='addElement()']
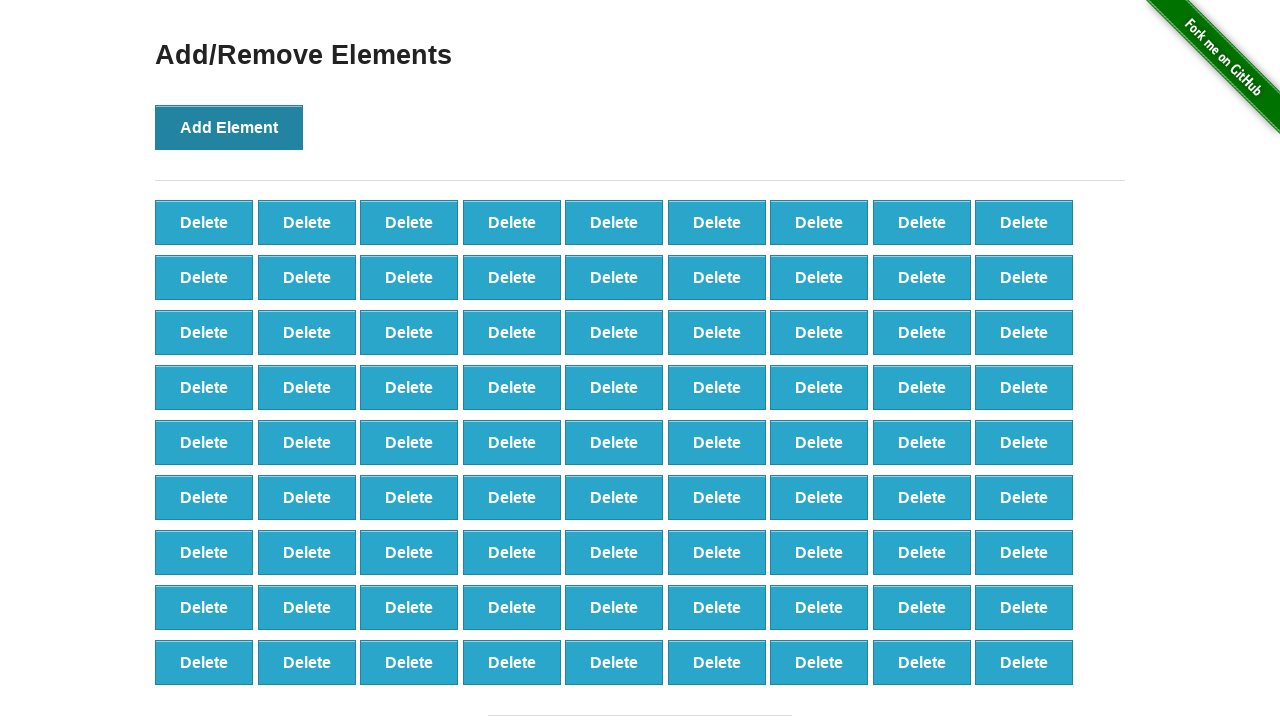

Clicked 'Add Element' button (iteration 82/100) at (229, 127) on button[onclick='addElement()']
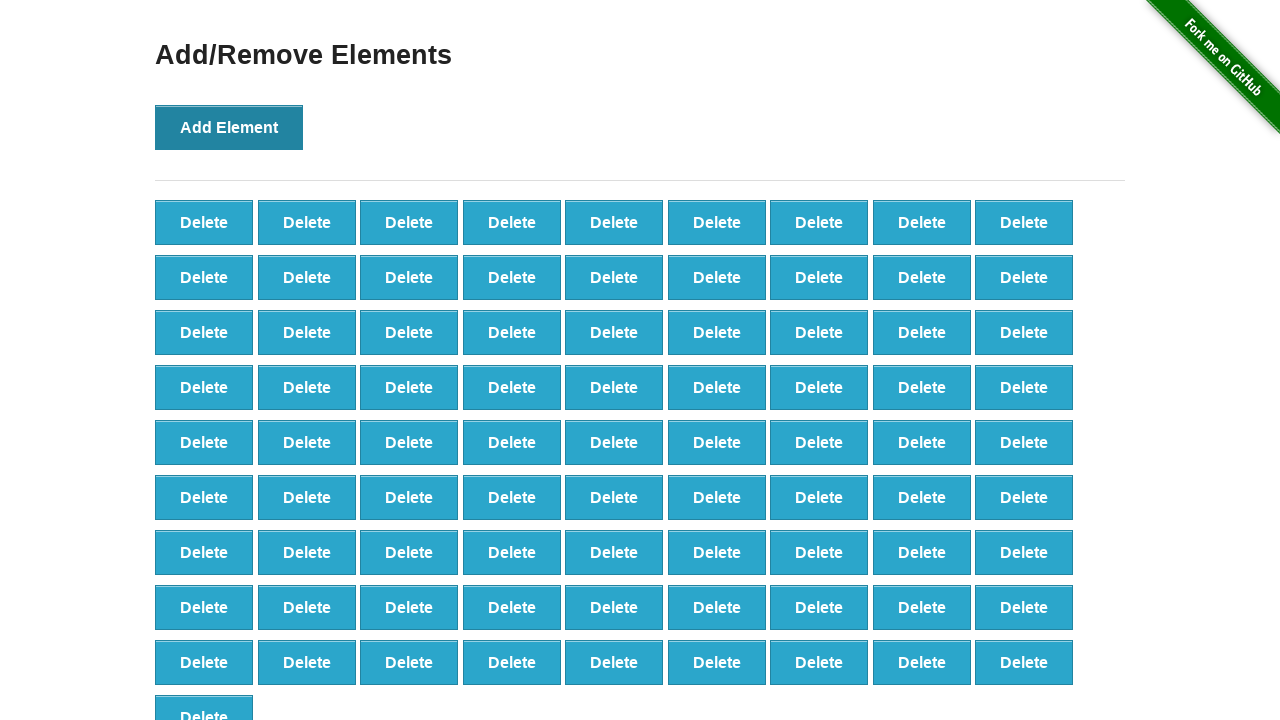

Clicked 'Add Element' button (iteration 83/100) at (229, 127) on button[onclick='addElement()']
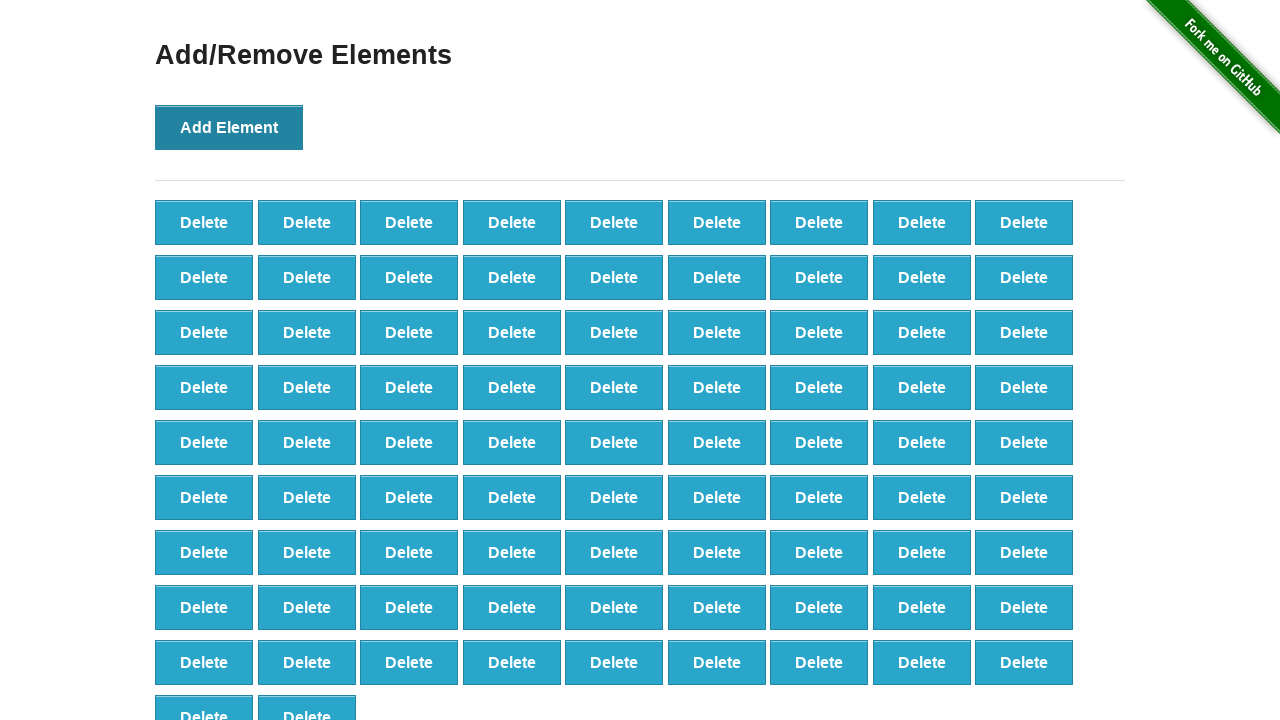

Clicked 'Add Element' button (iteration 84/100) at (229, 127) on button[onclick='addElement()']
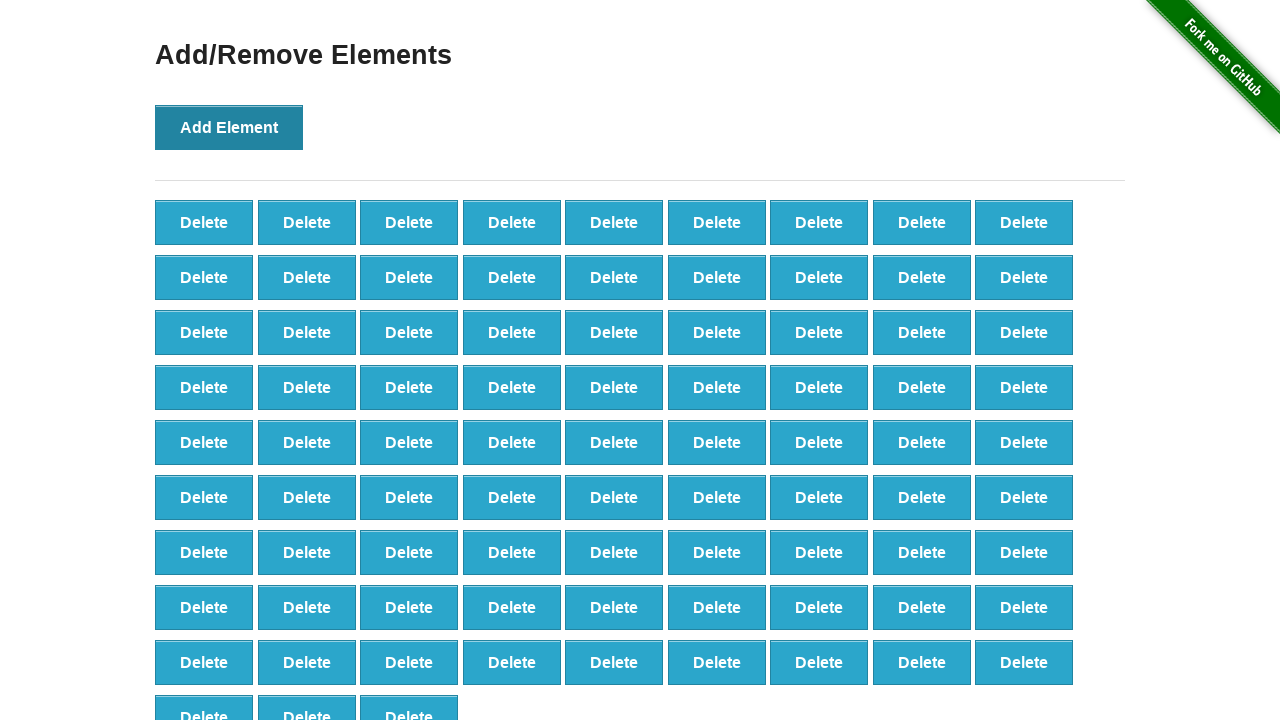

Clicked 'Add Element' button (iteration 85/100) at (229, 127) on button[onclick='addElement()']
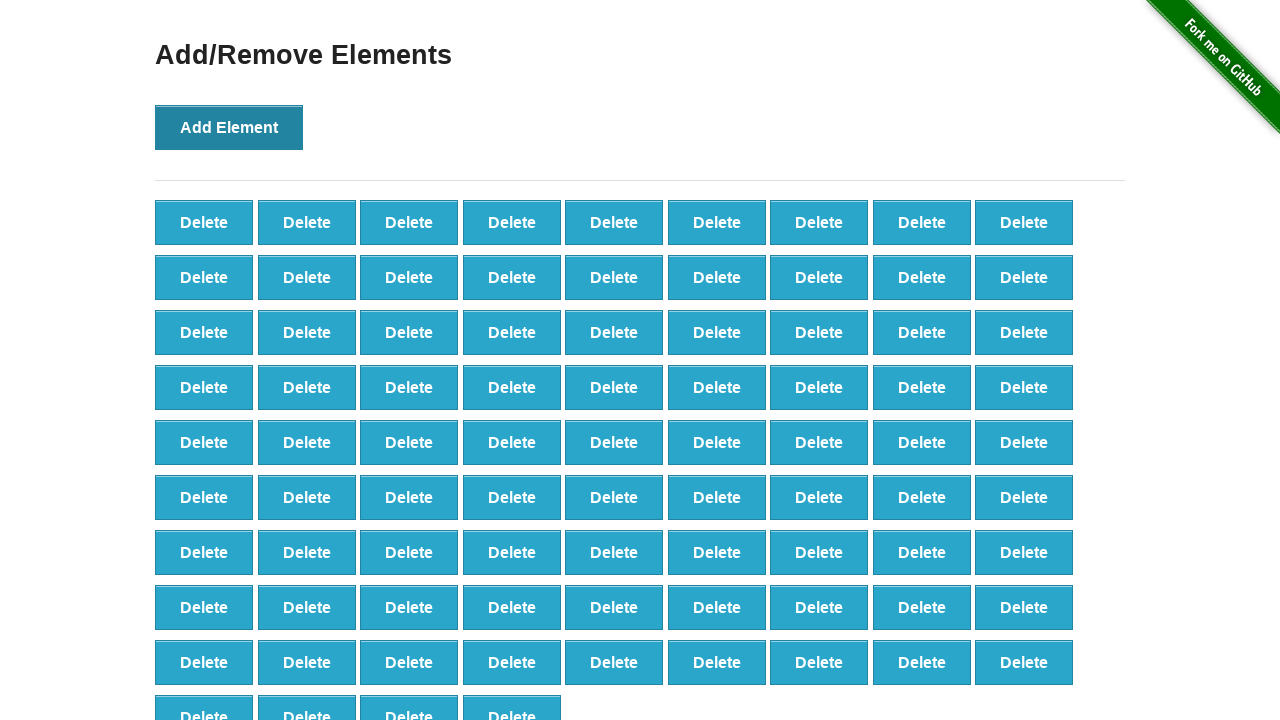

Clicked 'Add Element' button (iteration 86/100) at (229, 127) on button[onclick='addElement()']
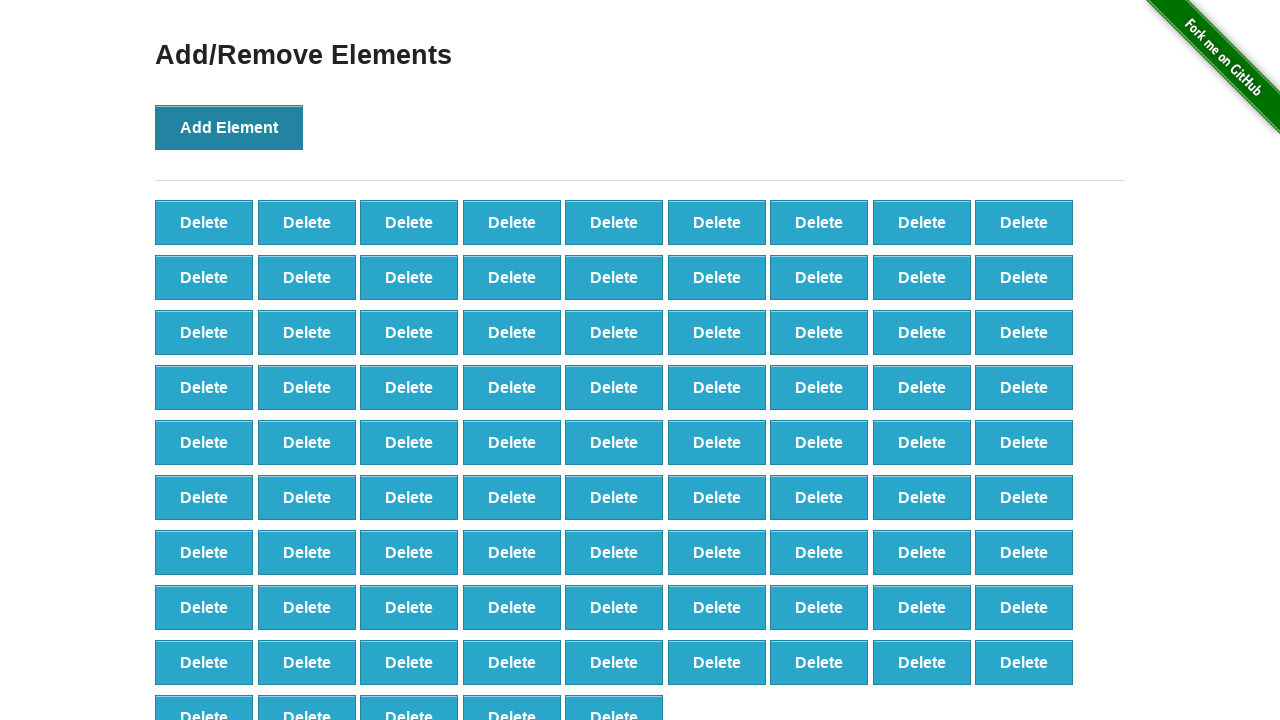

Clicked 'Add Element' button (iteration 87/100) at (229, 127) on button[onclick='addElement()']
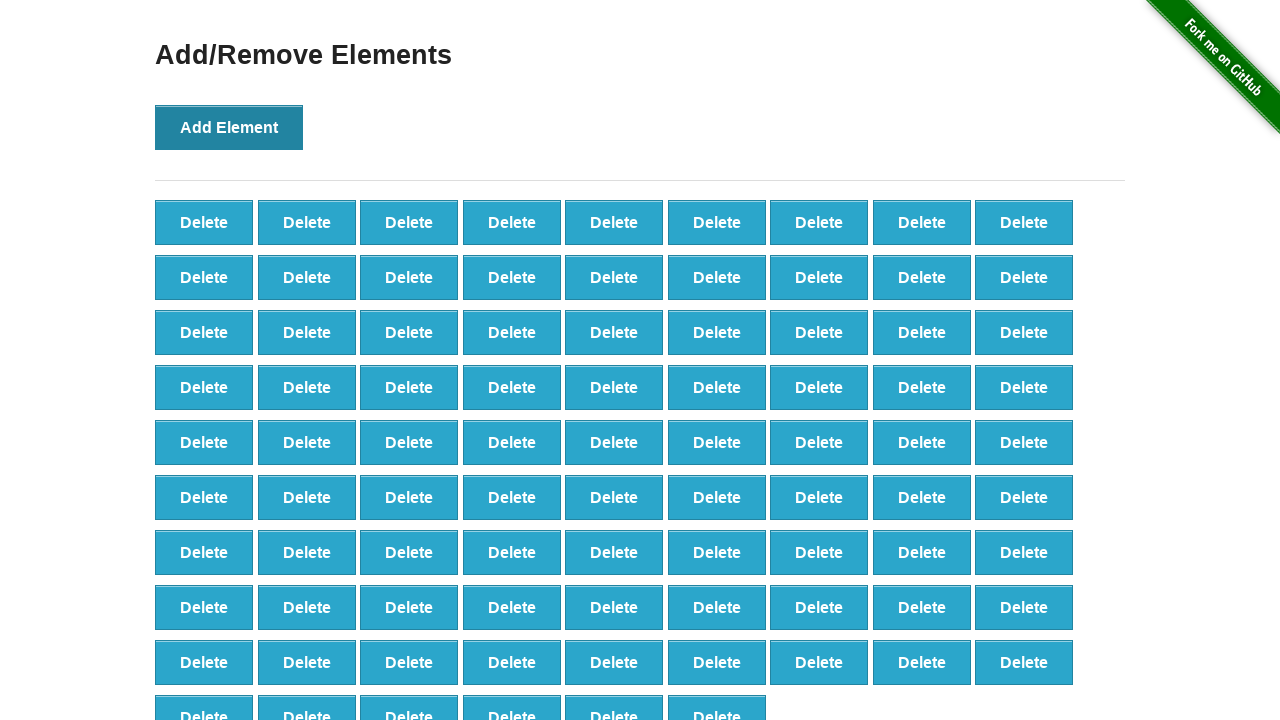

Clicked 'Add Element' button (iteration 88/100) at (229, 127) on button[onclick='addElement()']
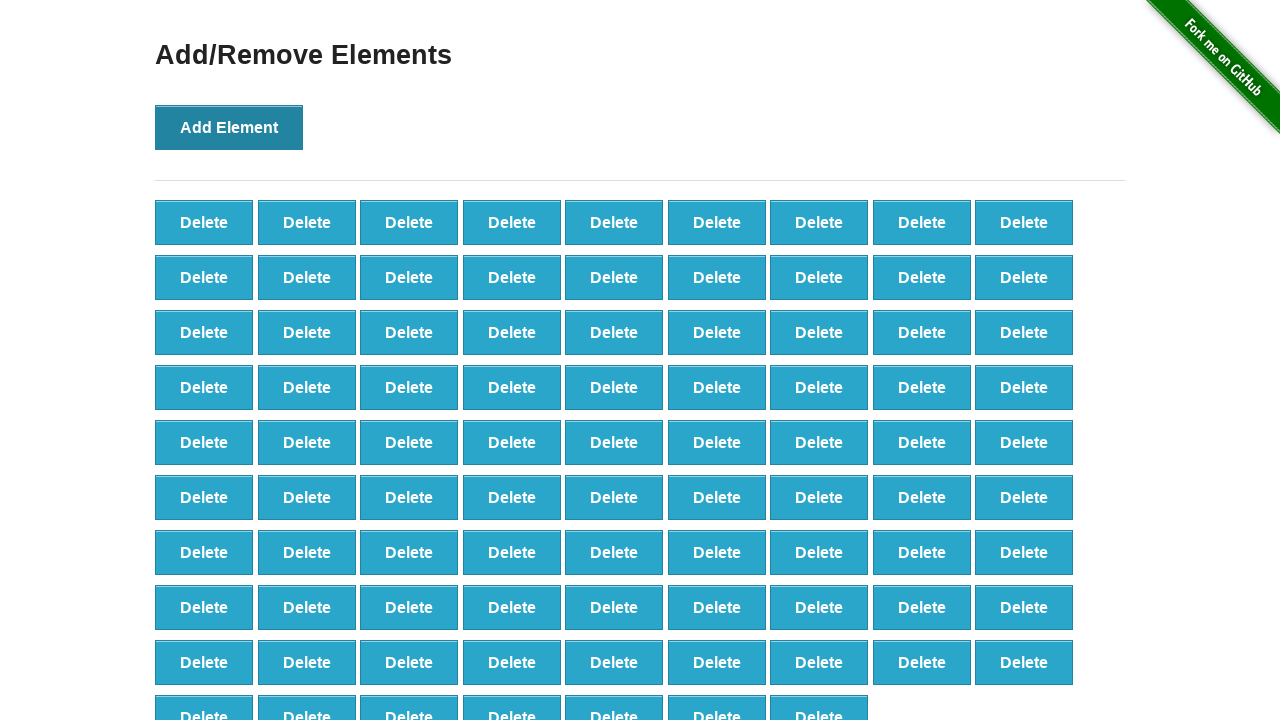

Clicked 'Add Element' button (iteration 89/100) at (229, 127) on button[onclick='addElement()']
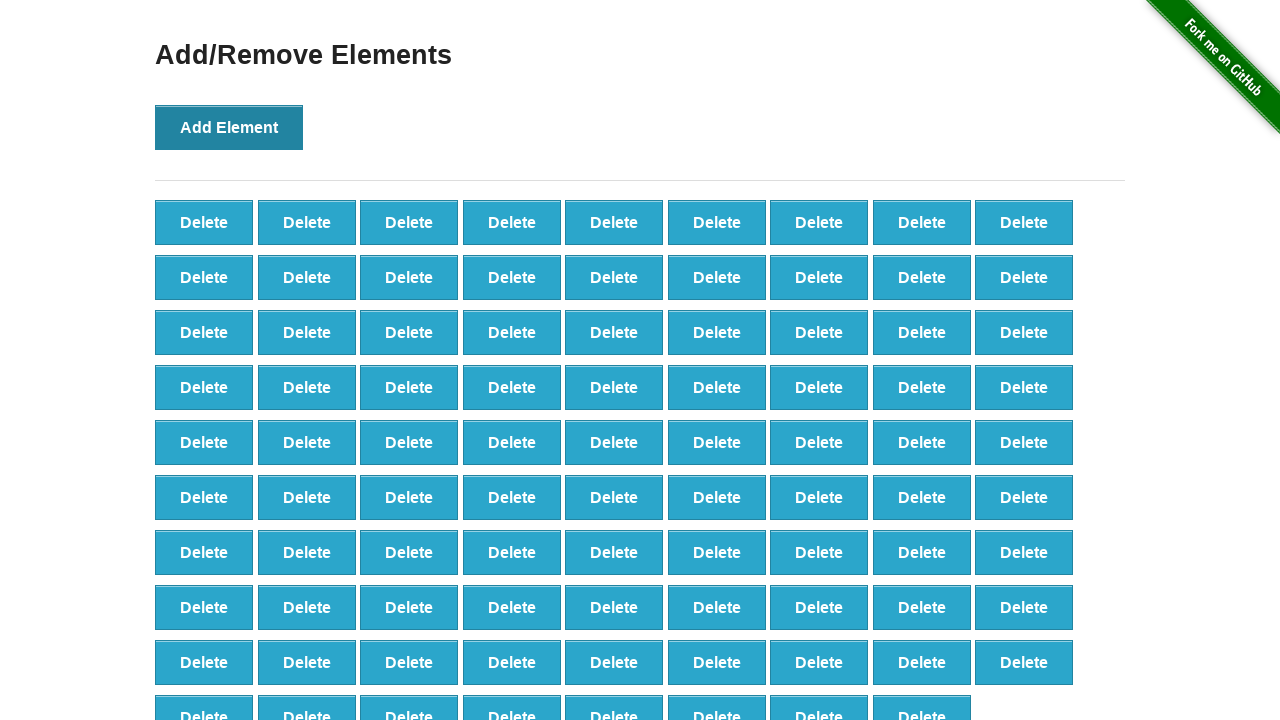

Clicked 'Add Element' button (iteration 90/100) at (229, 127) on button[onclick='addElement()']
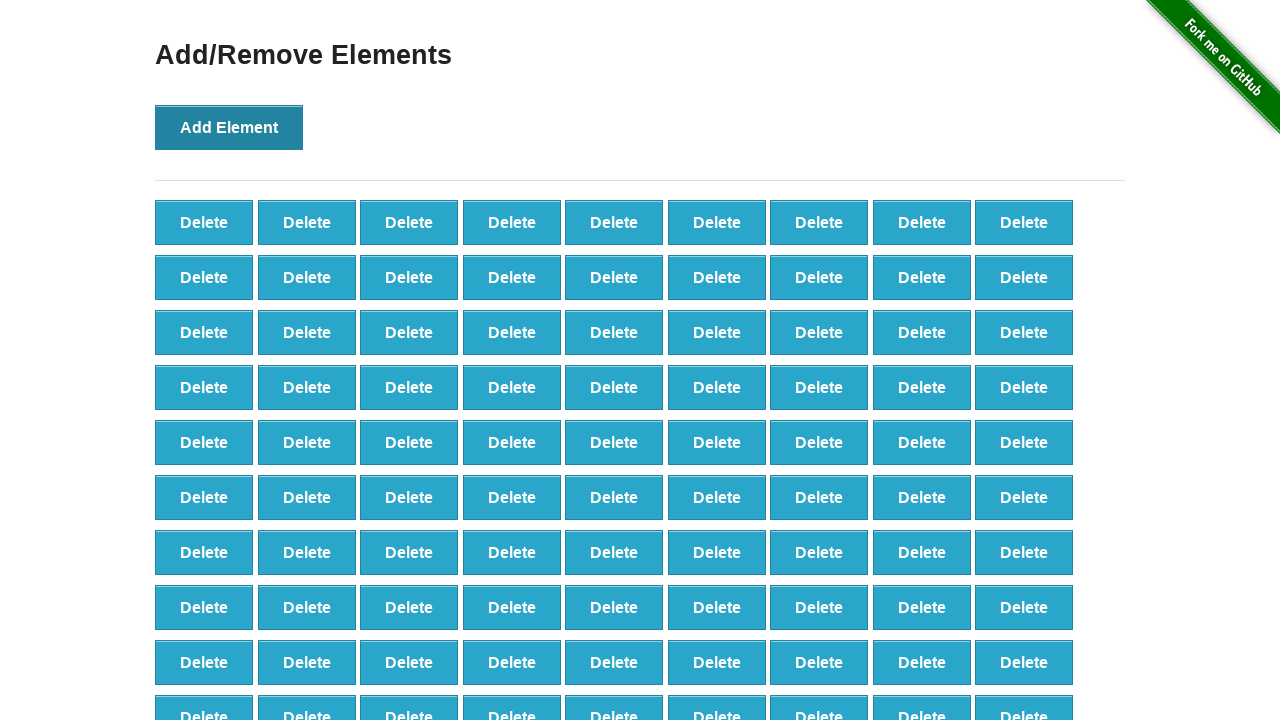

Clicked 'Add Element' button (iteration 91/100) at (229, 127) on button[onclick='addElement()']
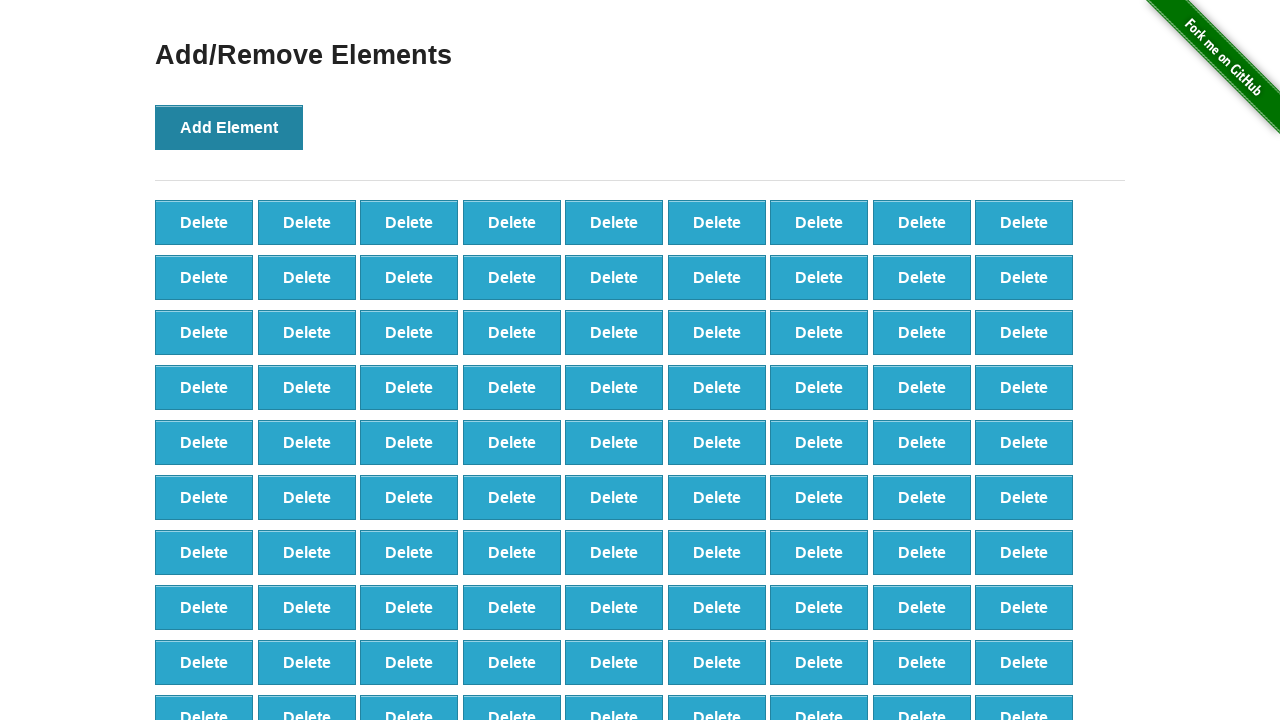

Clicked 'Add Element' button (iteration 92/100) at (229, 127) on button[onclick='addElement()']
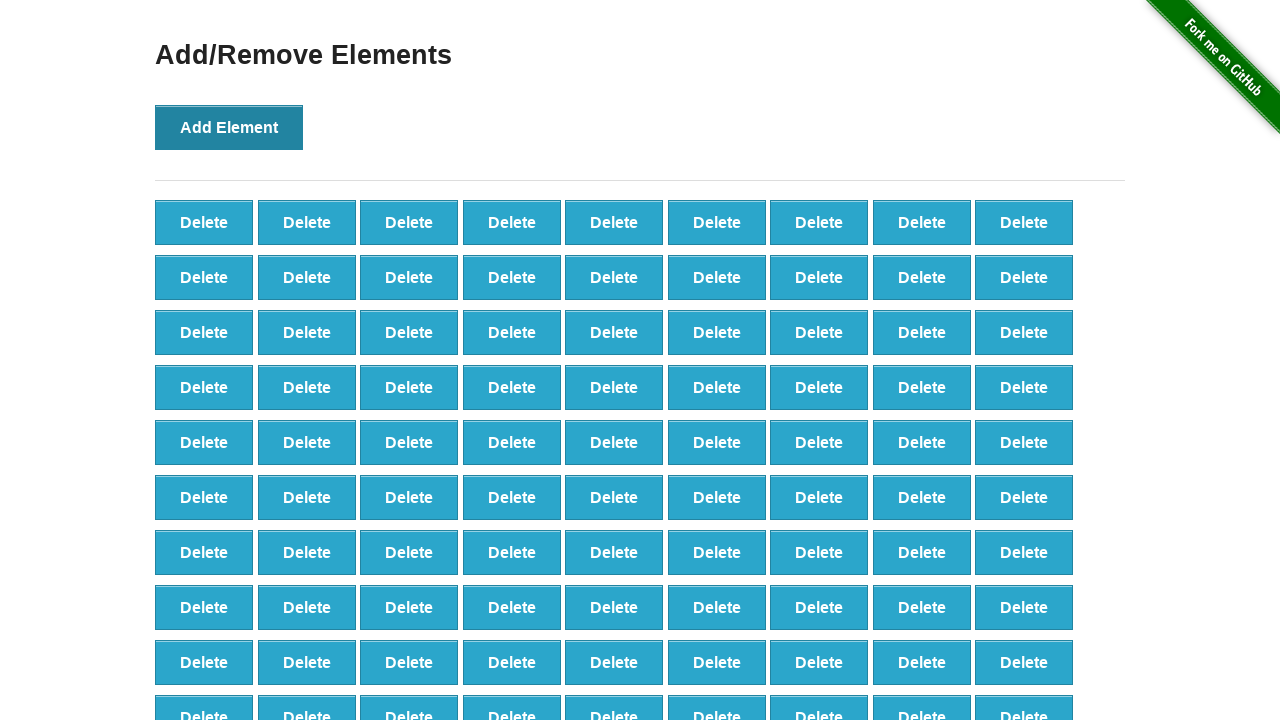

Clicked 'Add Element' button (iteration 93/100) at (229, 127) on button[onclick='addElement()']
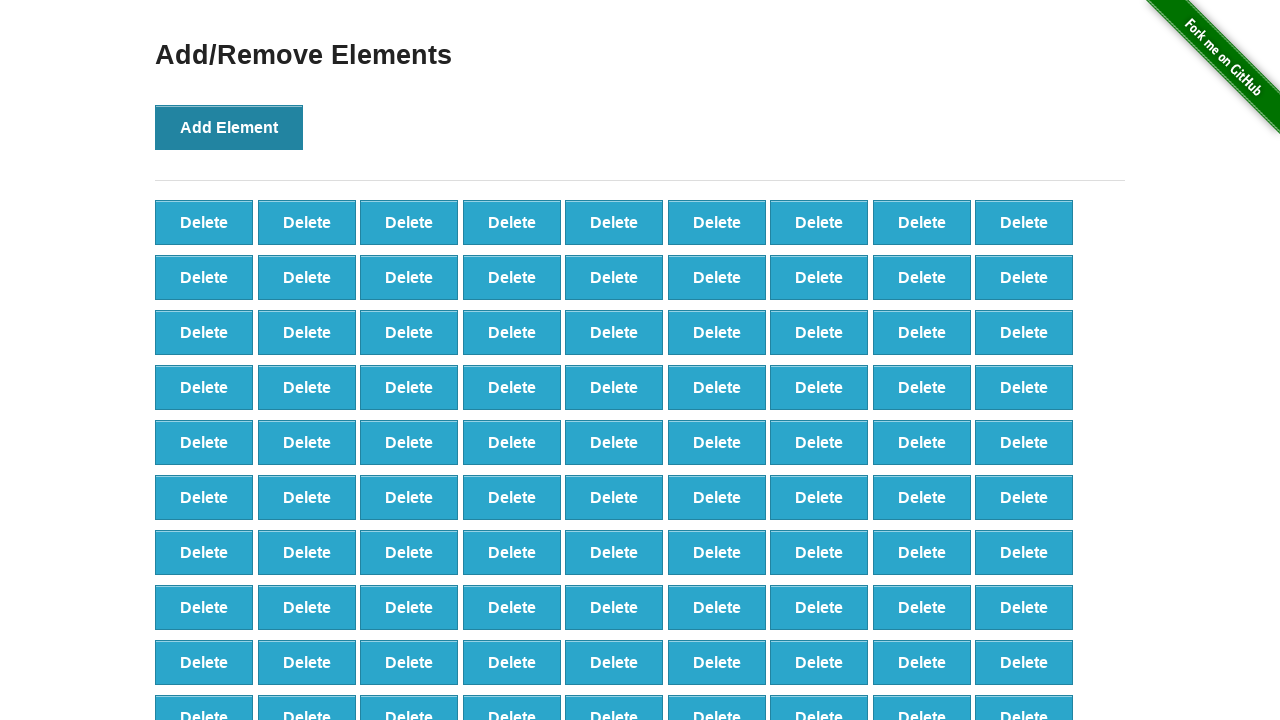

Clicked 'Add Element' button (iteration 94/100) at (229, 127) on button[onclick='addElement()']
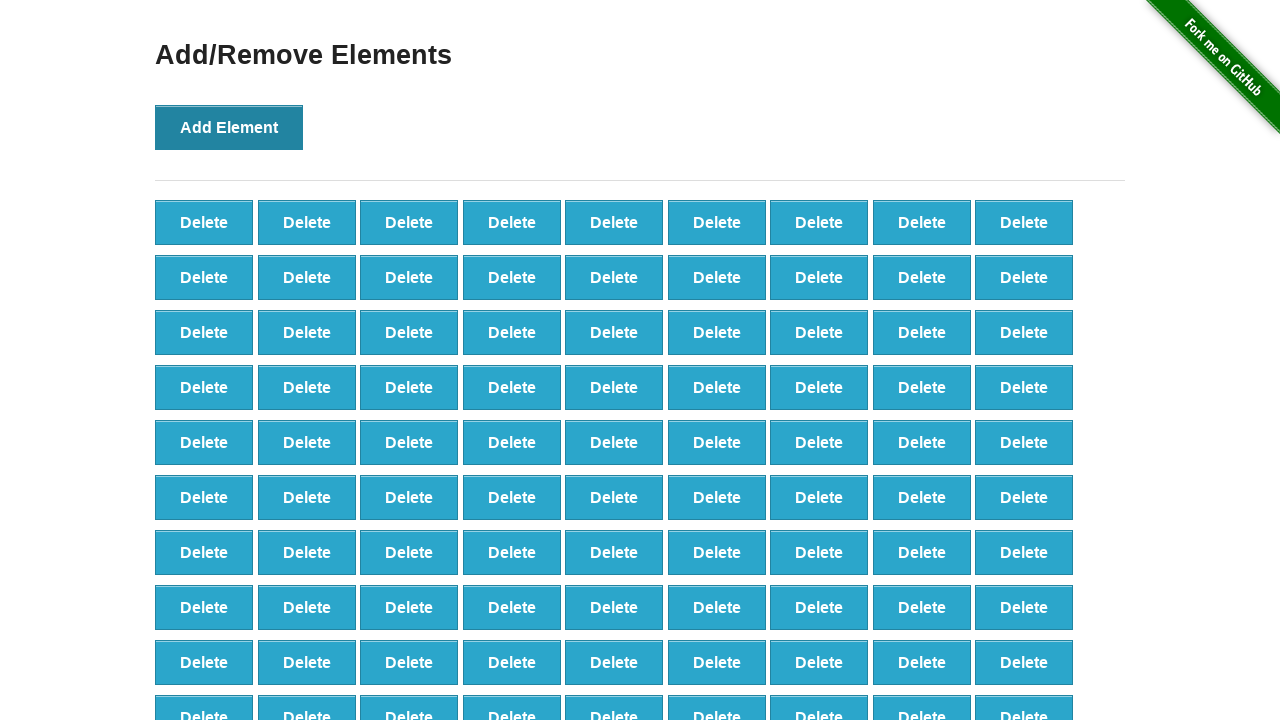

Clicked 'Add Element' button (iteration 95/100) at (229, 127) on button[onclick='addElement()']
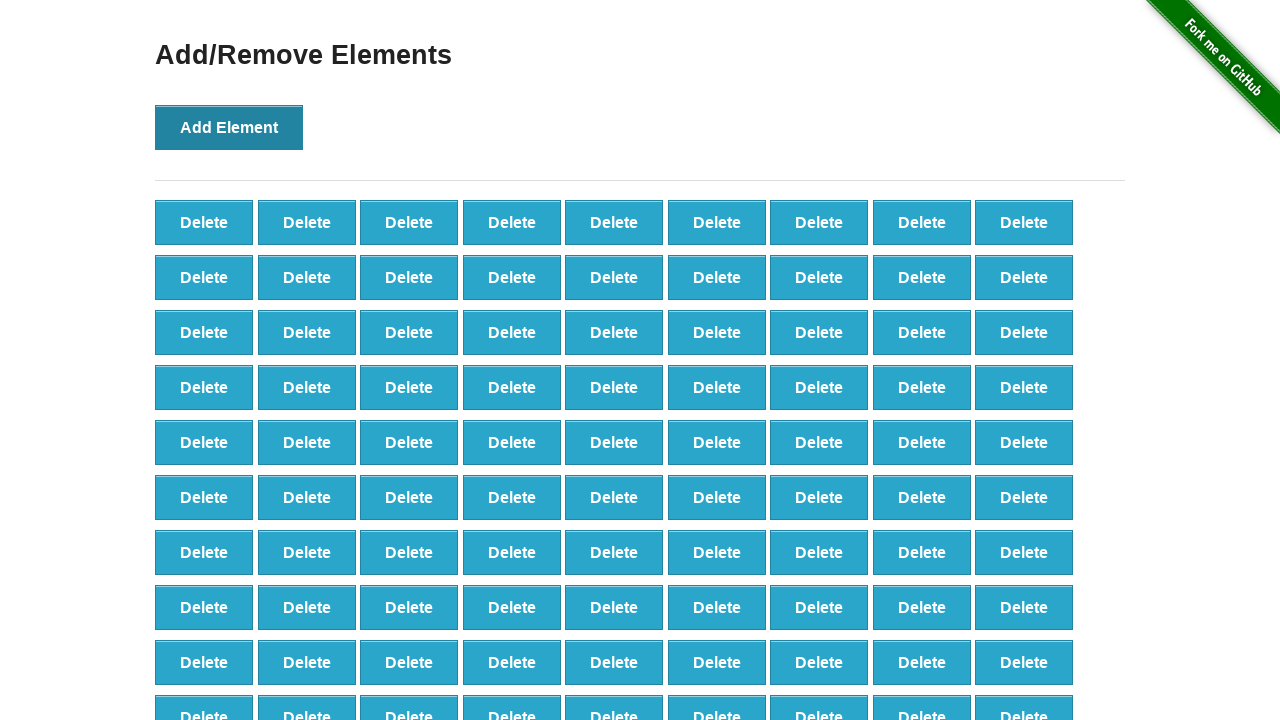

Clicked 'Add Element' button (iteration 96/100) at (229, 127) on button[onclick='addElement()']
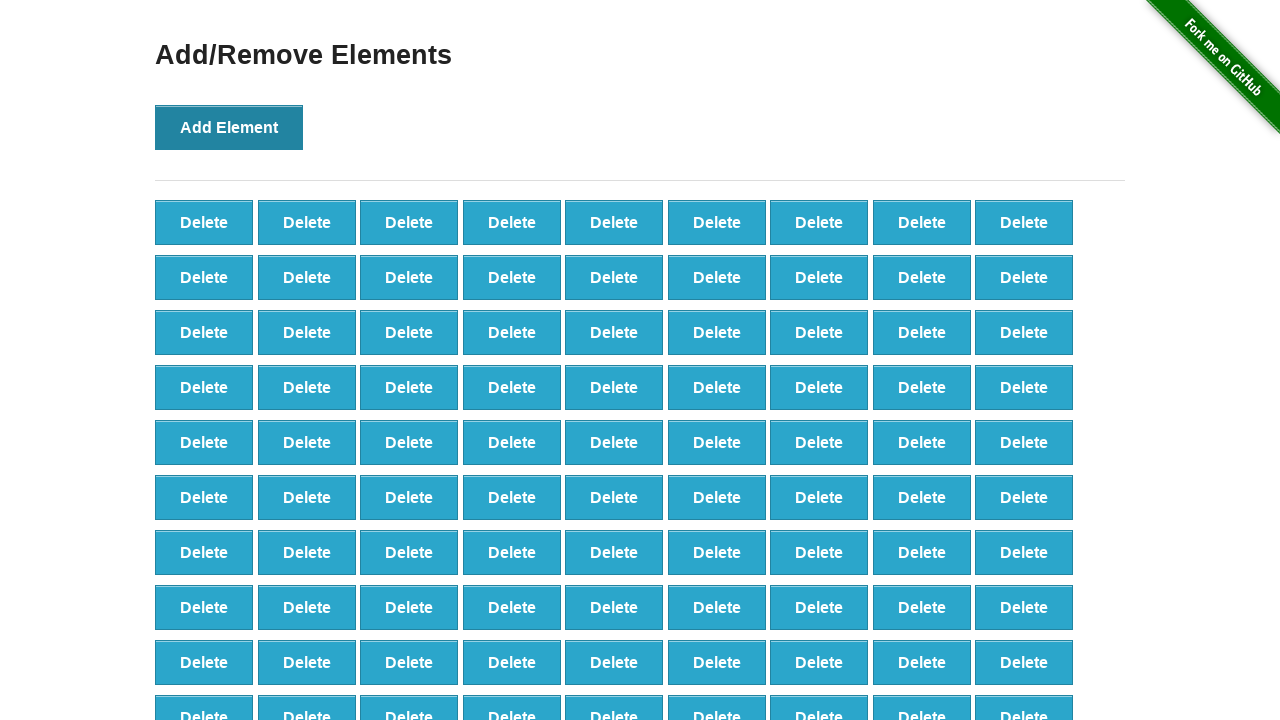

Clicked 'Add Element' button (iteration 97/100) at (229, 127) on button[onclick='addElement()']
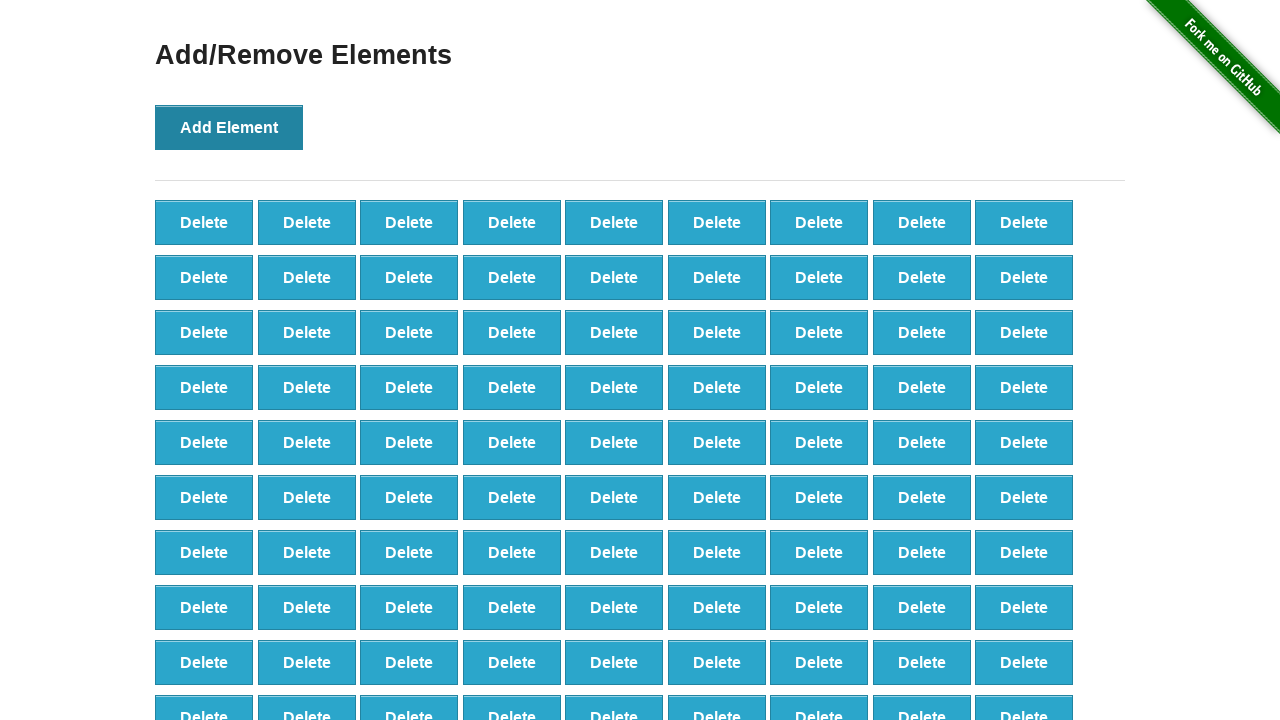

Clicked 'Add Element' button (iteration 98/100) at (229, 127) on button[onclick='addElement()']
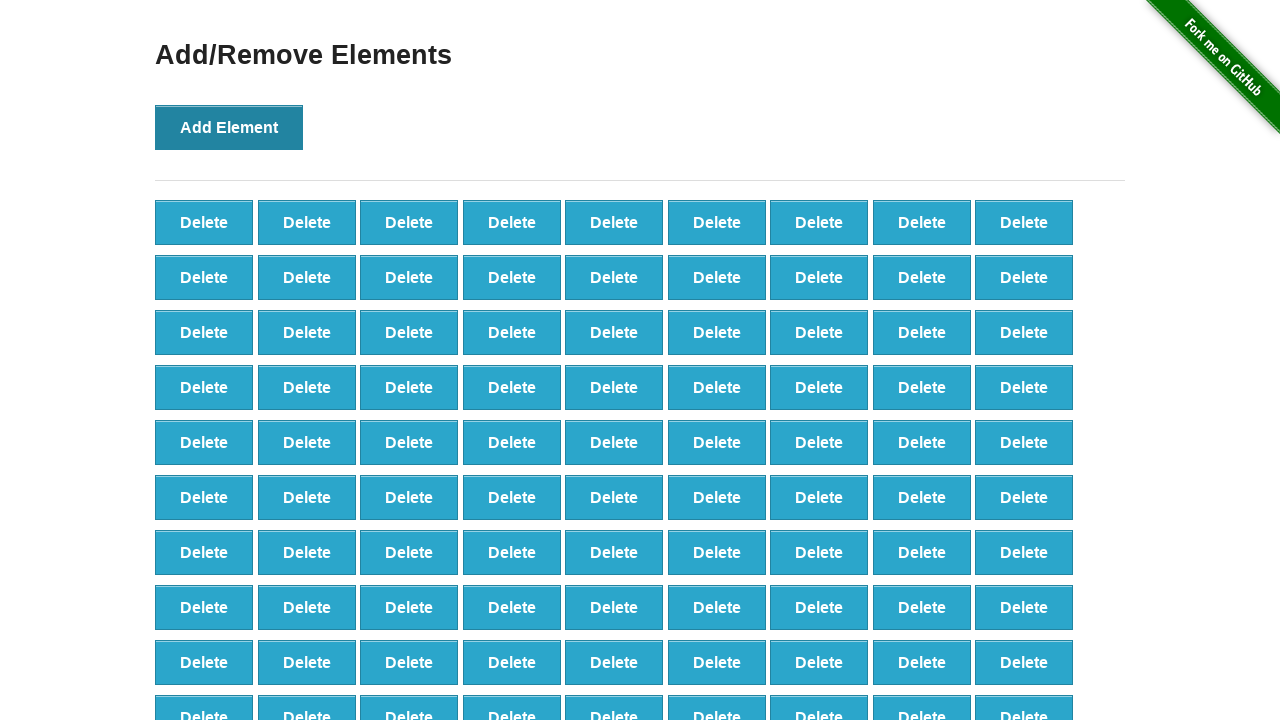

Clicked 'Add Element' button (iteration 99/100) at (229, 127) on button[onclick='addElement()']
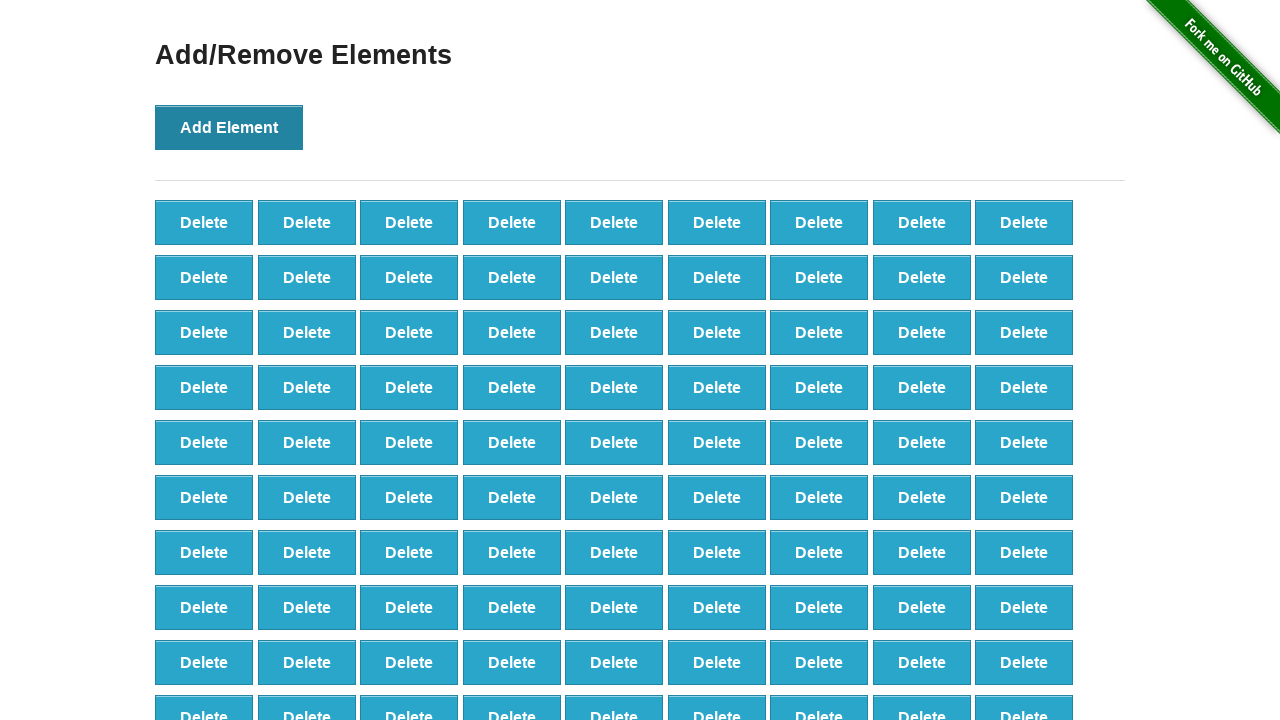

Clicked 'Add Element' button (iteration 100/100) at (229, 127) on button[onclick='addElement()']
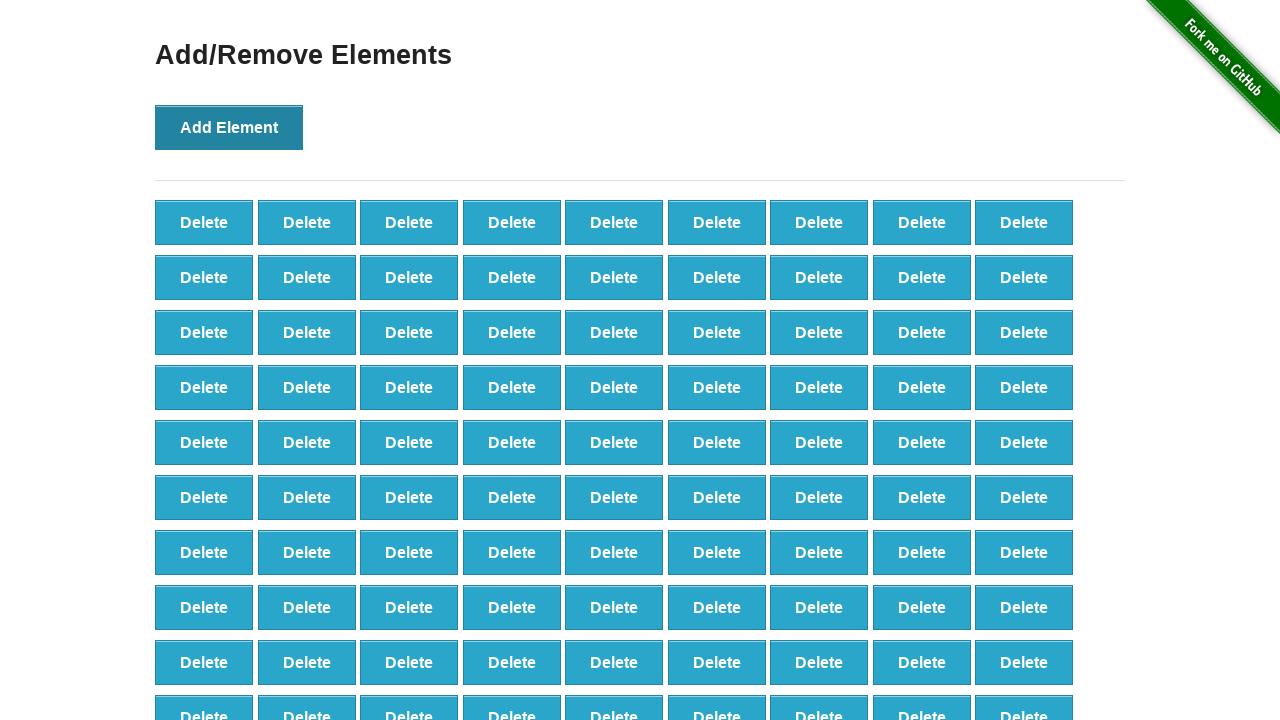

Retrieved delete buttons count: 100 buttons created
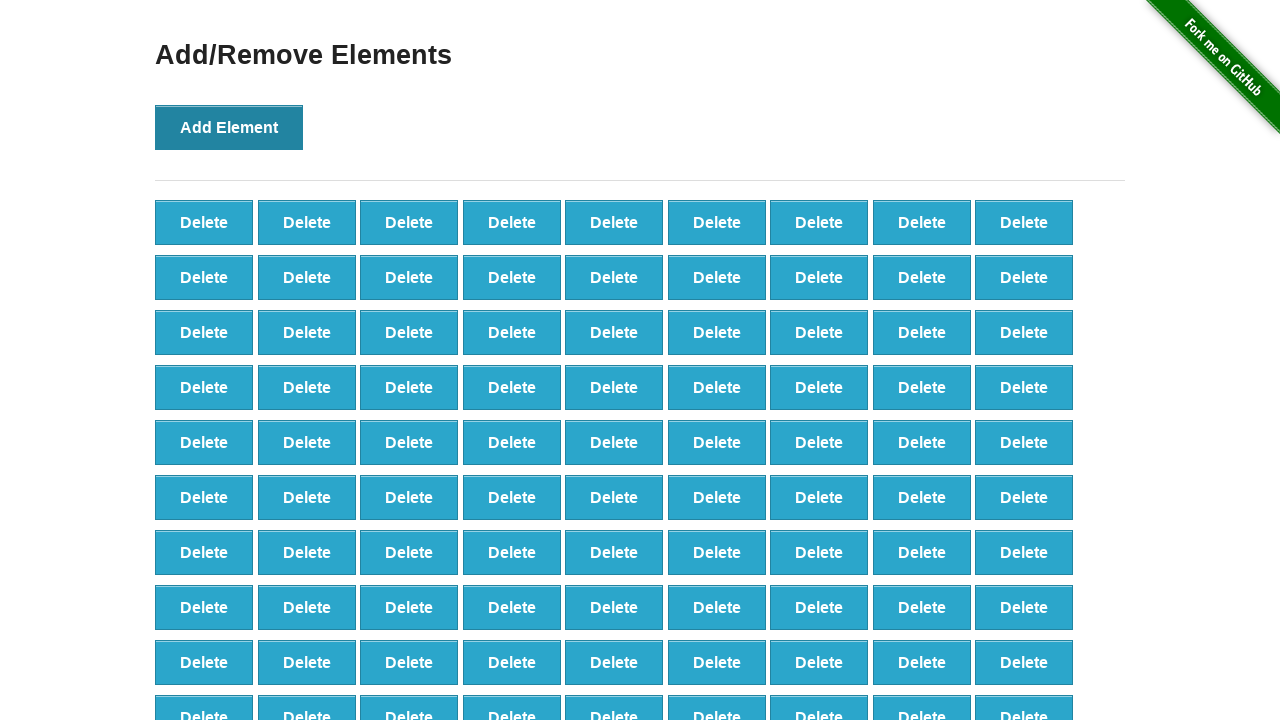

Clicked delete button (iteration 1/30) at (204, 222) on button[onclick='deleteElement()'] >> nth=0
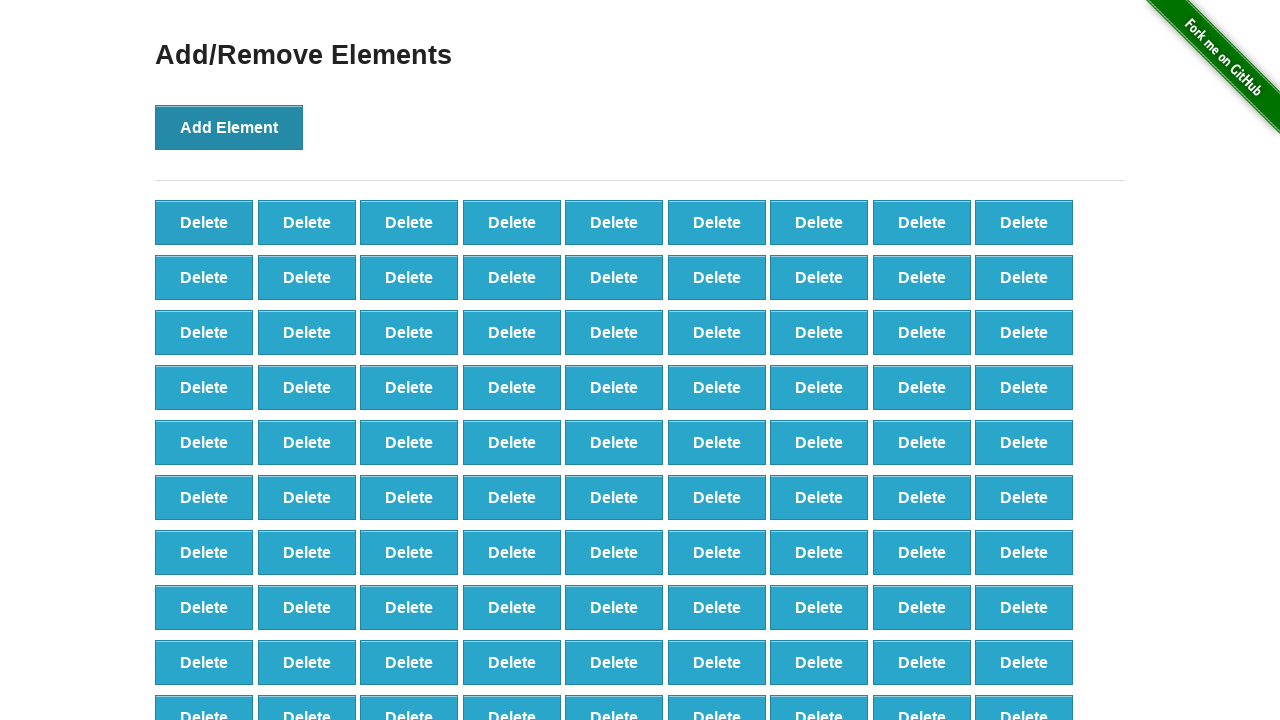

Clicked delete button (iteration 2/30) at (204, 222) on button[onclick='deleteElement()'] >> nth=0
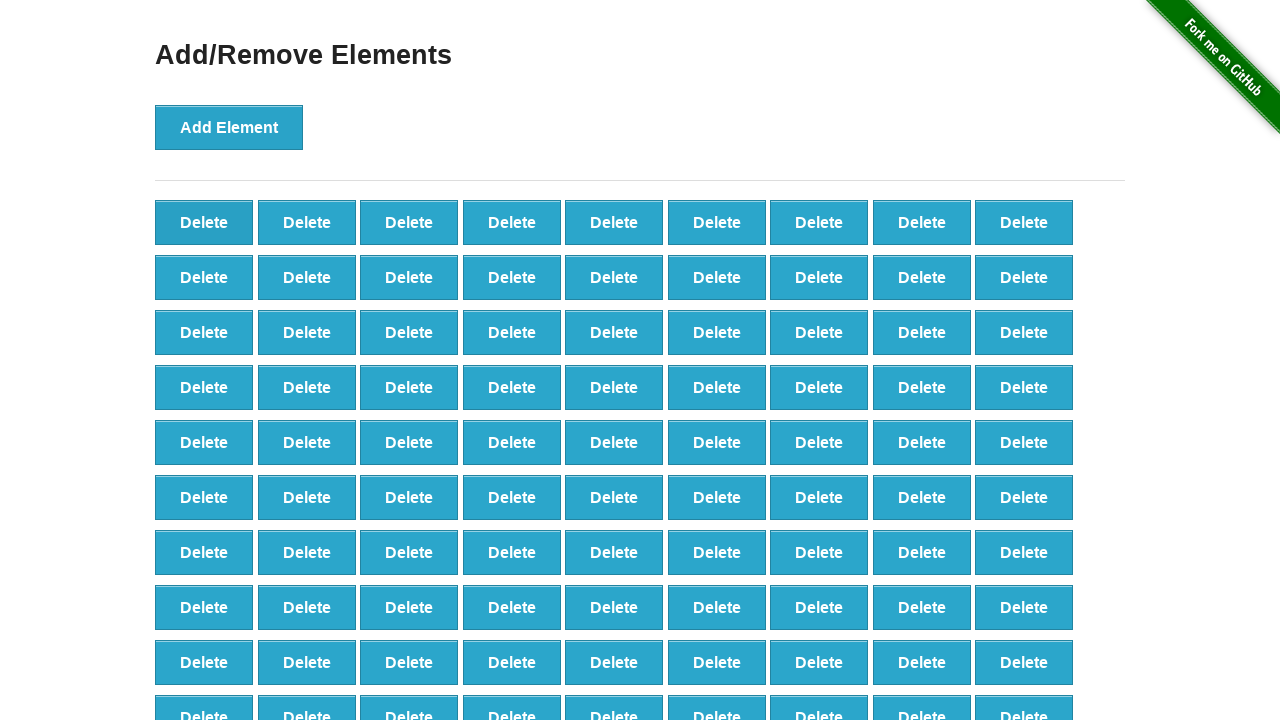

Clicked delete button (iteration 3/30) at (204, 222) on button[onclick='deleteElement()'] >> nth=0
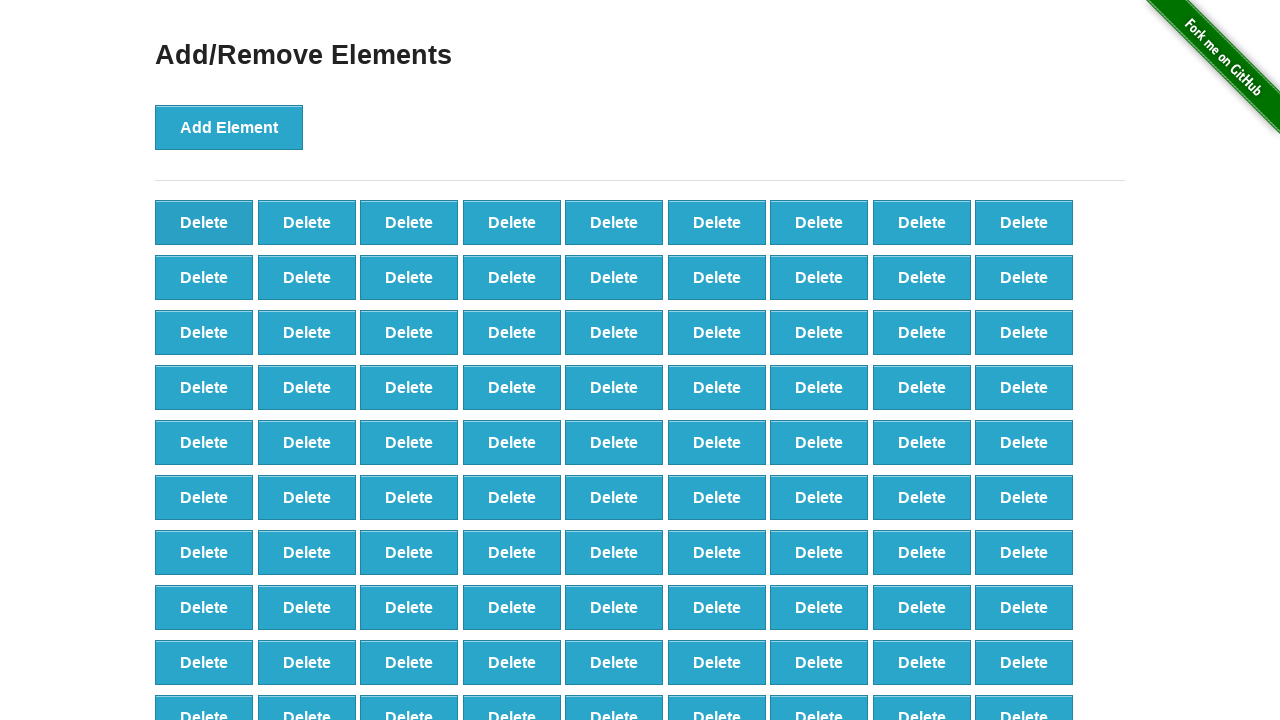

Clicked delete button (iteration 4/30) at (204, 222) on button[onclick='deleteElement()'] >> nth=0
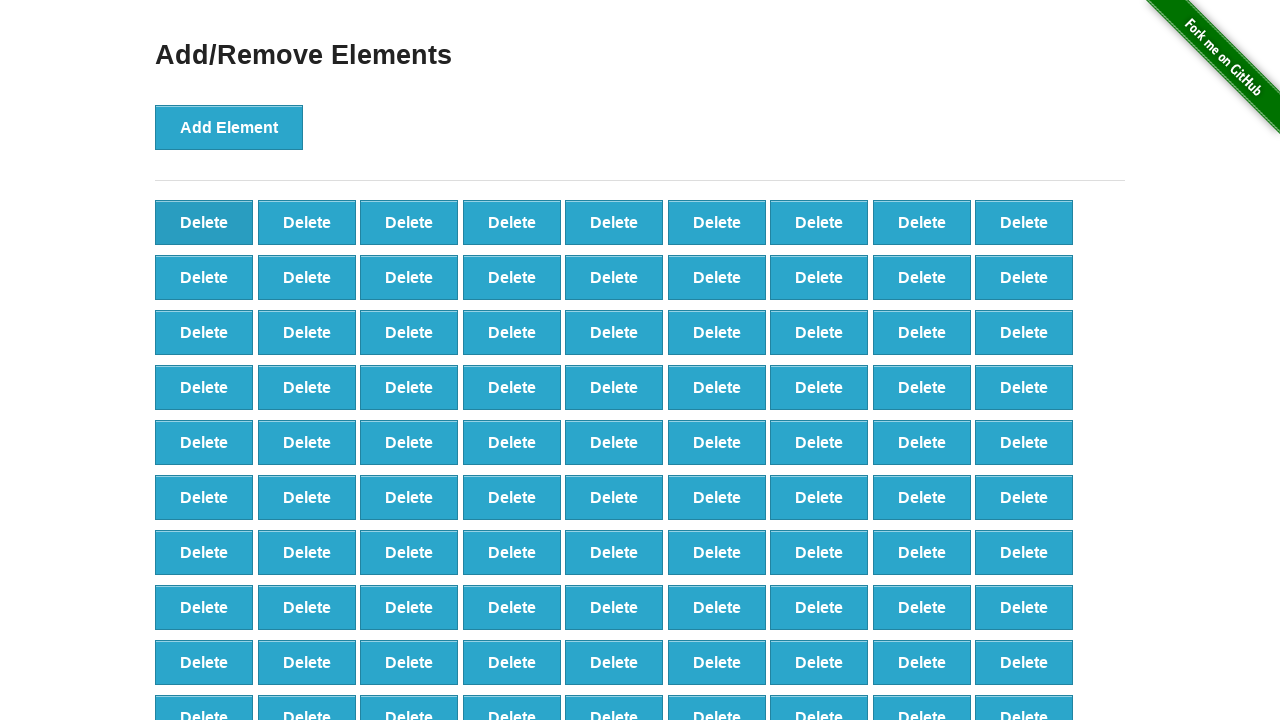

Clicked delete button (iteration 5/30) at (204, 222) on button[onclick='deleteElement()'] >> nth=0
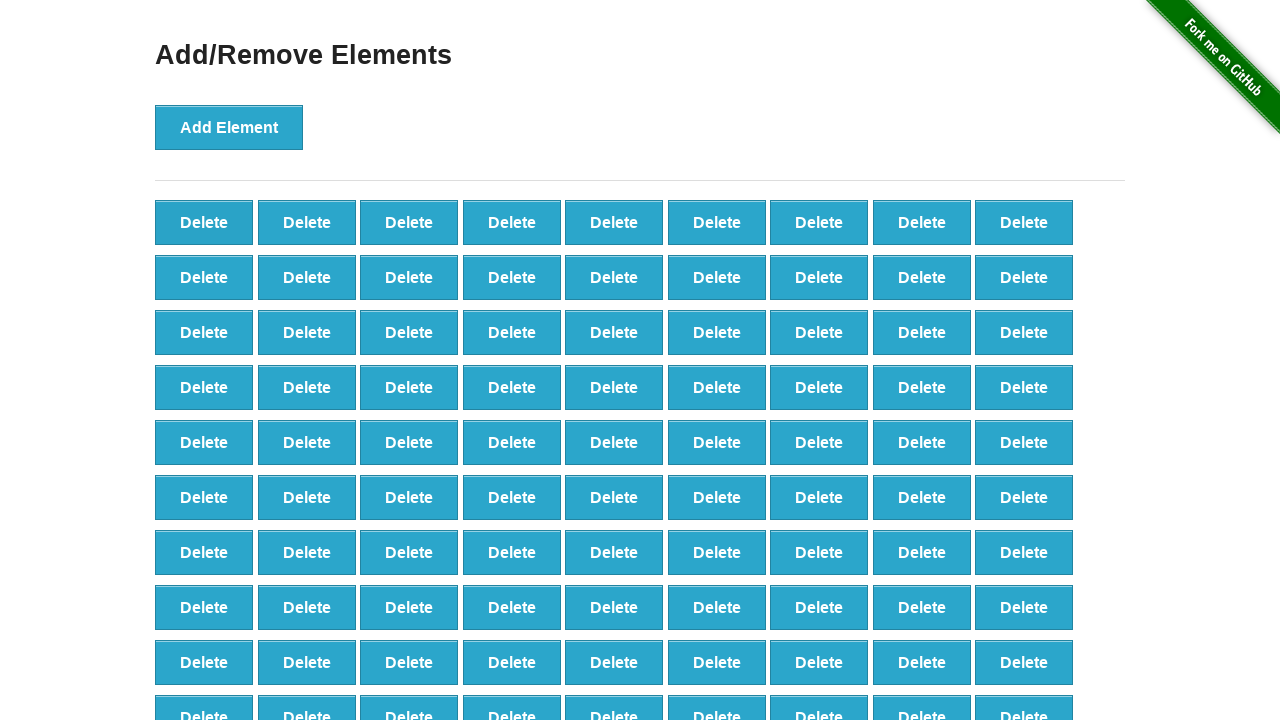

Clicked delete button (iteration 6/30) at (204, 222) on button[onclick='deleteElement()'] >> nth=0
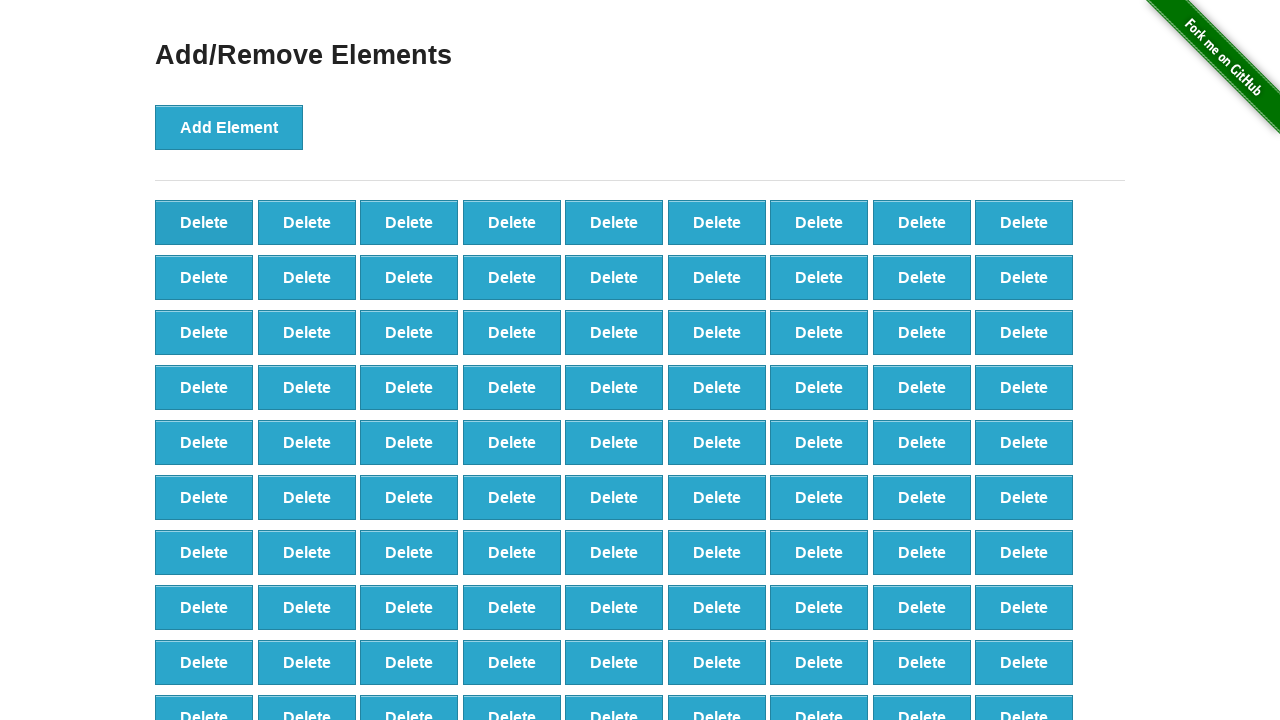

Clicked delete button (iteration 7/30) at (204, 222) on button[onclick='deleteElement()'] >> nth=0
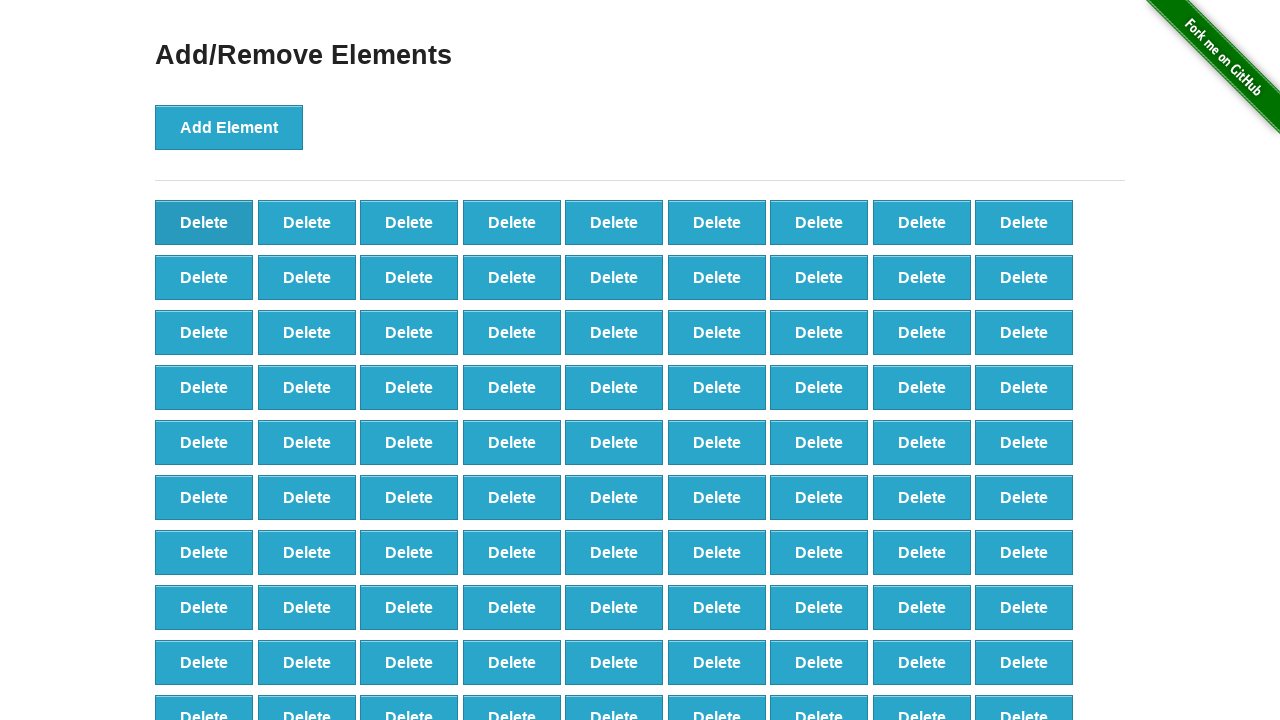

Clicked delete button (iteration 8/30) at (204, 222) on button[onclick='deleteElement()'] >> nth=0
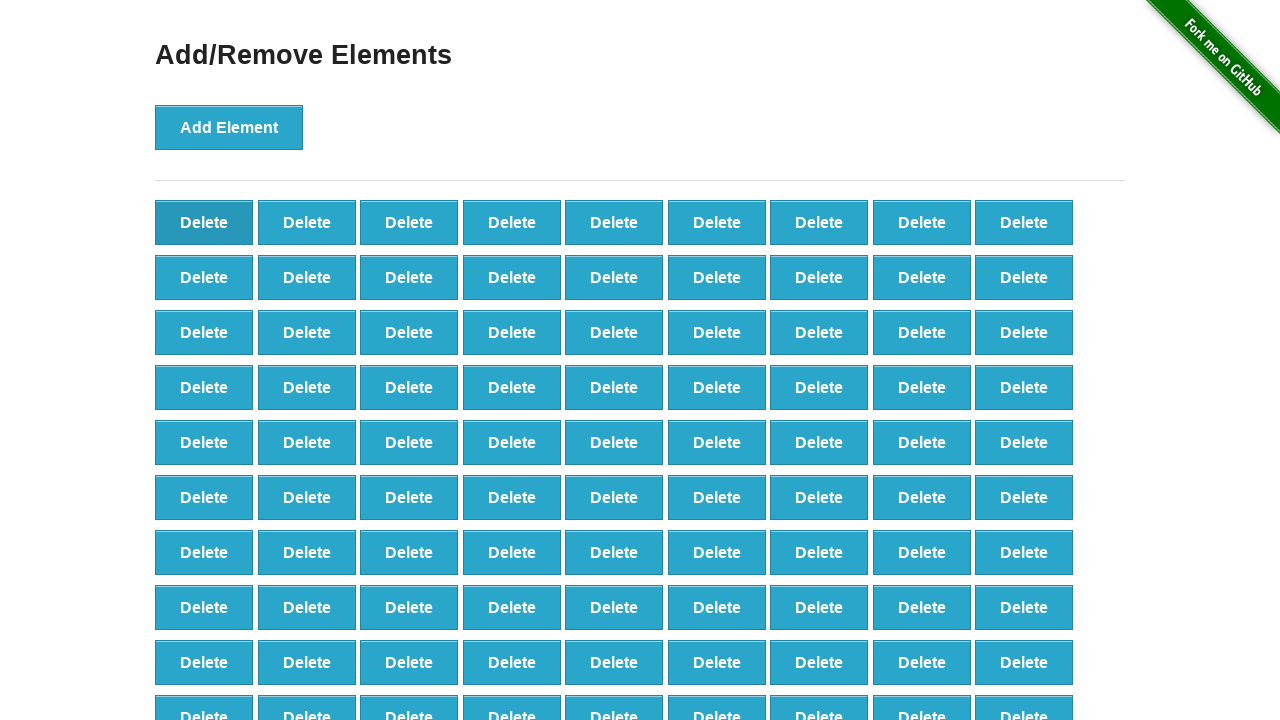

Clicked delete button (iteration 9/30) at (204, 222) on button[onclick='deleteElement()'] >> nth=0
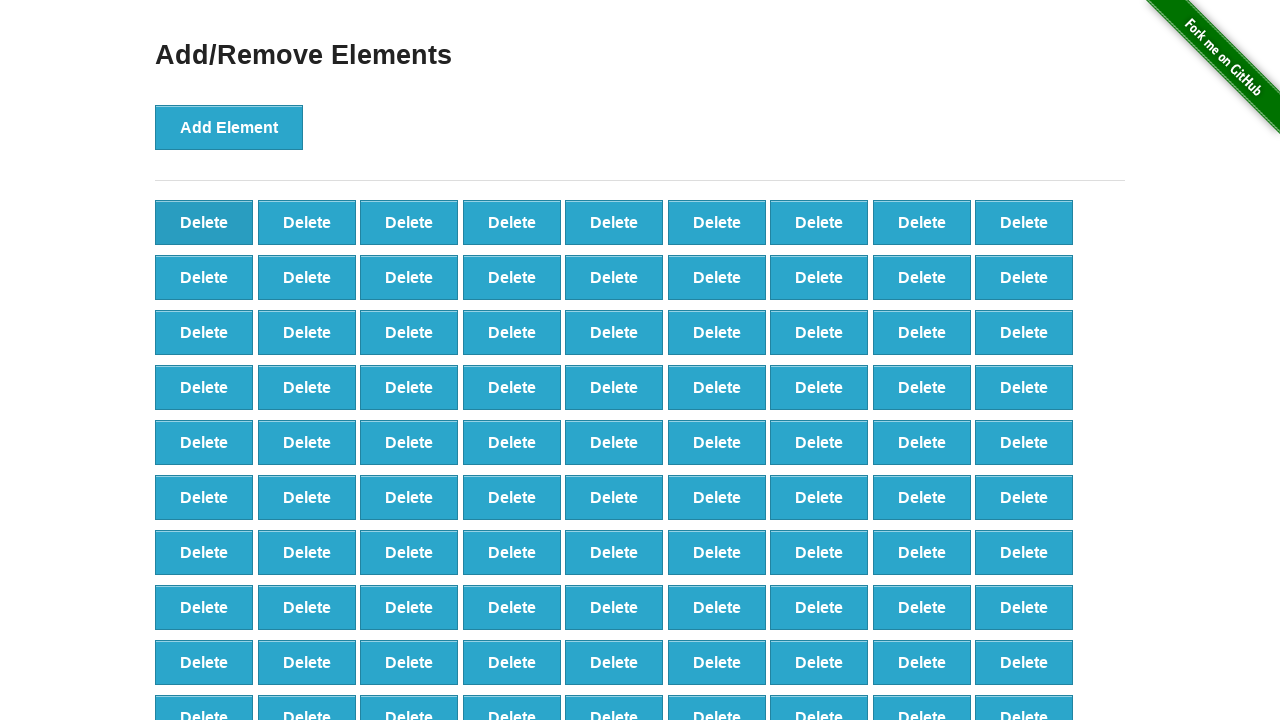

Clicked delete button (iteration 10/30) at (204, 222) on button[onclick='deleteElement()'] >> nth=0
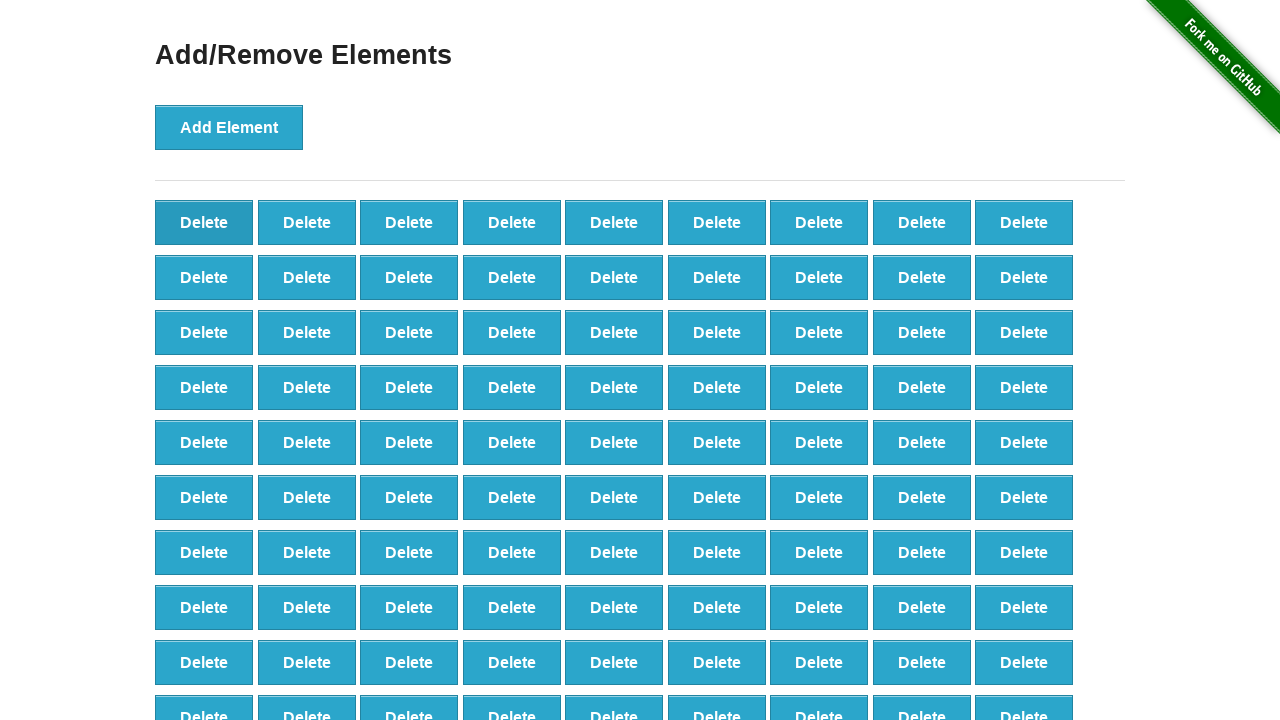

Clicked delete button (iteration 11/30) at (204, 222) on button[onclick='deleteElement()'] >> nth=0
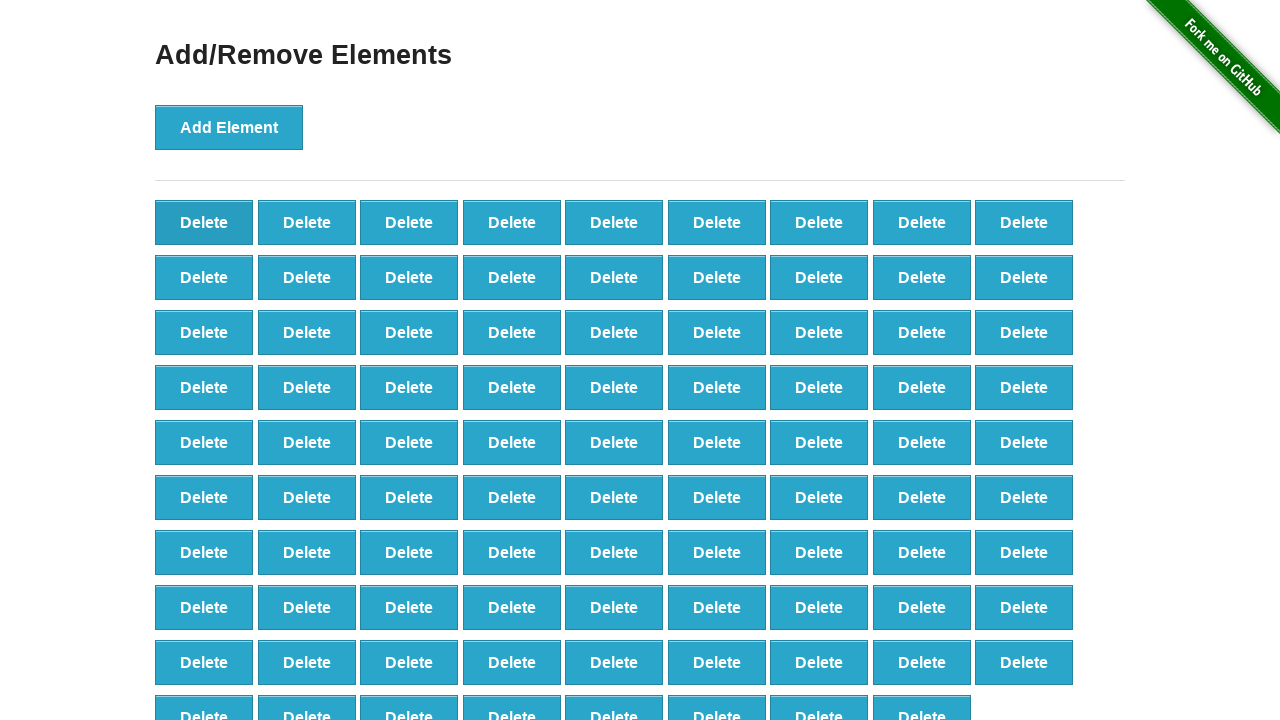

Clicked delete button (iteration 12/30) at (204, 222) on button[onclick='deleteElement()'] >> nth=0
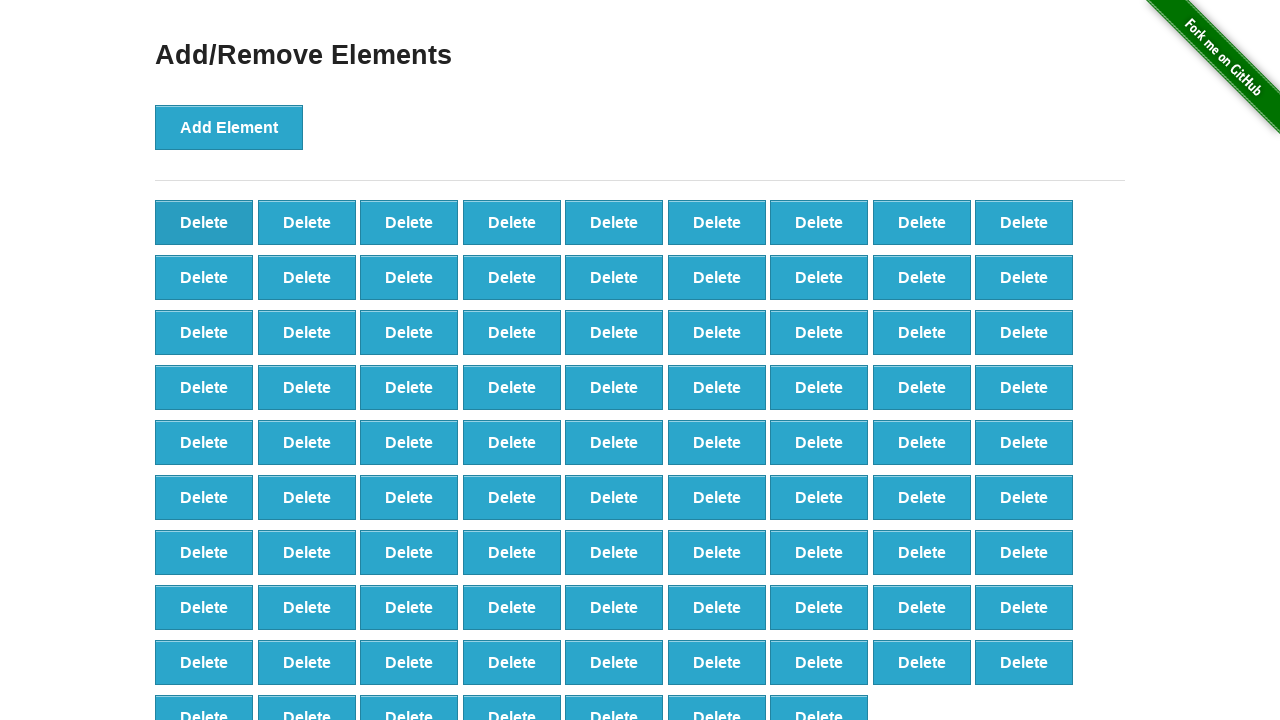

Clicked delete button (iteration 13/30) at (204, 222) on button[onclick='deleteElement()'] >> nth=0
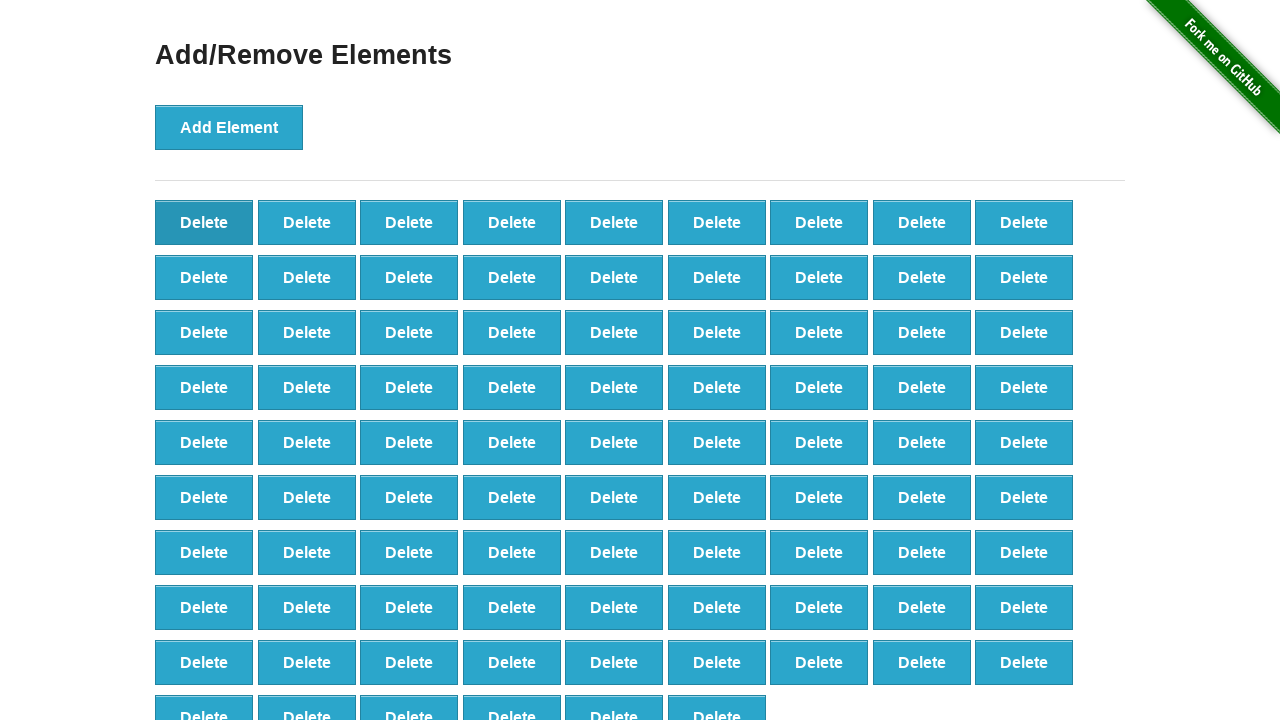

Clicked delete button (iteration 14/30) at (204, 222) on button[onclick='deleteElement()'] >> nth=0
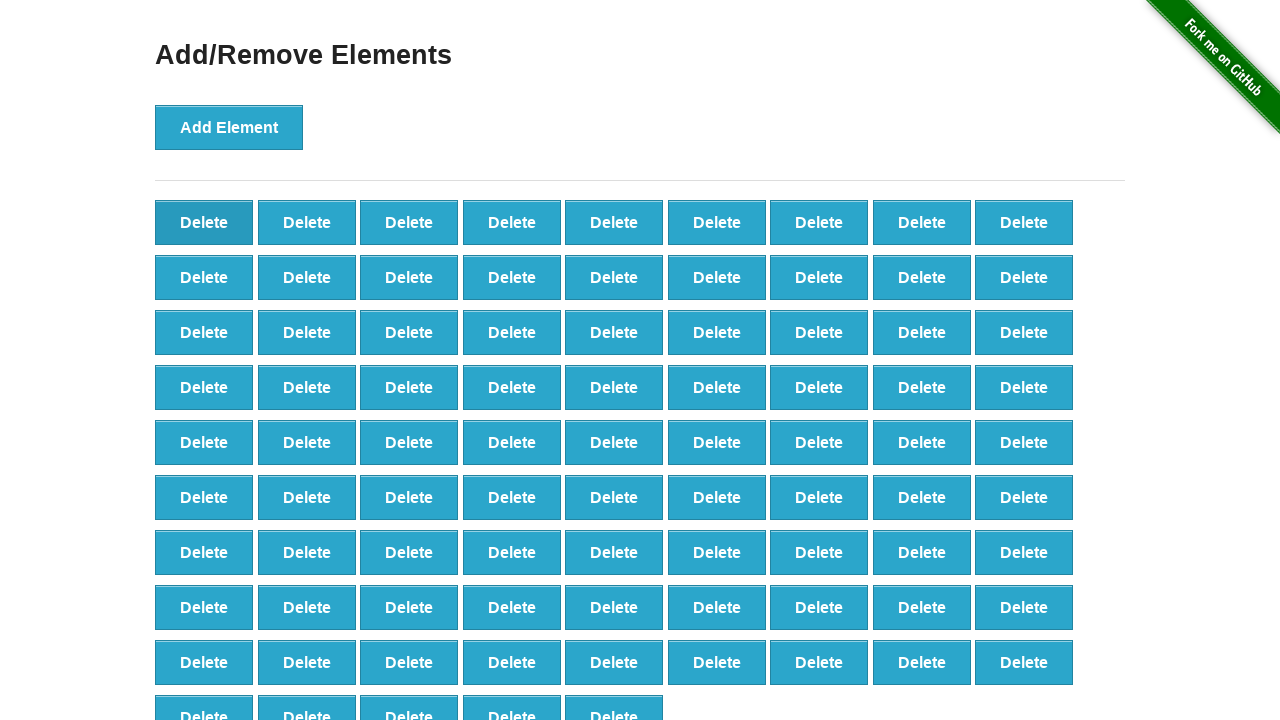

Clicked delete button (iteration 15/30) at (204, 222) on button[onclick='deleteElement()'] >> nth=0
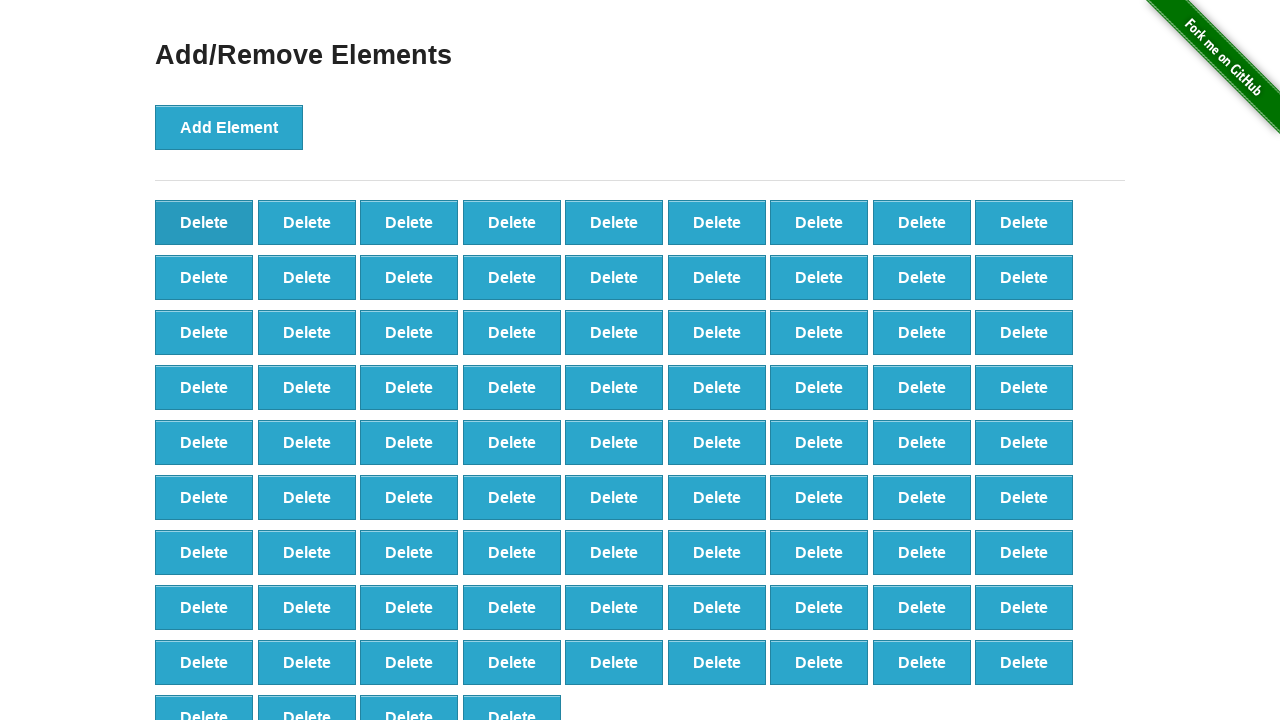

Clicked delete button (iteration 16/30) at (204, 222) on button[onclick='deleteElement()'] >> nth=0
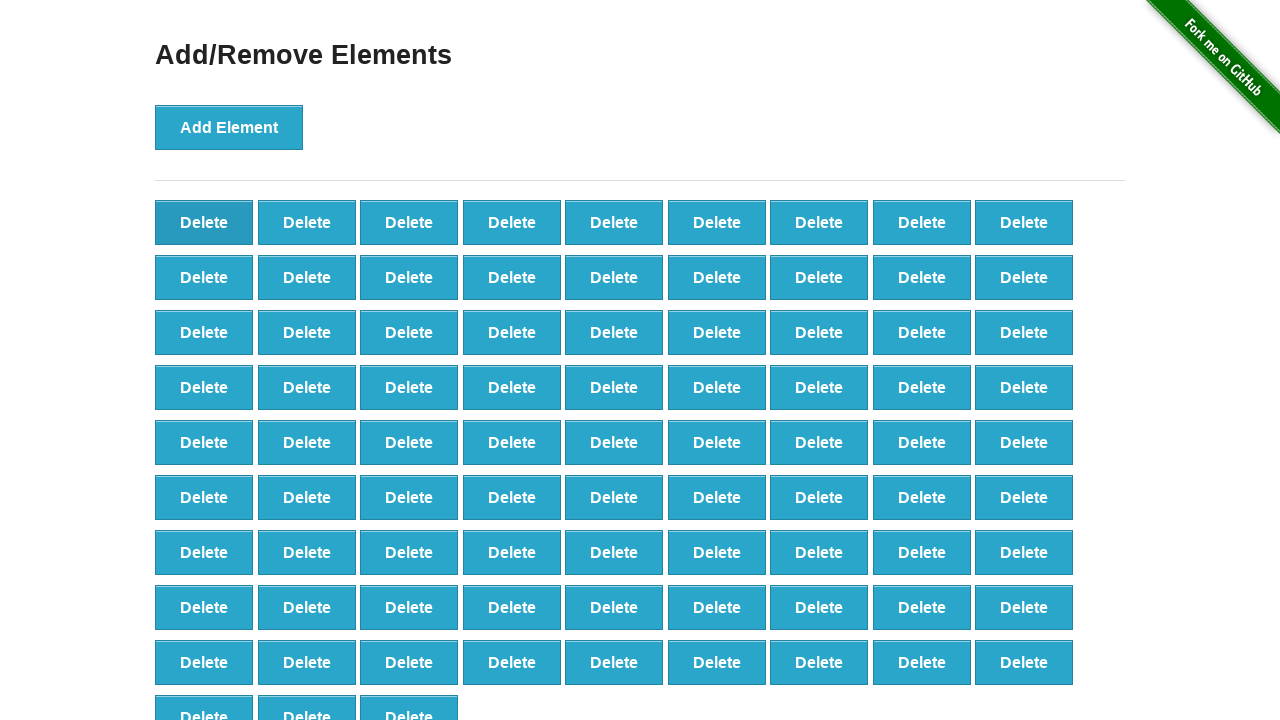

Clicked delete button (iteration 17/30) at (204, 222) on button[onclick='deleteElement()'] >> nth=0
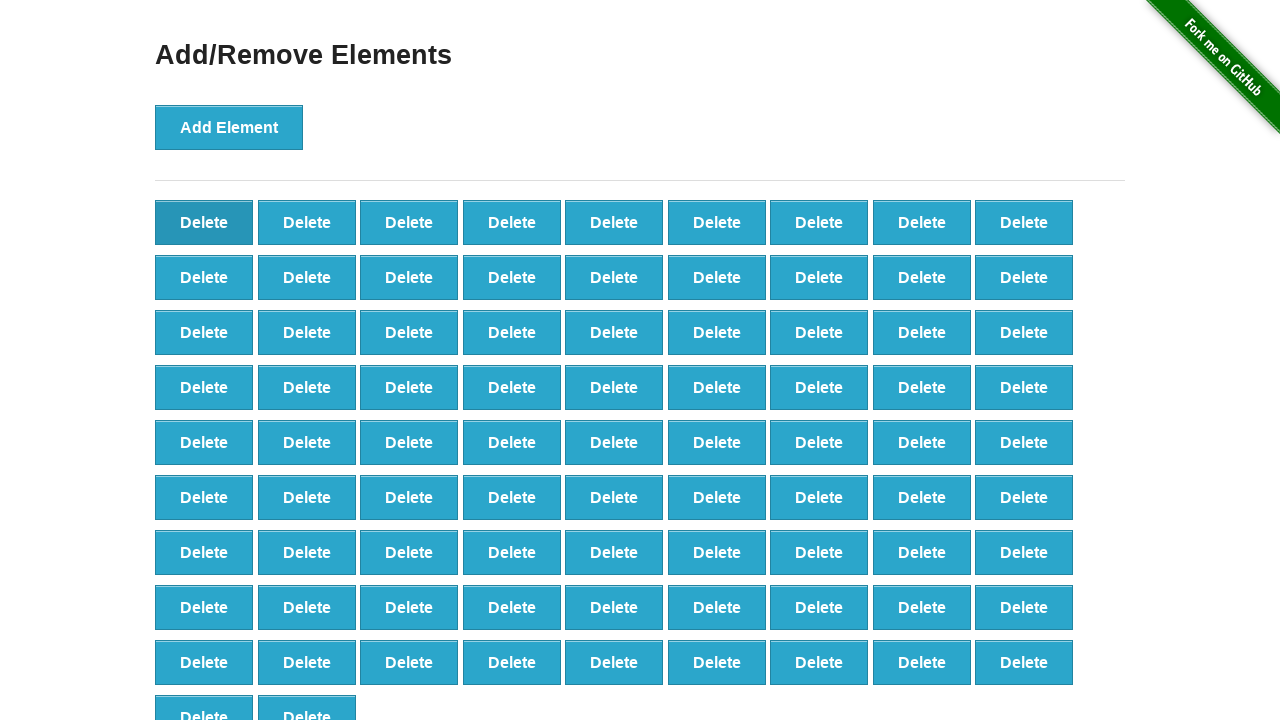

Clicked delete button (iteration 18/30) at (204, 222) on button[onclick='deleteElement()'] >> nth=0
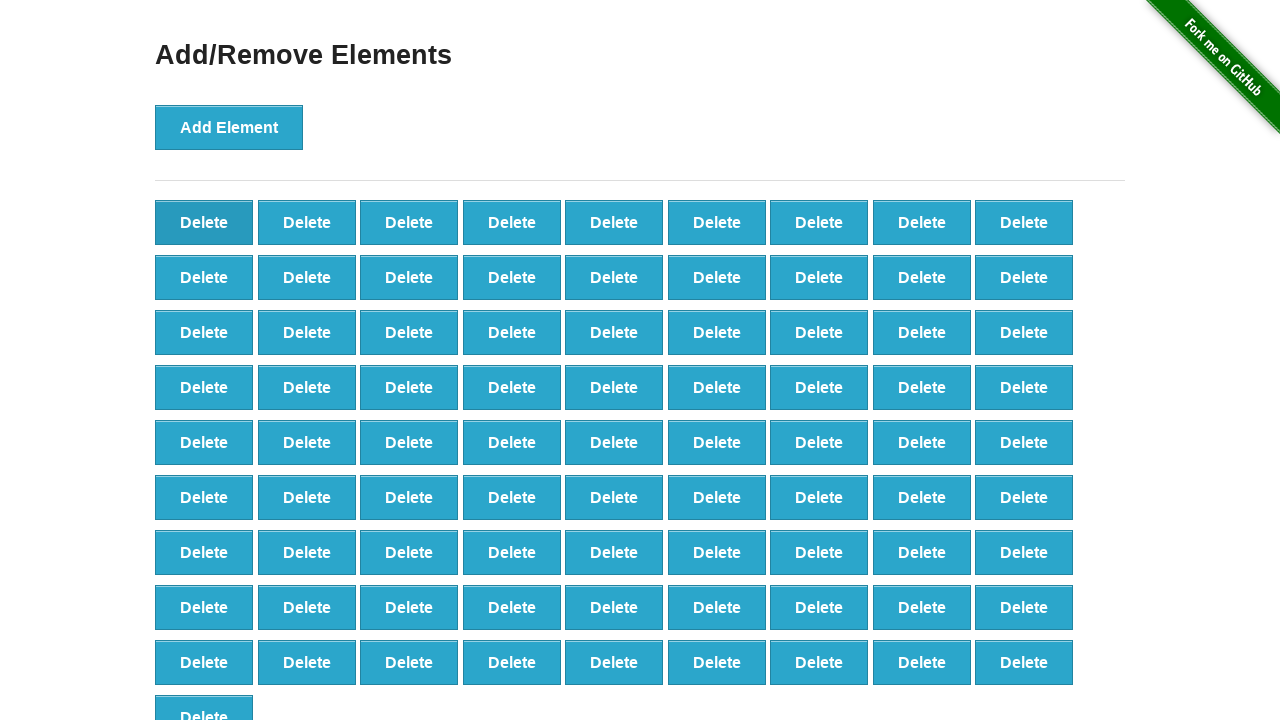

Clicked delete button (iteration 19/30) at (204, 222) on button[onclick='deleteElement()'] >> nth=0
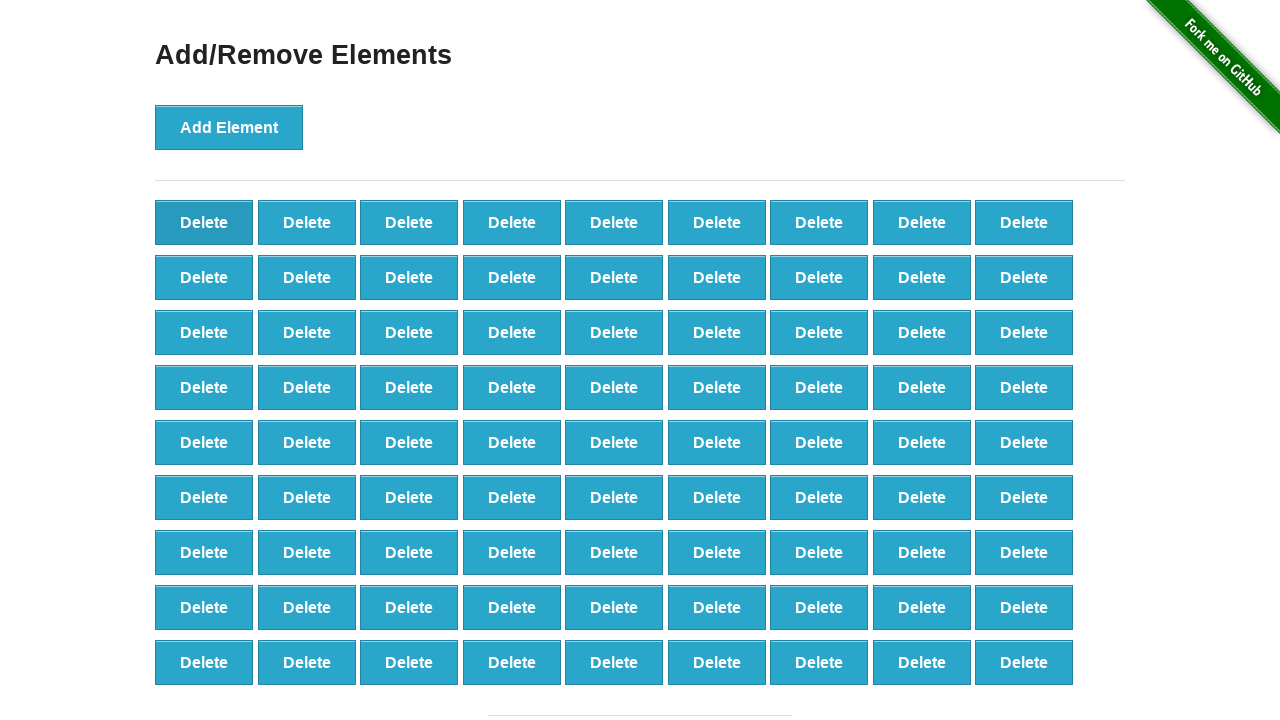

Clicked delete button (iteration 20/30) at (204, 222) on button[onclick='deleteElement()'] >> nth=0
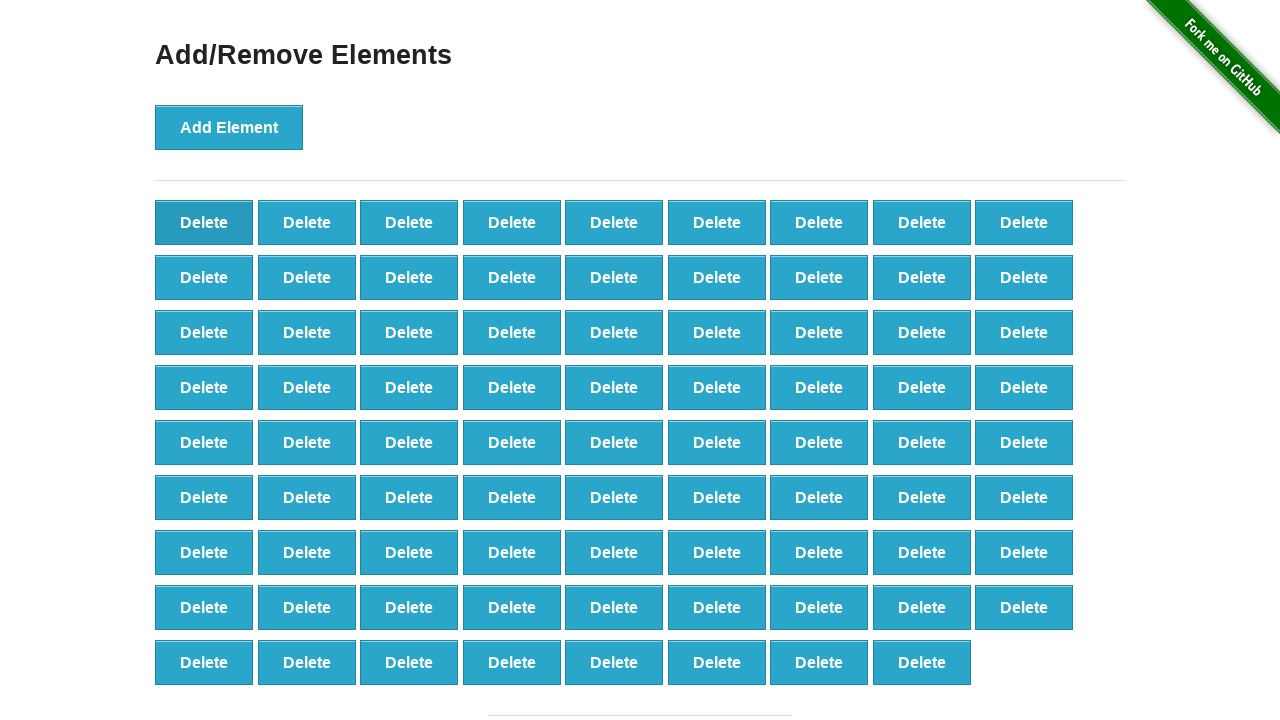

Clicked delete button (iteration 21/30) at (204, 222) on button[onclick='deleteElement()'] >> nth=0
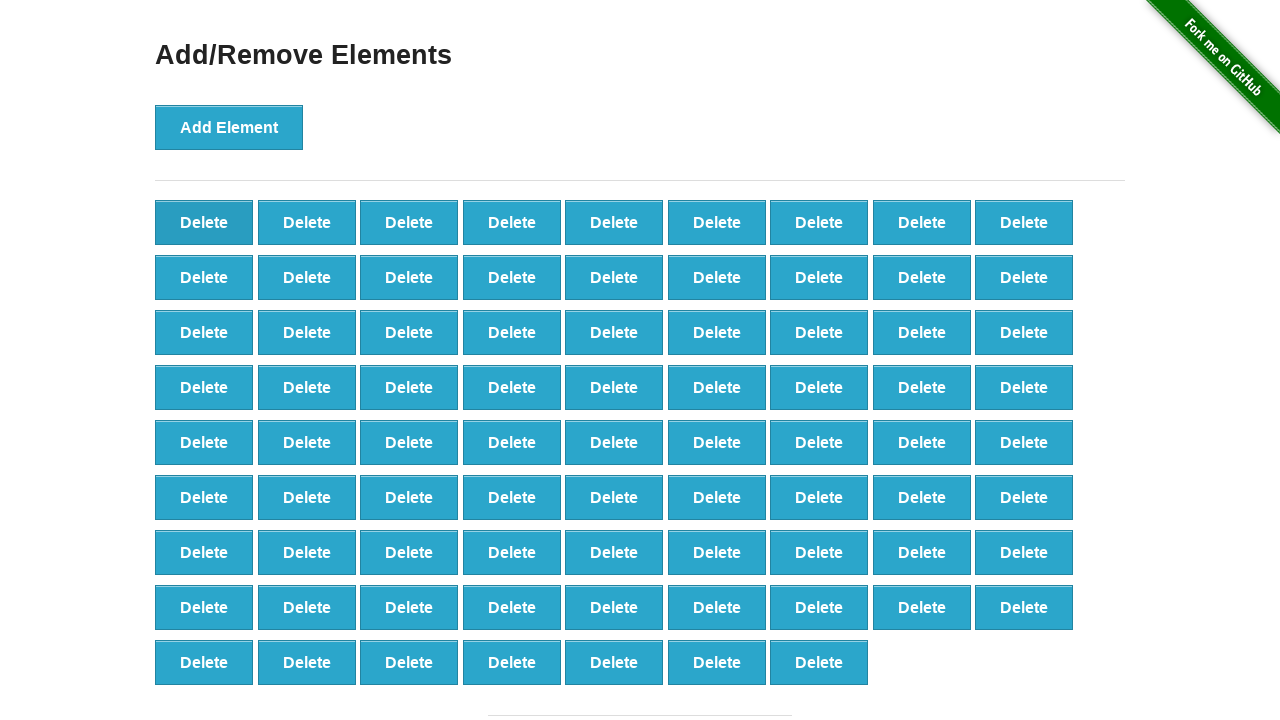

Clicked delete button (iteration 22/30) at (204, 222) on button[onclick='deleteElement()'] >> nth=0
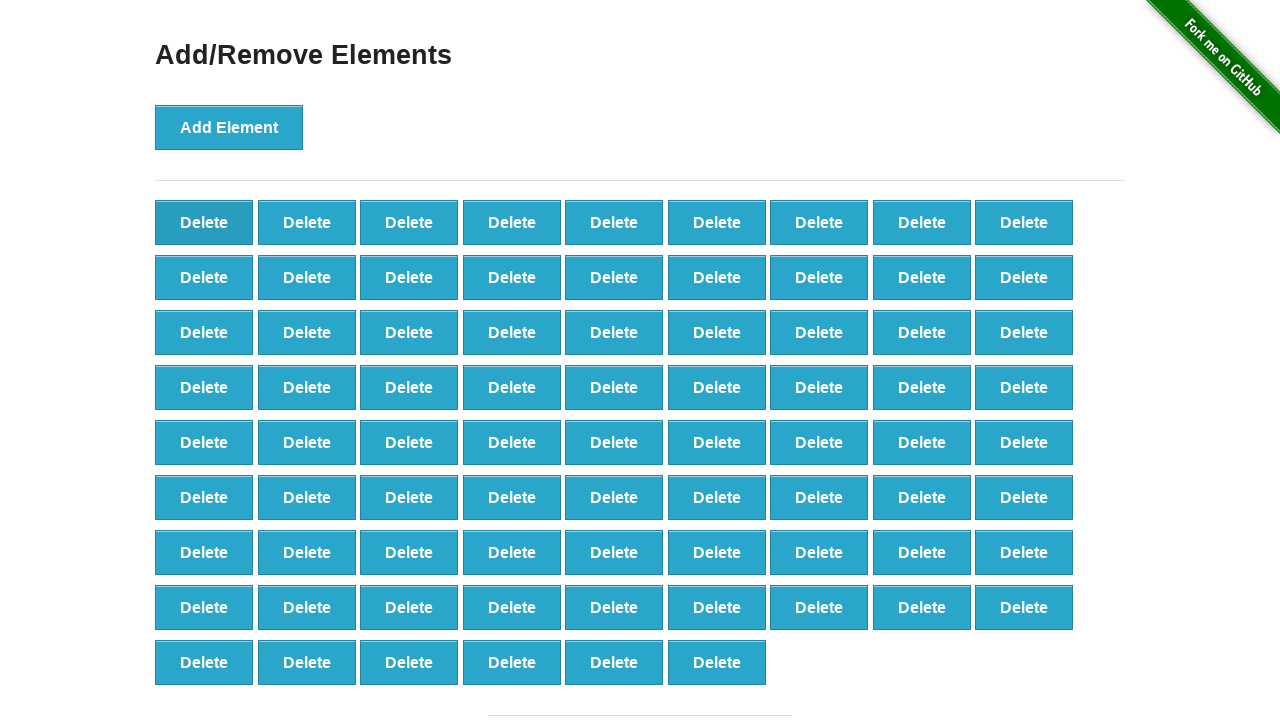

Clicked delete button (iteration 23/30) at (204, 222) on button[onclick='deleteElement()'] >> nth=0
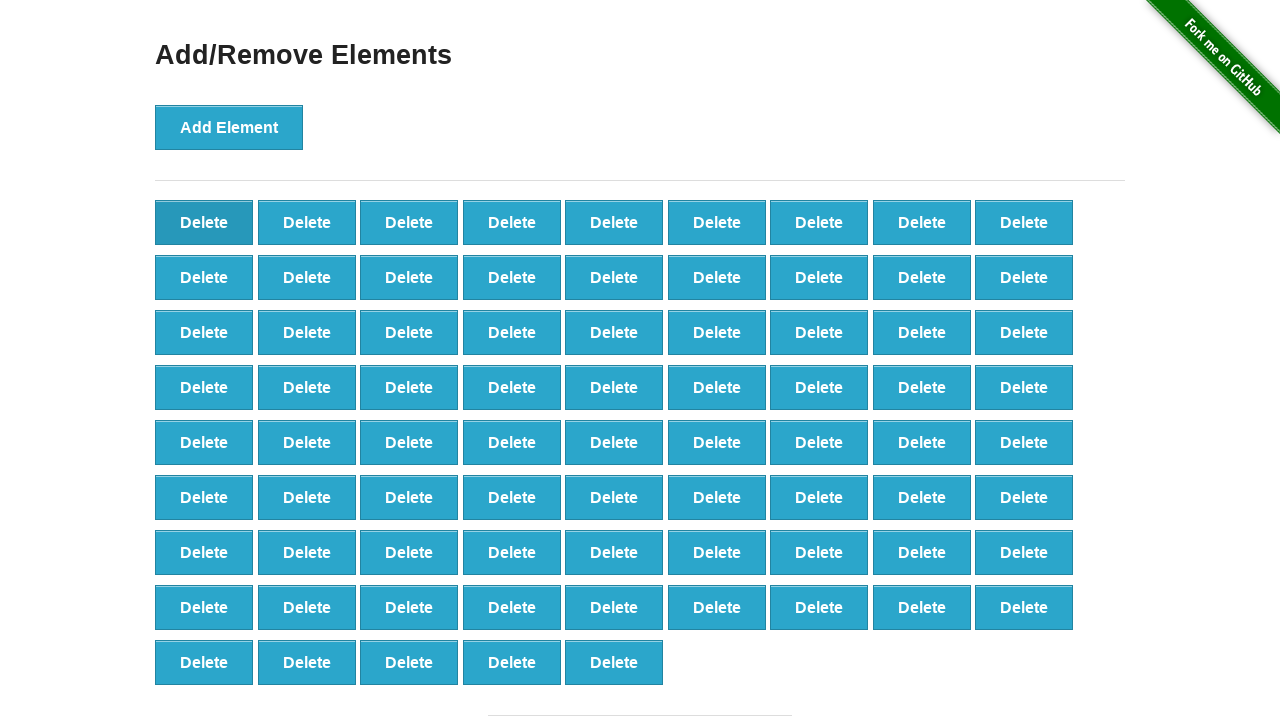

Clicked delete button (iteration 24/30) at (204, 222) on button[onclick='deleteElement()'] >> nth=0
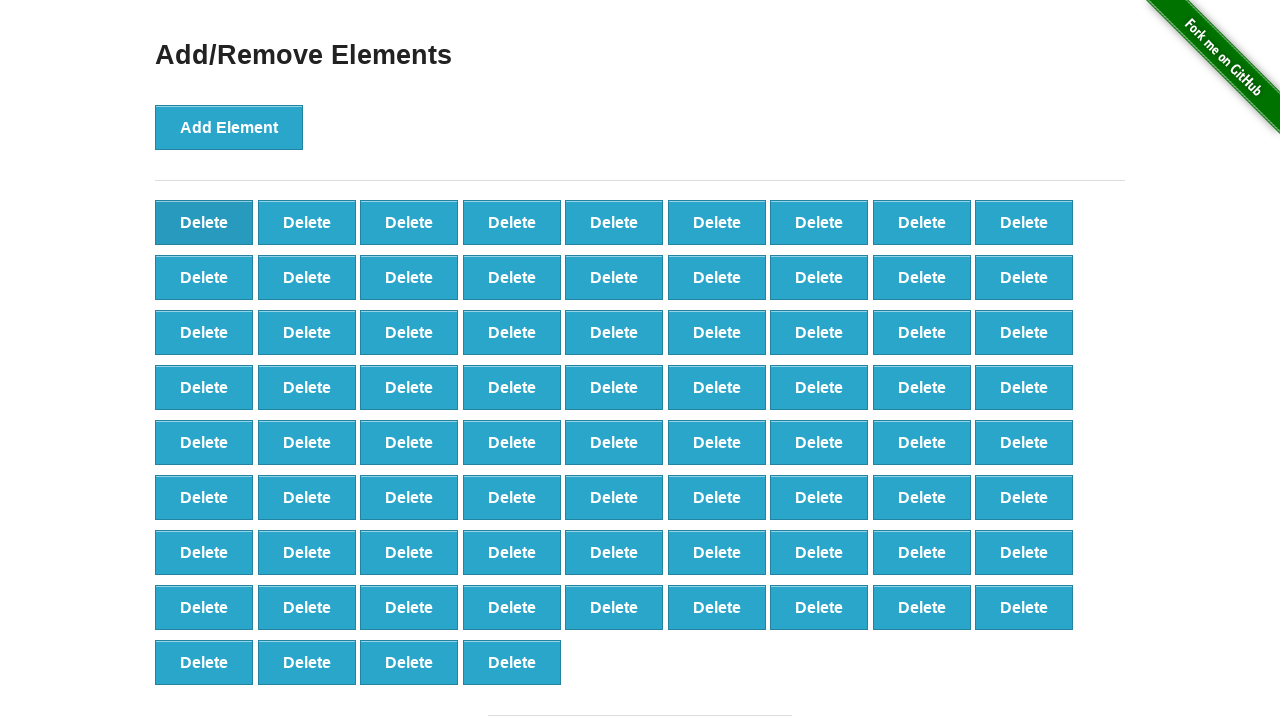

Clicked delete button (iteration 25/30) at (204, 222) on button[onclick='deleteElement()'] >> nth=0
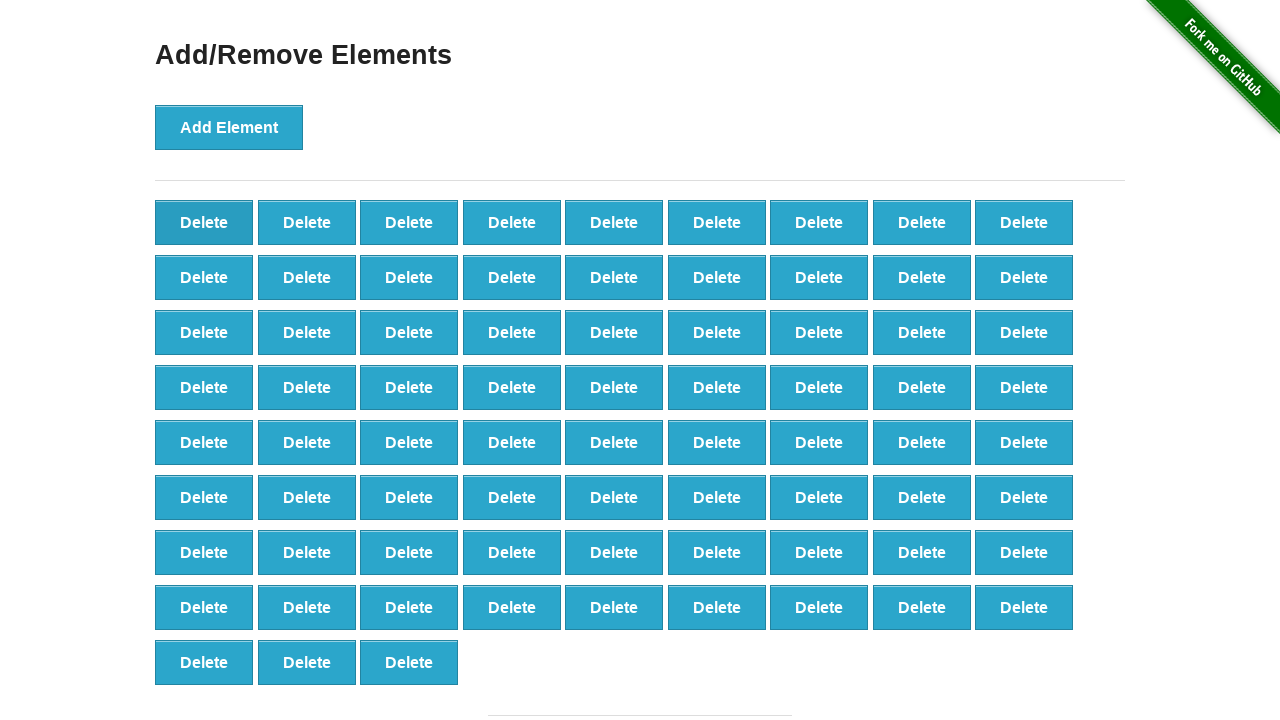

Clicked delete button (iteration 26/30) at (204, 222) on button[onclick='deleteElement()'] >> nth=0
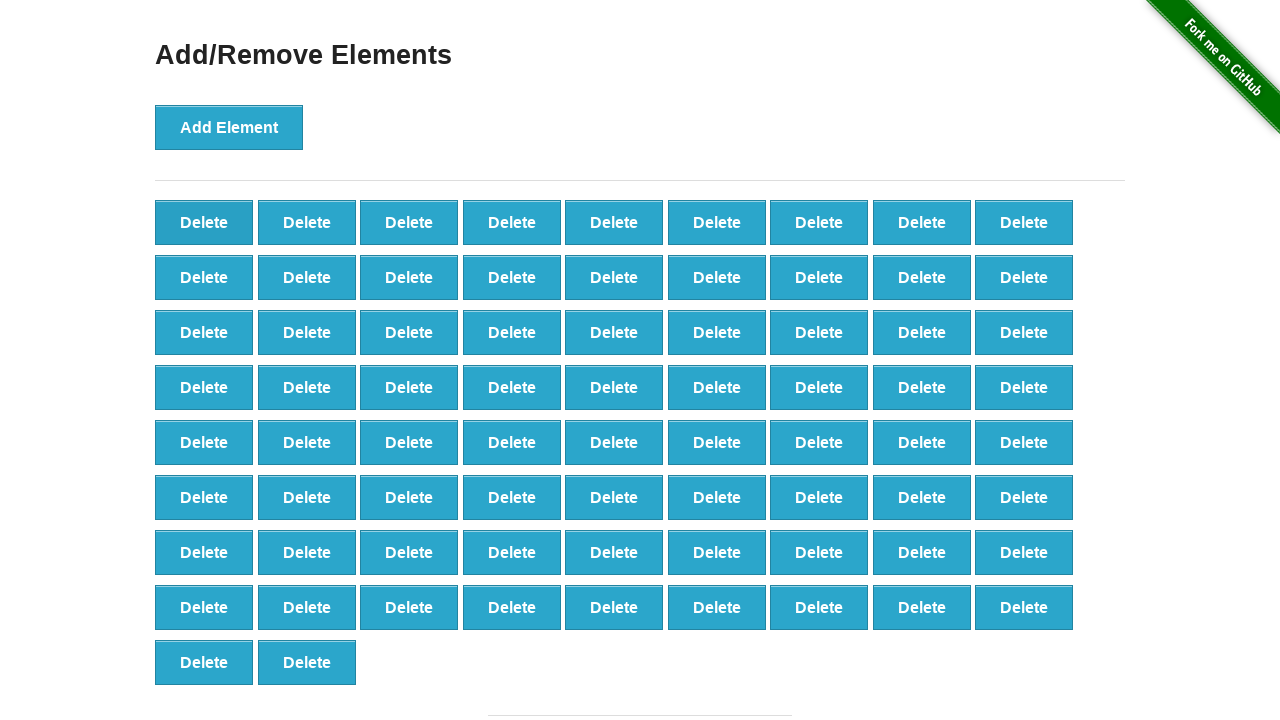

Clicked delete button (iteration 27/30) at (204, 222) on button[onclick='deleteElement()'] >> nth=0
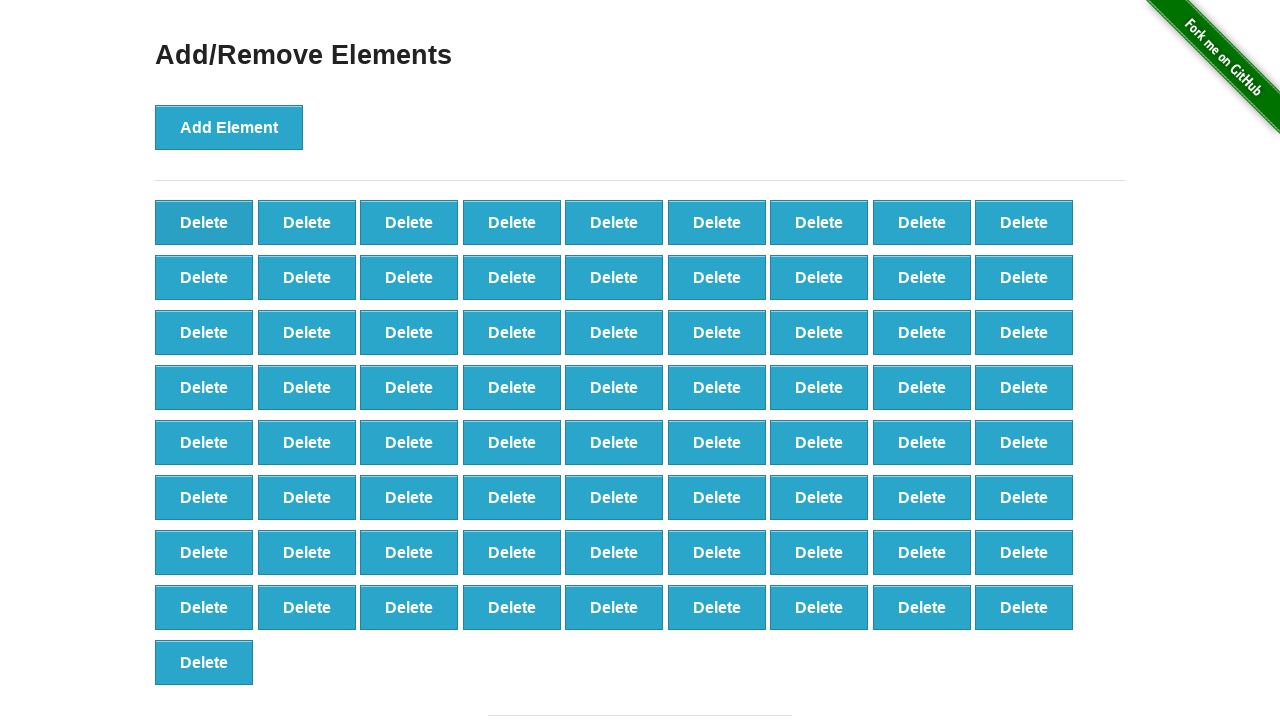

Clicked delete button (iteration 28/30) at (204, 222) on button[onclick='deleteElement()'] >> nth=0
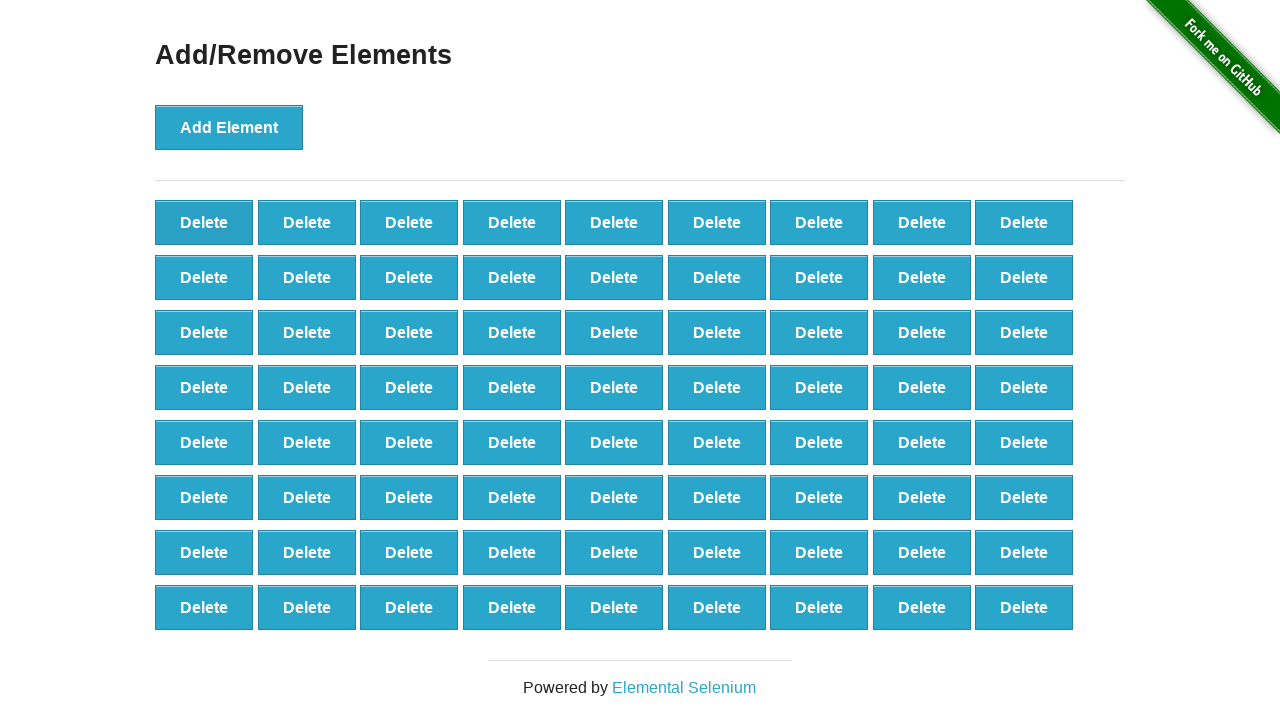

Clicked delete button (iteration 29/30) at (204, 222) on button[onclick='deleteElement()'] >> nth=0
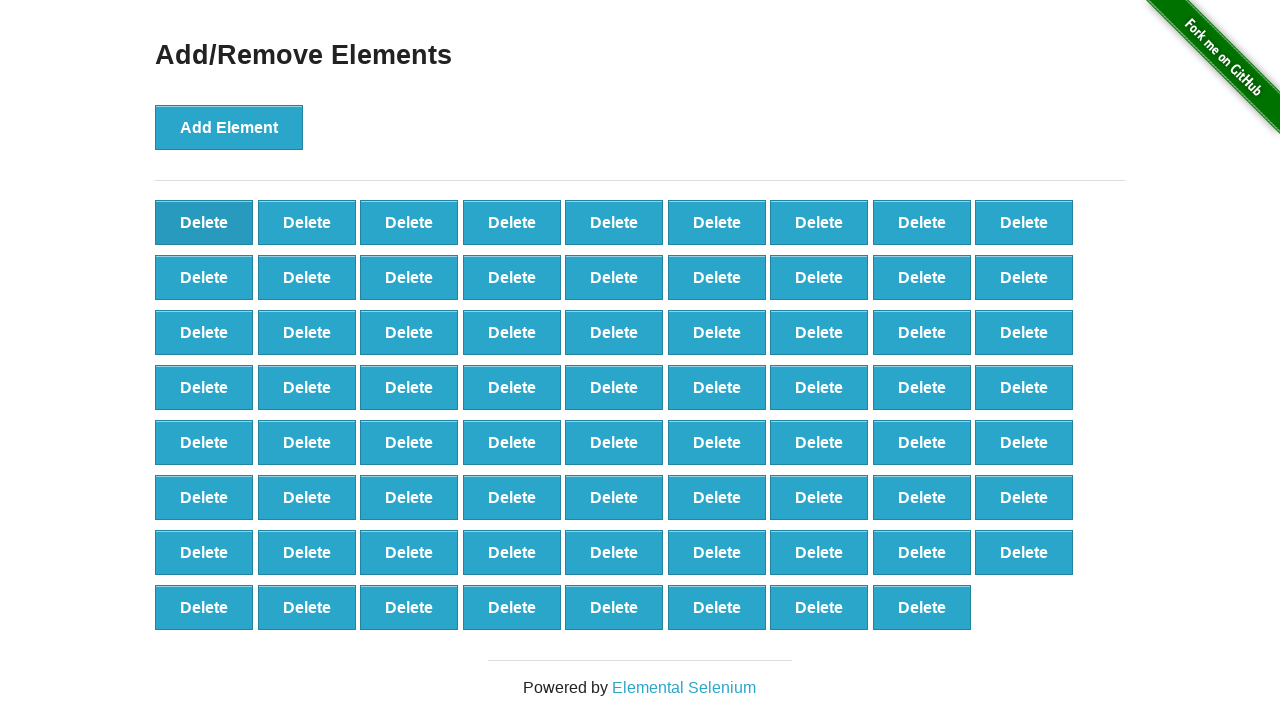

Clicked delete button (iteration 30/30) at (204, 222) on button[onclick='deleteElement()'] >> nth=0
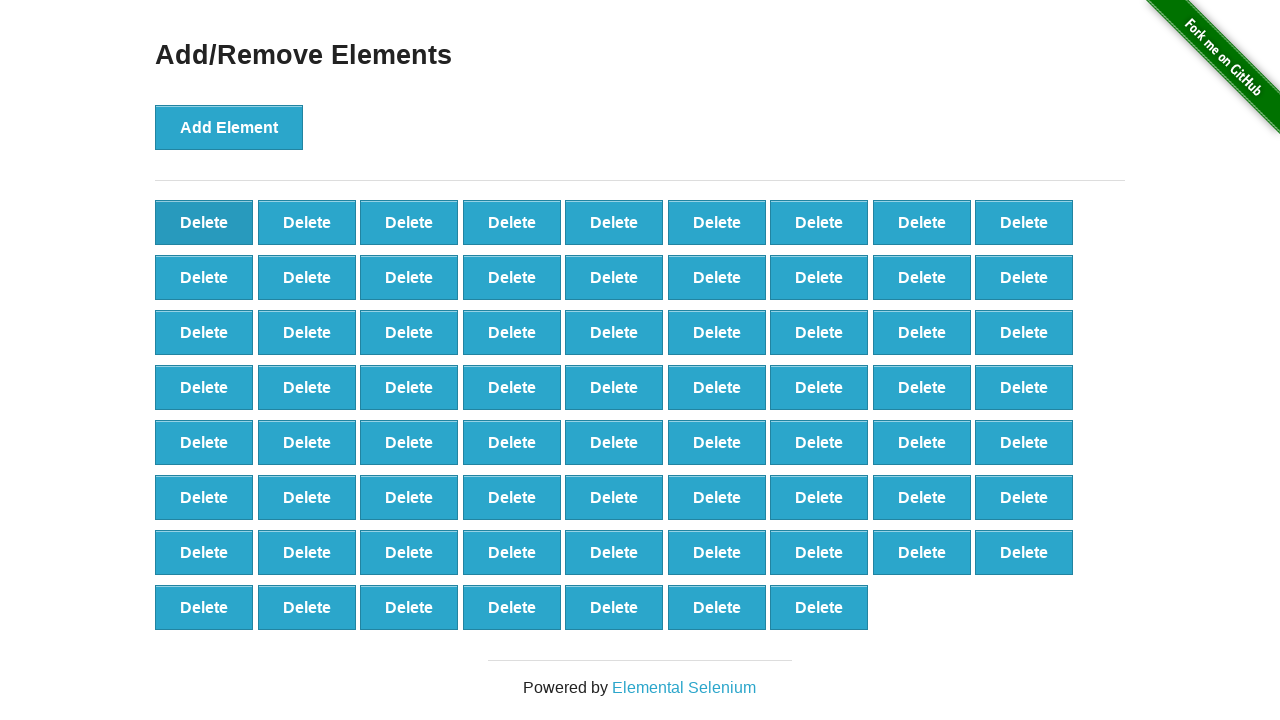

Retrieved final delete buttons count: 70 buttons remaining
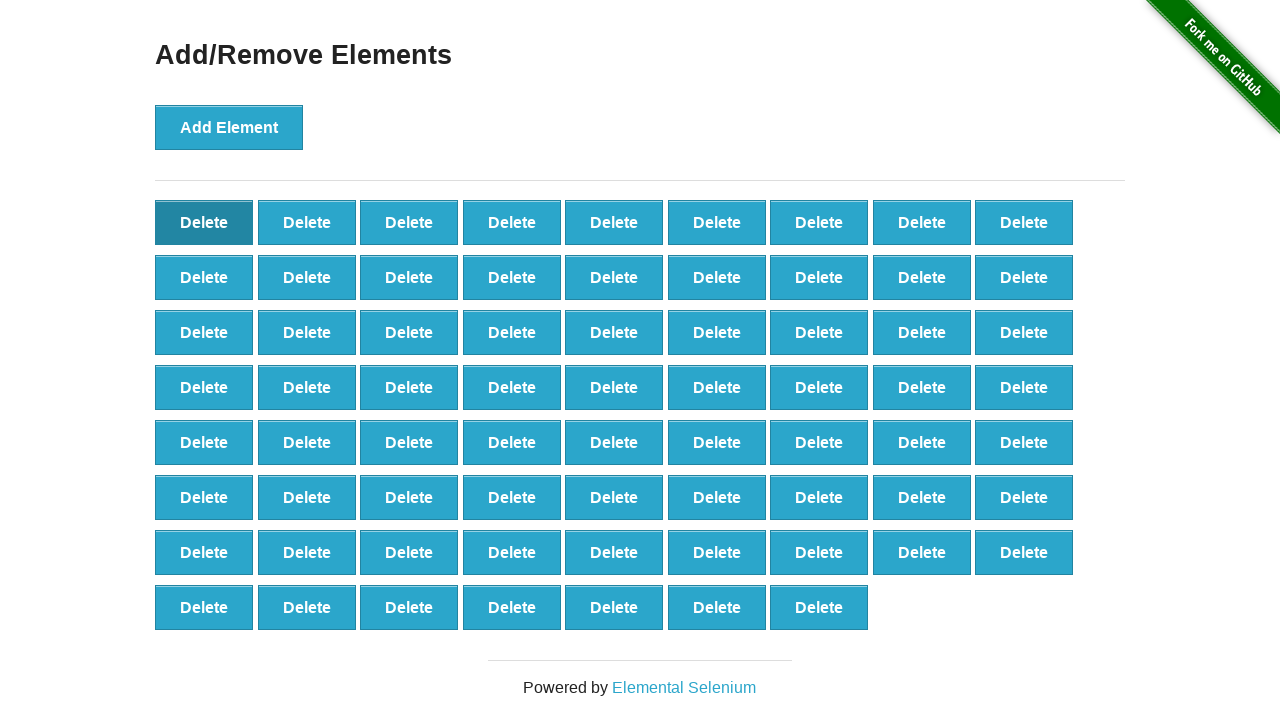

Assertion passed: 70 buttons remain (100 - 30 = 70)
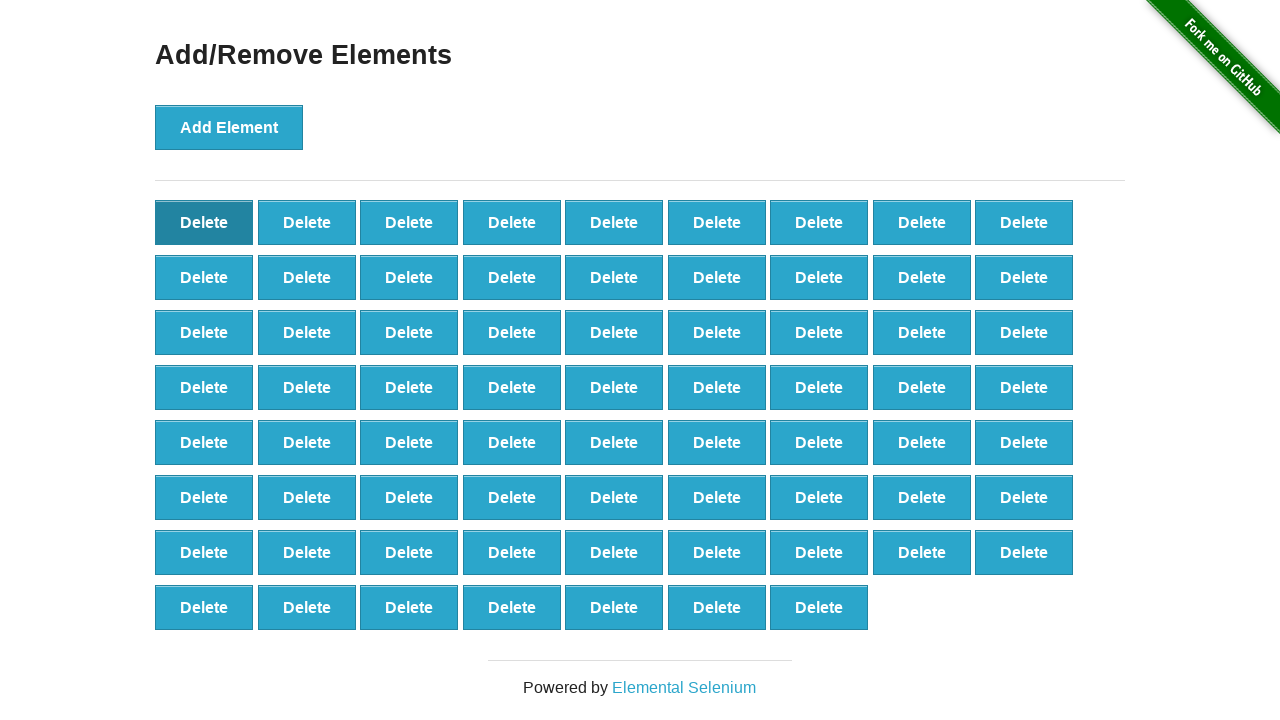

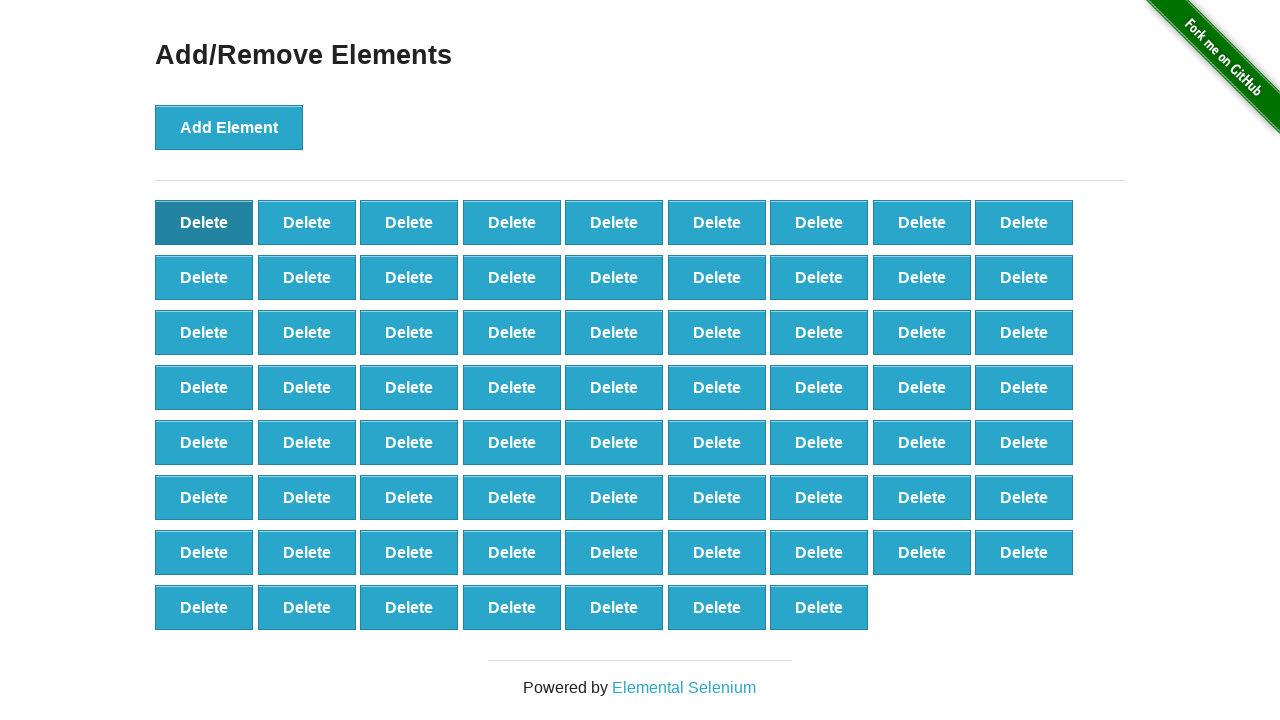